Tests filling out a large form by entering text into all input fields and clicking the submit button

Starting URL: http://suninjuly.github.io/huge_form.html

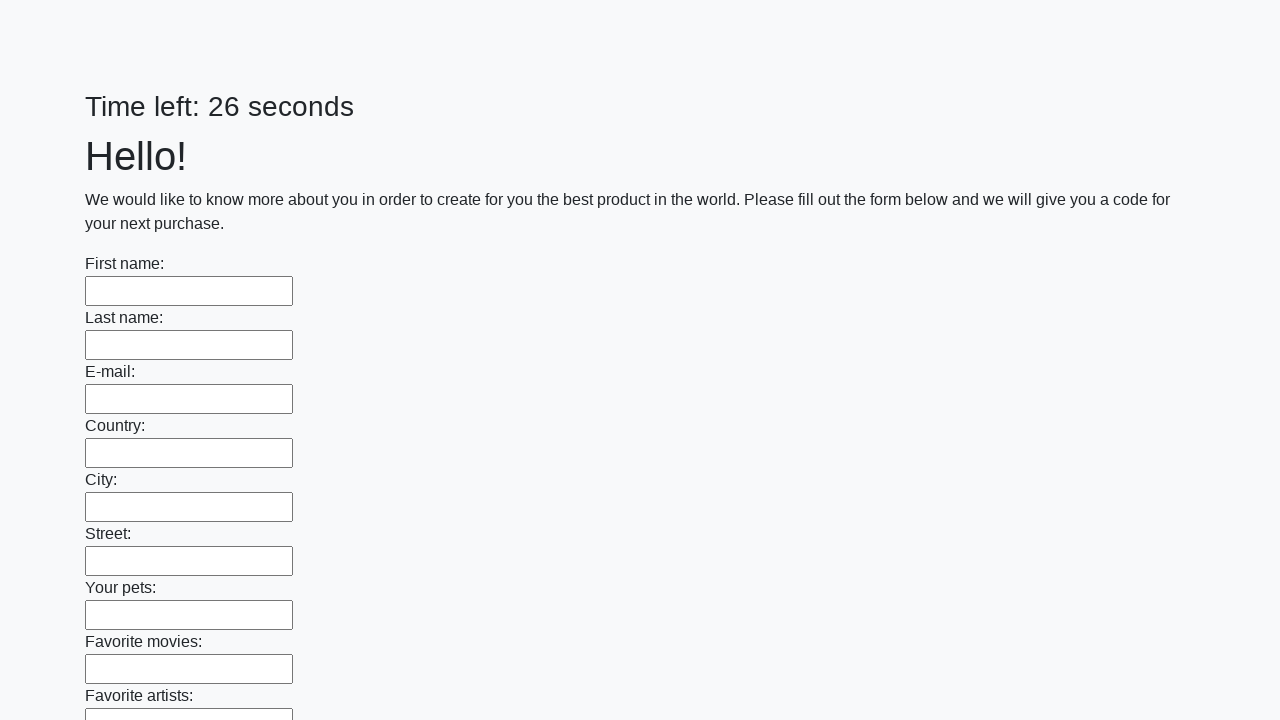

Filled an input field with 'My answer' on input >> nth=0
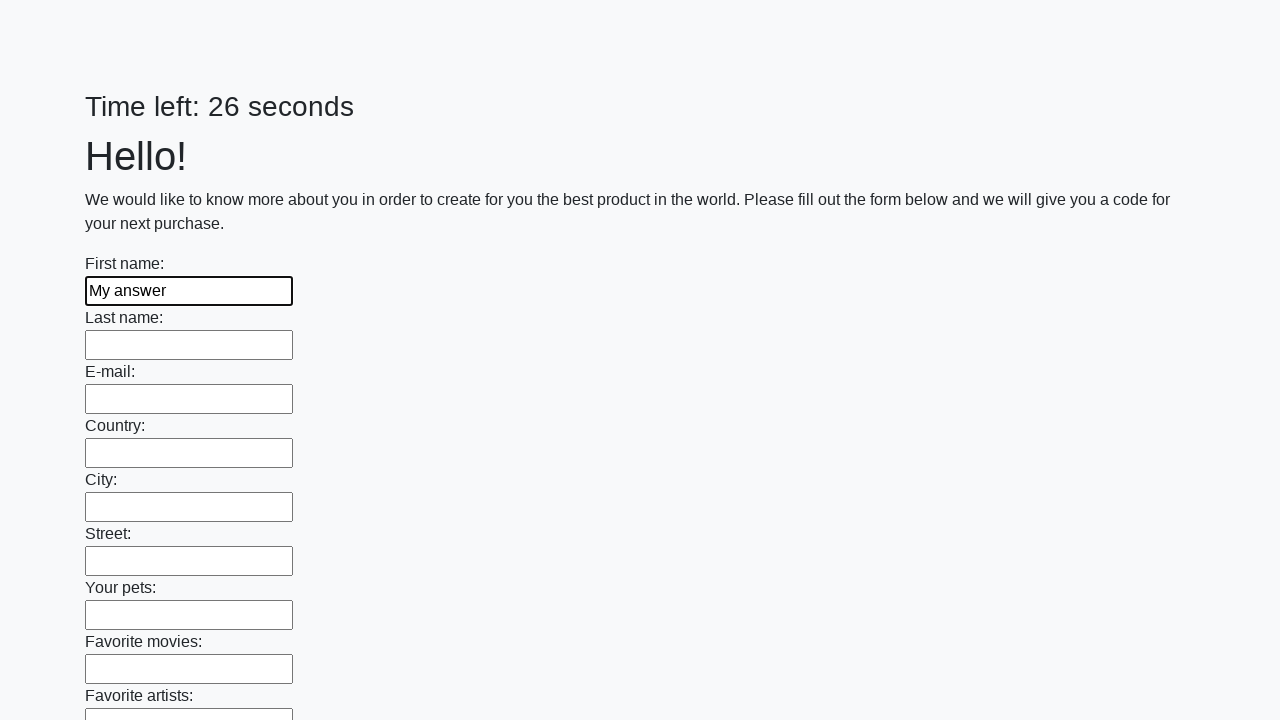

Filled an input field with 'My answer' on input >> nth=1
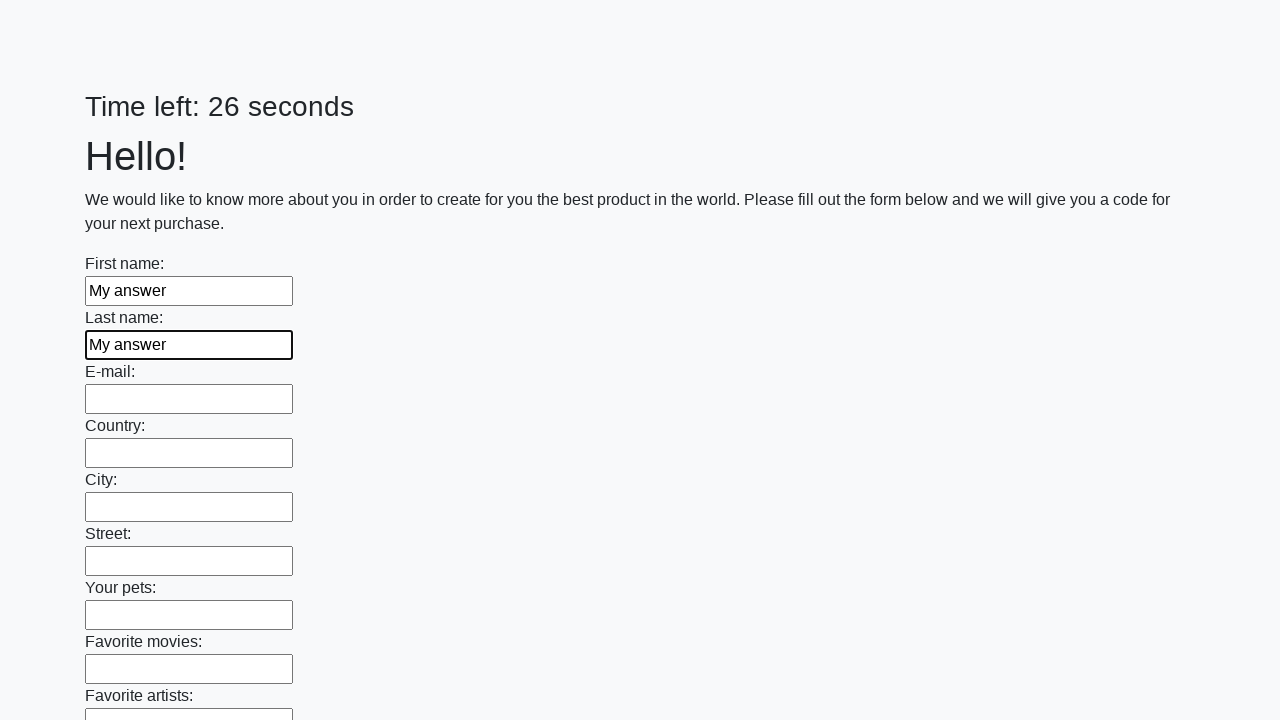

Filled an input field with 'My answer' on input >> nth=2
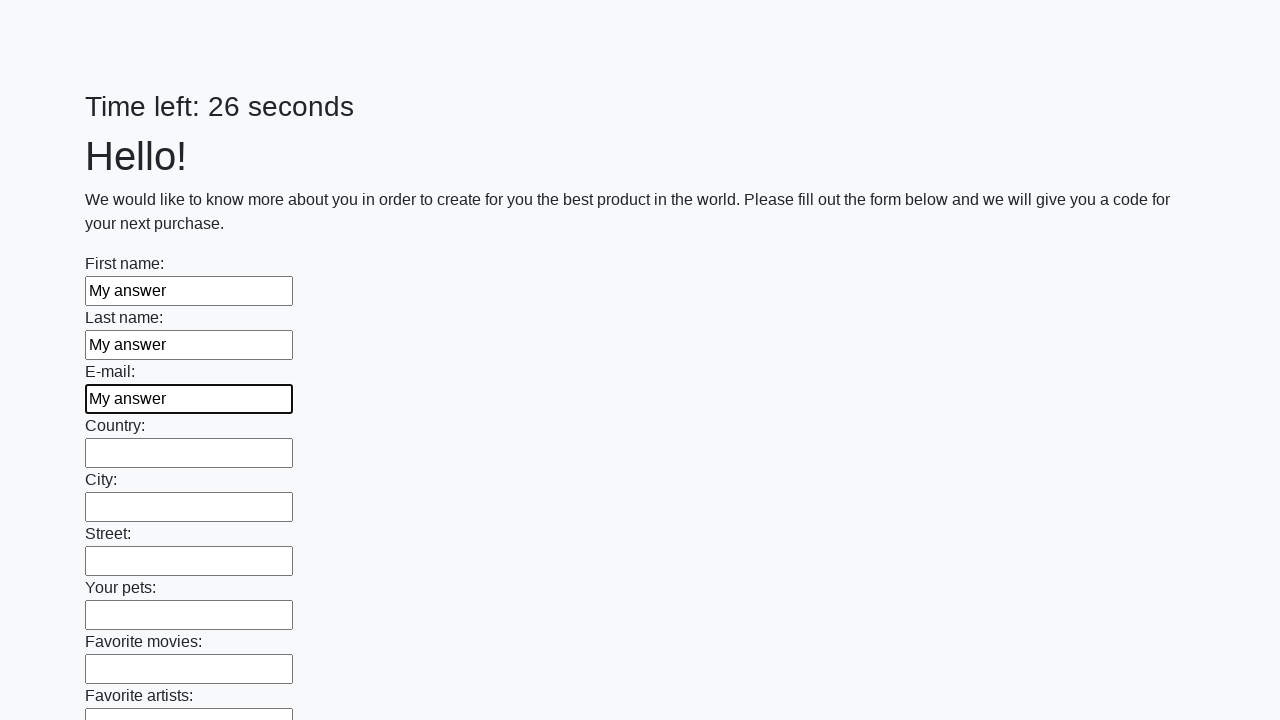

Filled an input field with 'My answer' on input >> nth=3
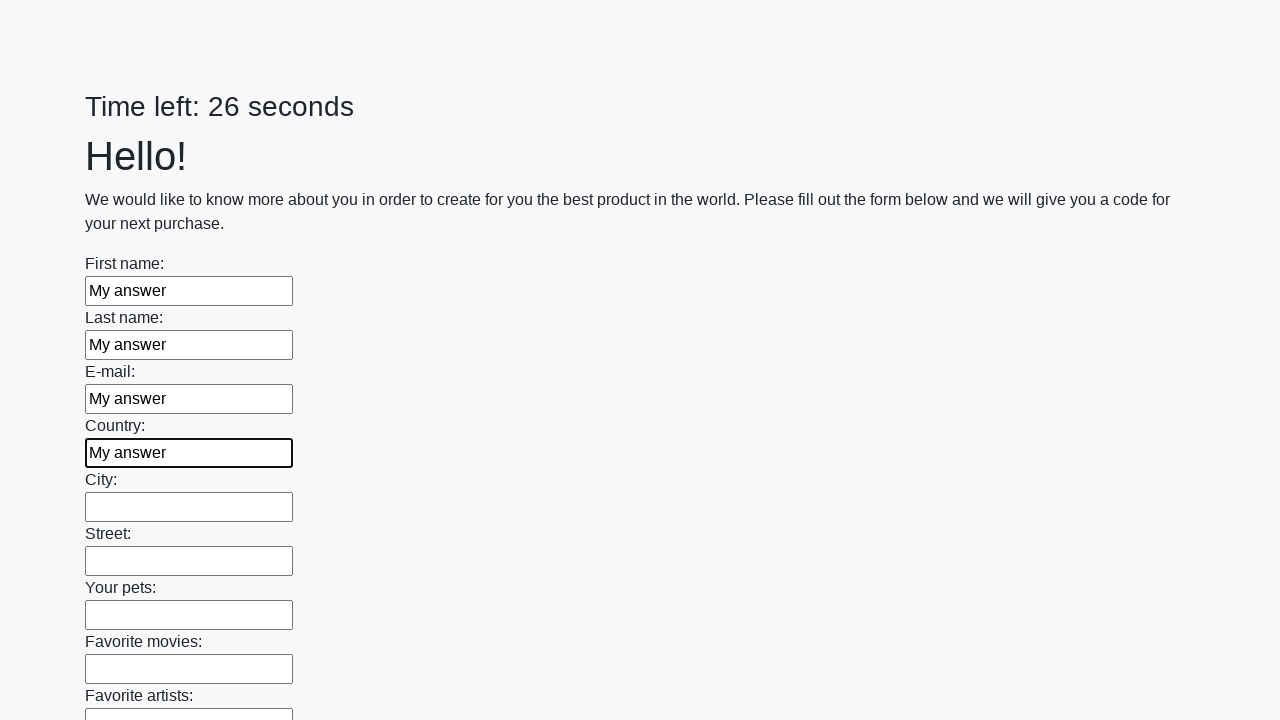

Filled an input field with 'My answer' on input >> nth=4
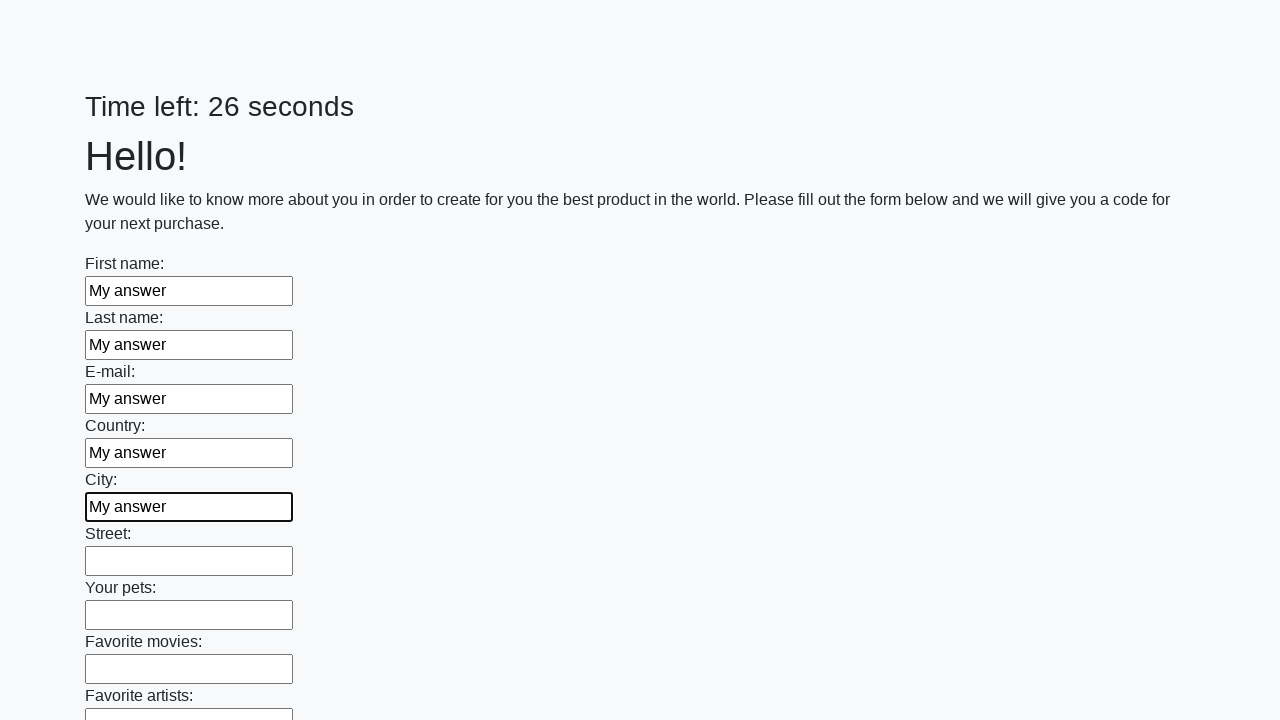

Filled an input field with 'My answer' on input >> nth=5
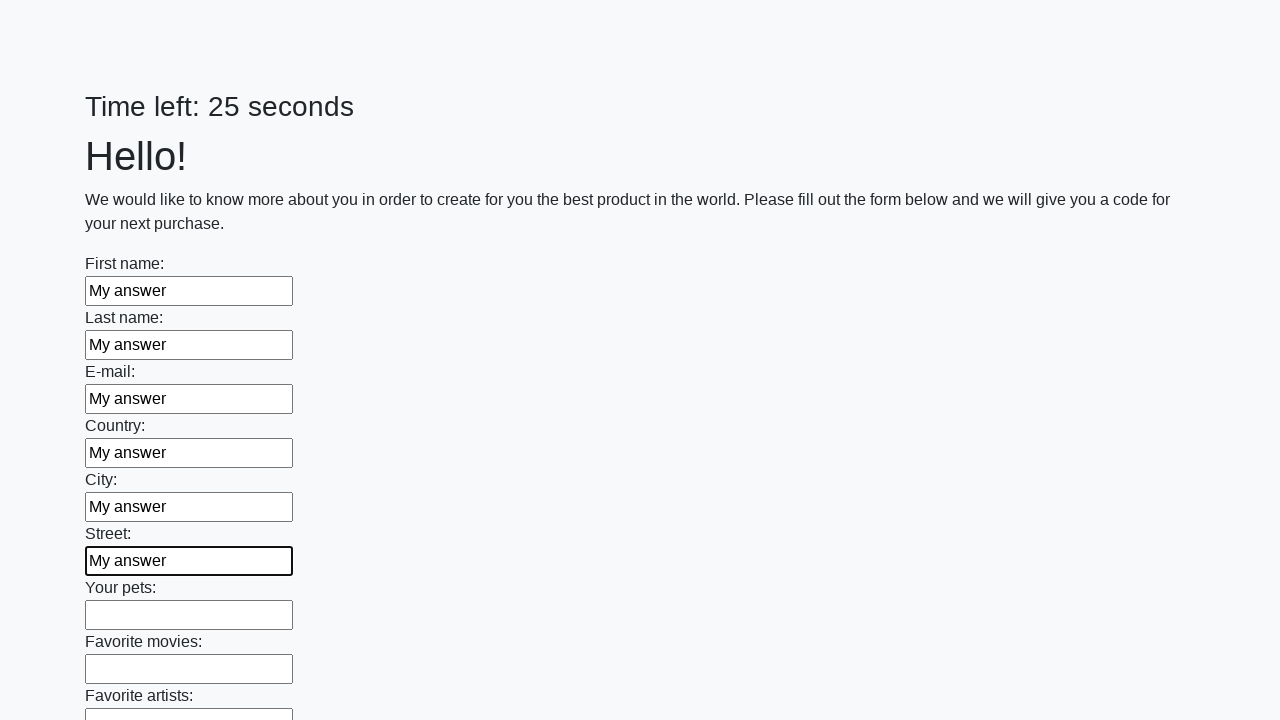

Filled an input field with 'My answer' on input >> nth=6
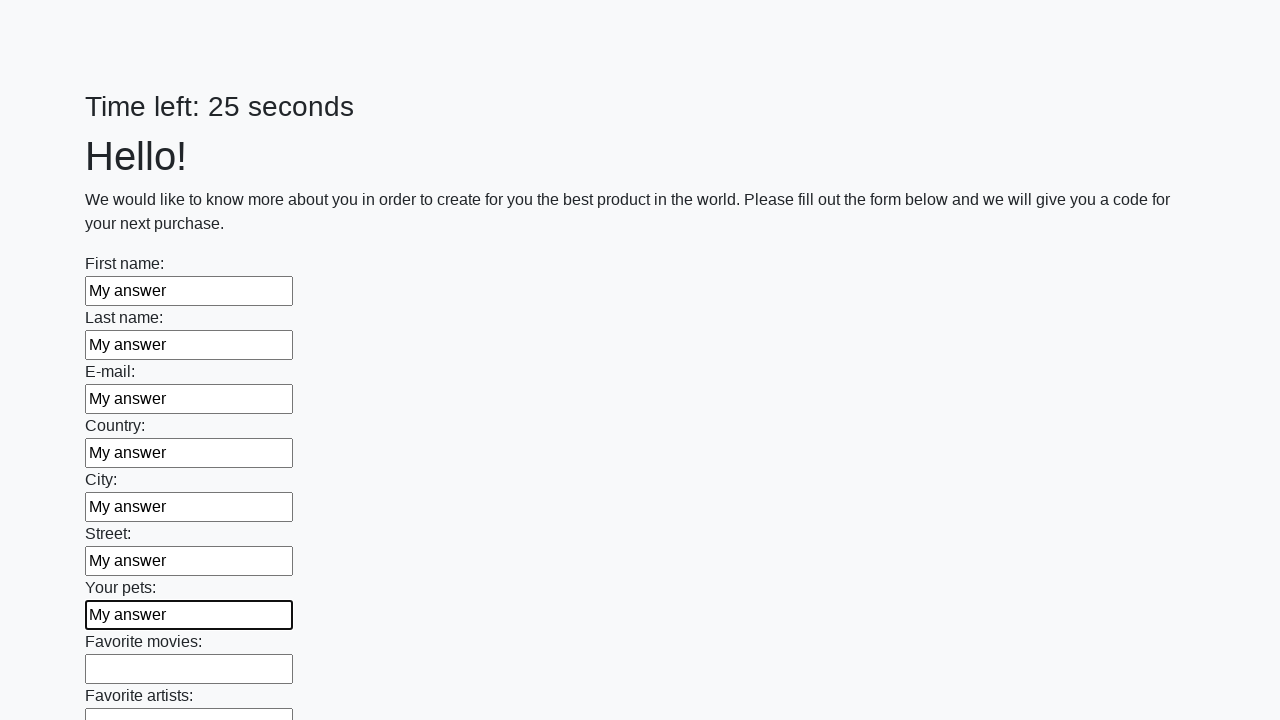

Filled an input field with 'My answer' on input >> nth=7
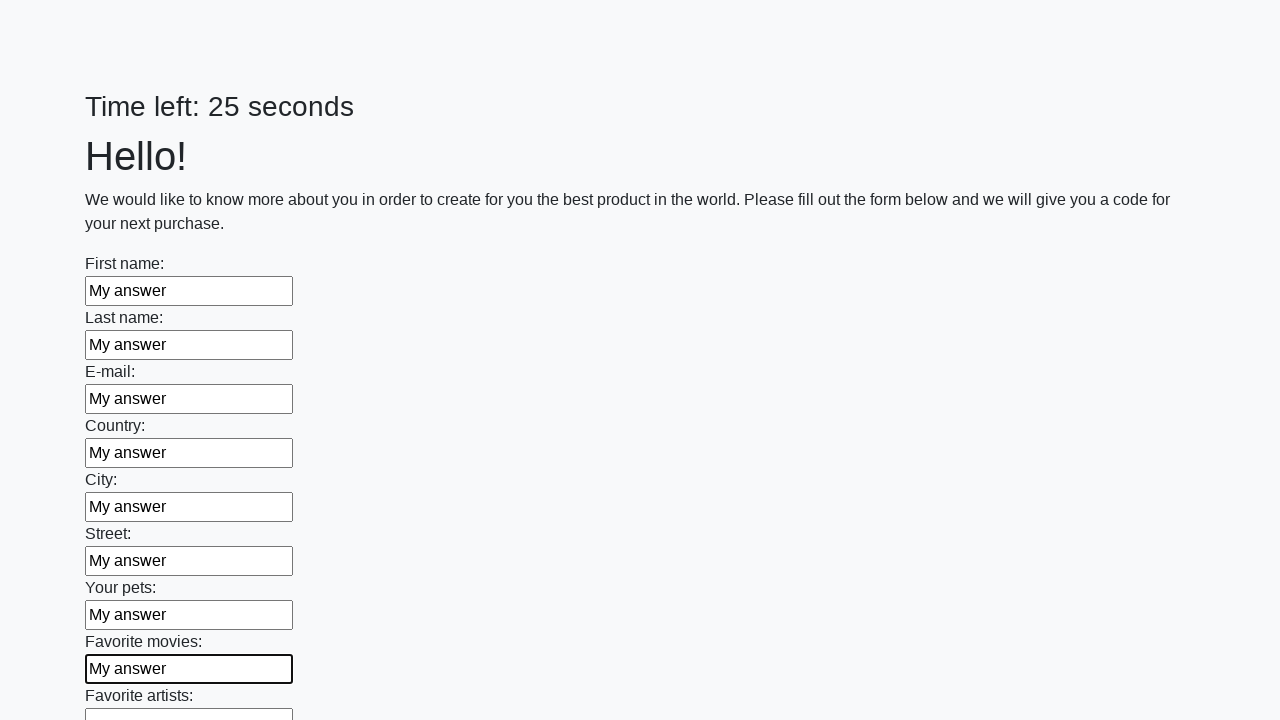

Filled an input field with 'My answer' on input >> nth=8
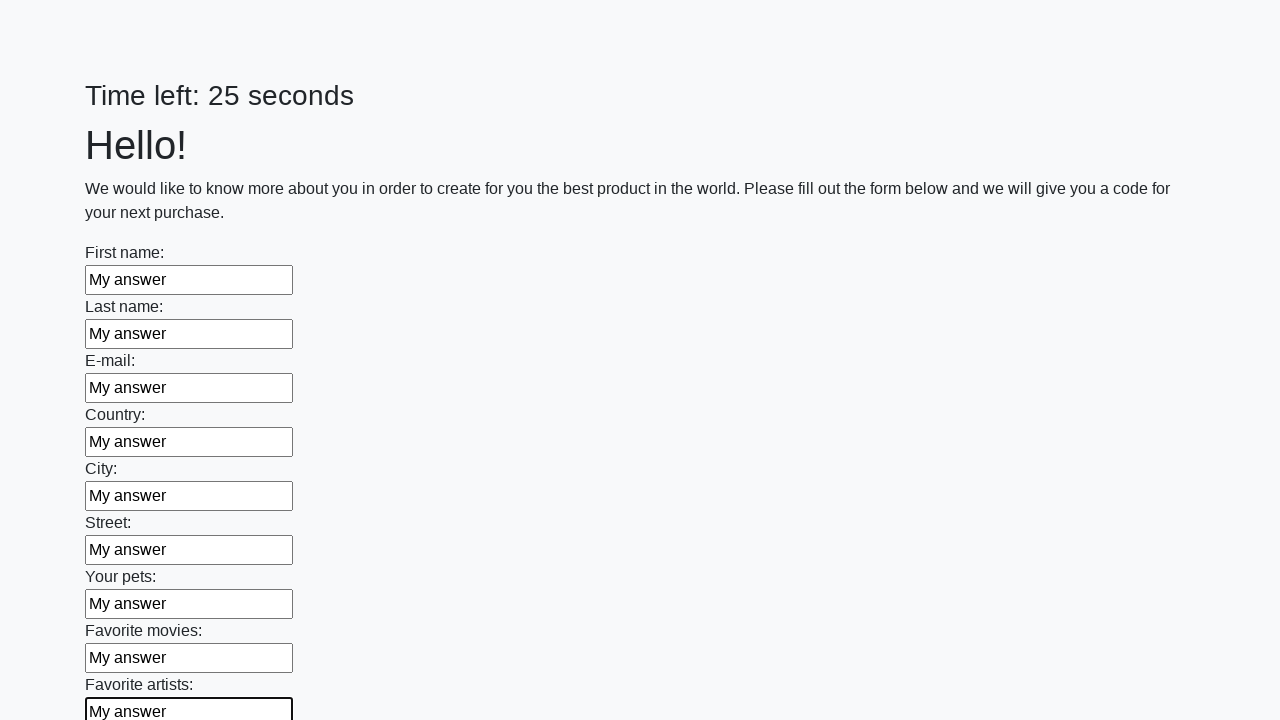

Filled an input field with 'My answer' on input >> nth=9
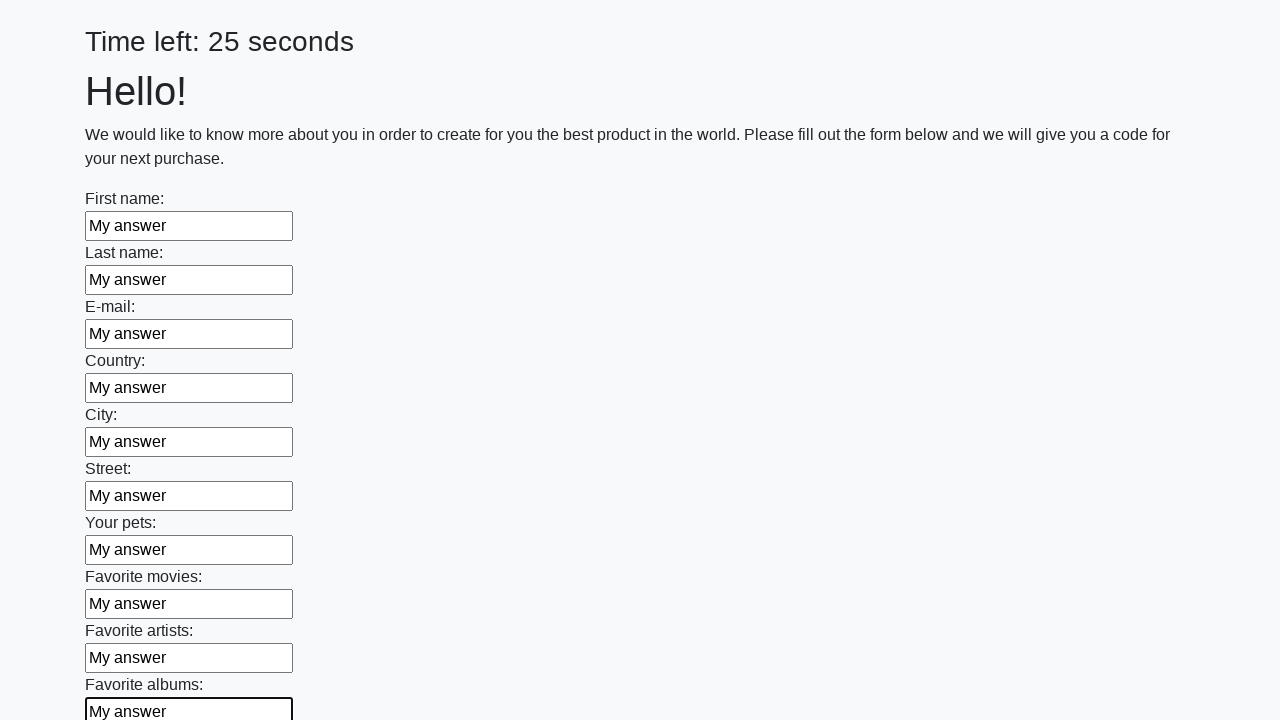

Filled an input field with 'My answer' on input >> nth=10
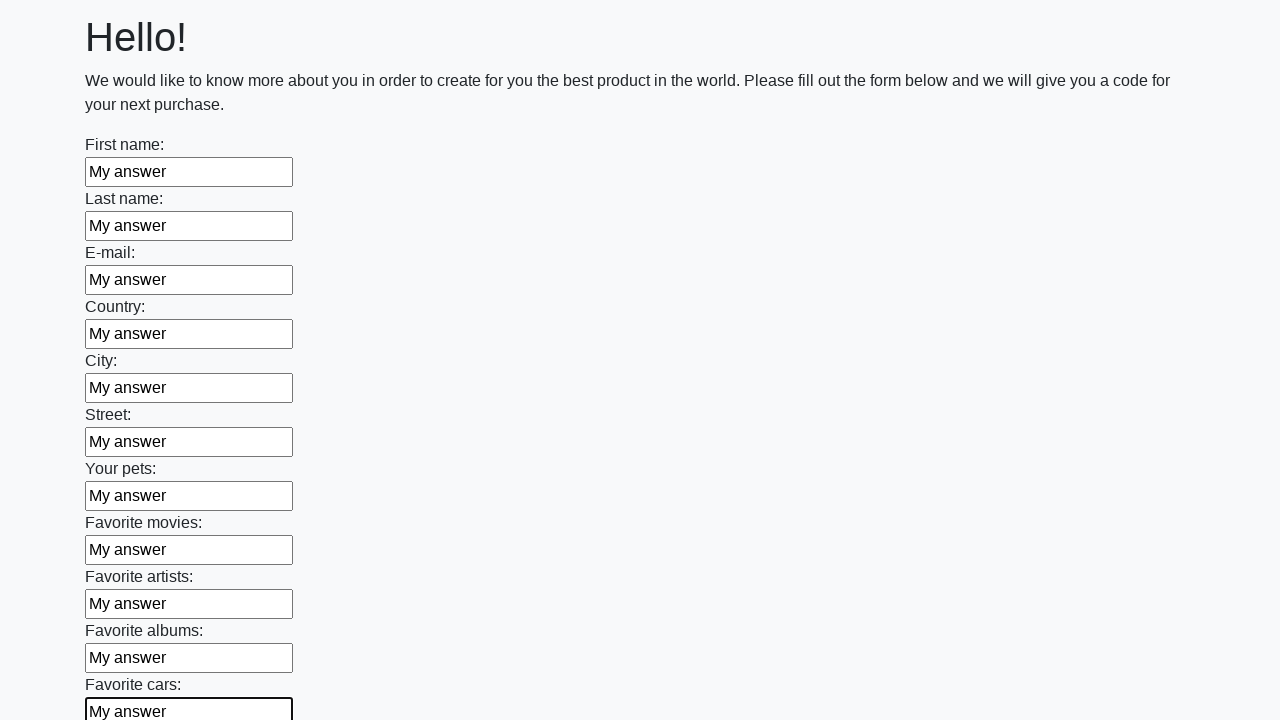

Filled an input field with 'My answer' on input >> nth=11
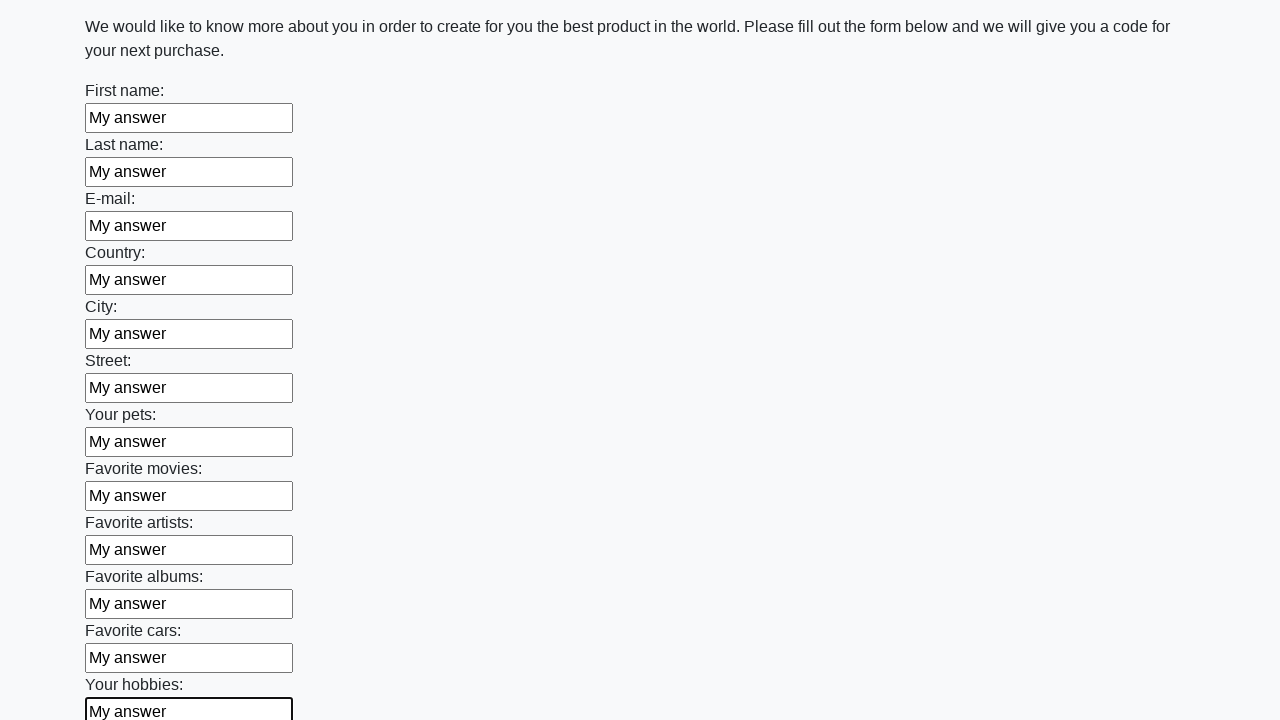

Filled an input field with 'My answer' on input >> nth=12
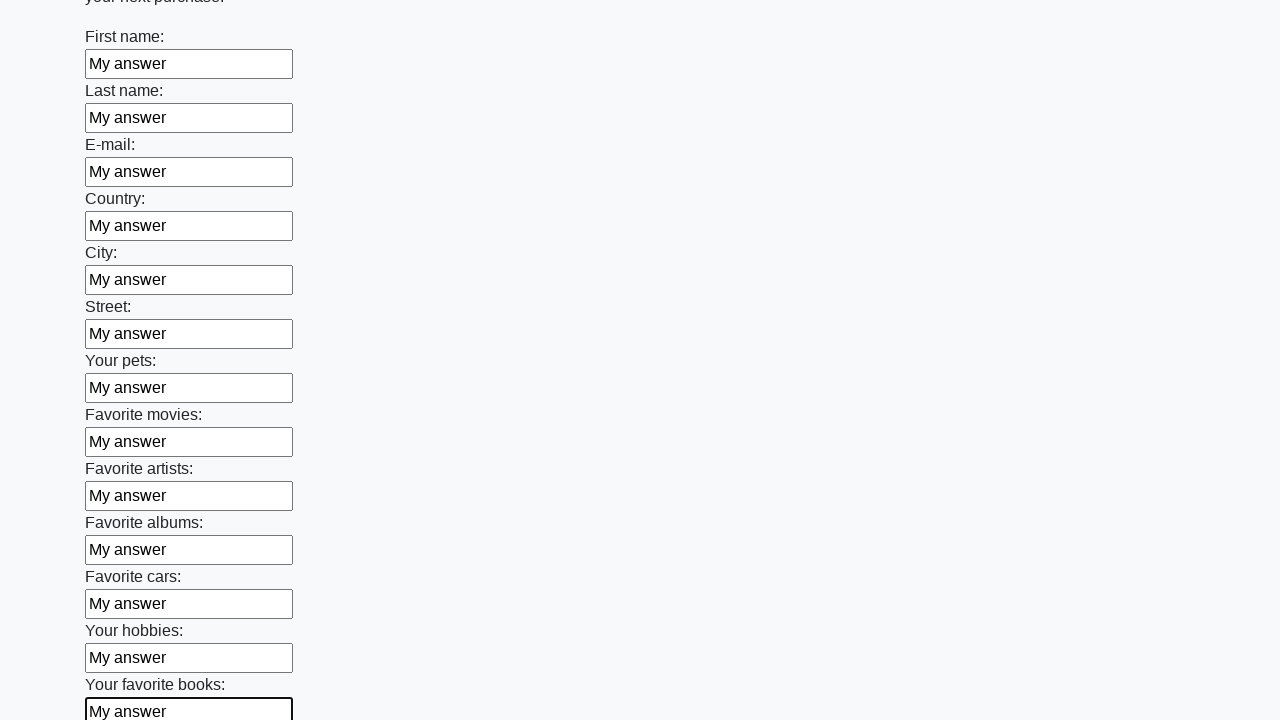

Filled an input field with 'My answer' on input >> nth=13
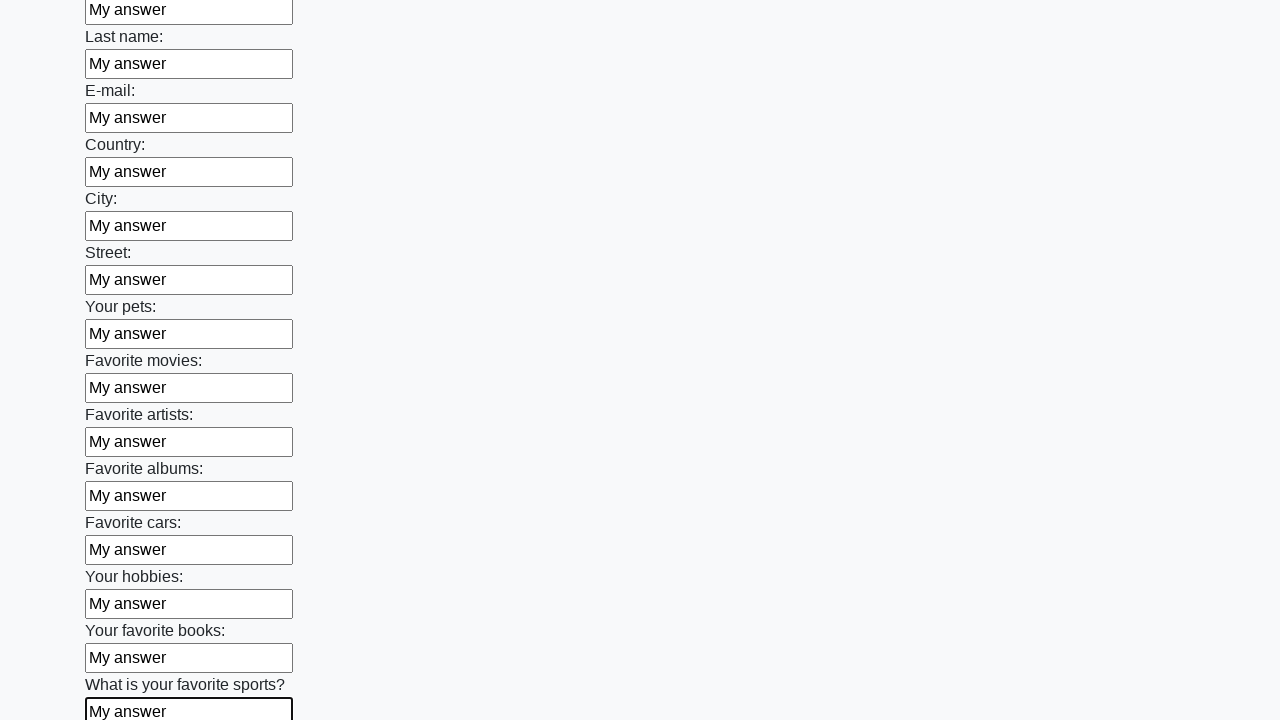

Filled an input field with 'My answer' on input >> nth=14
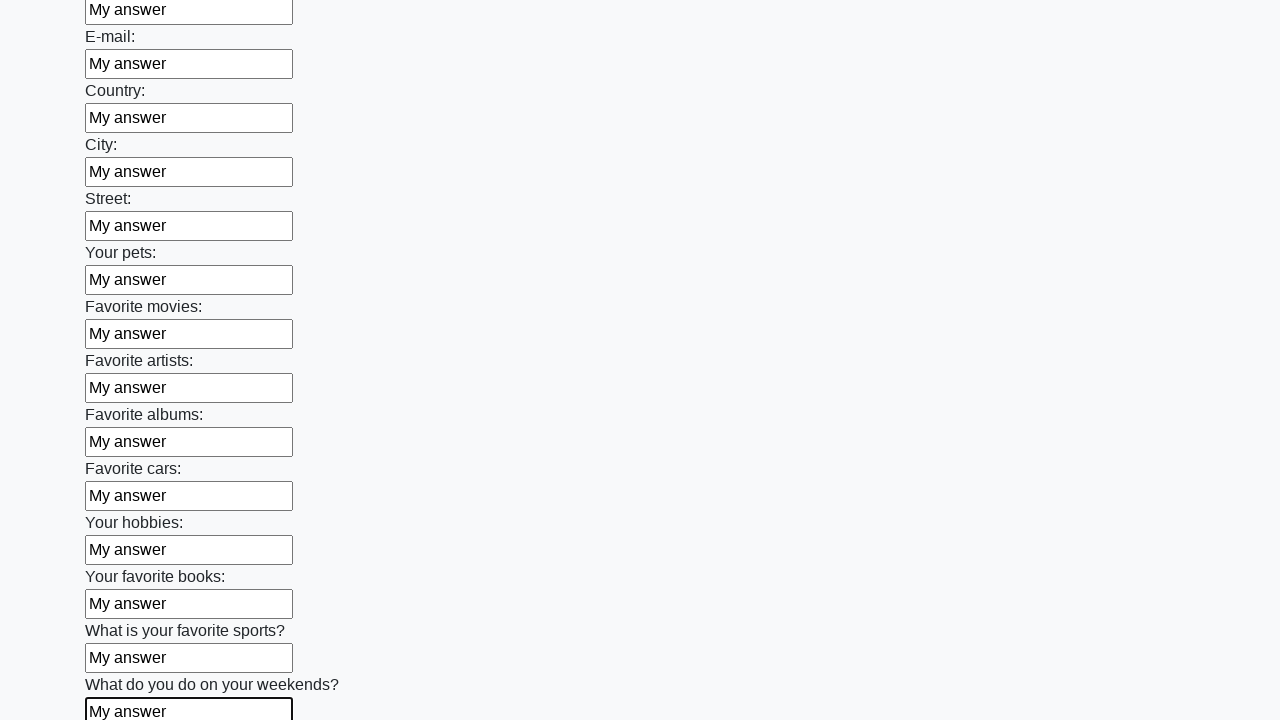

Filled an input field with 'My answer' on input >> nth=15
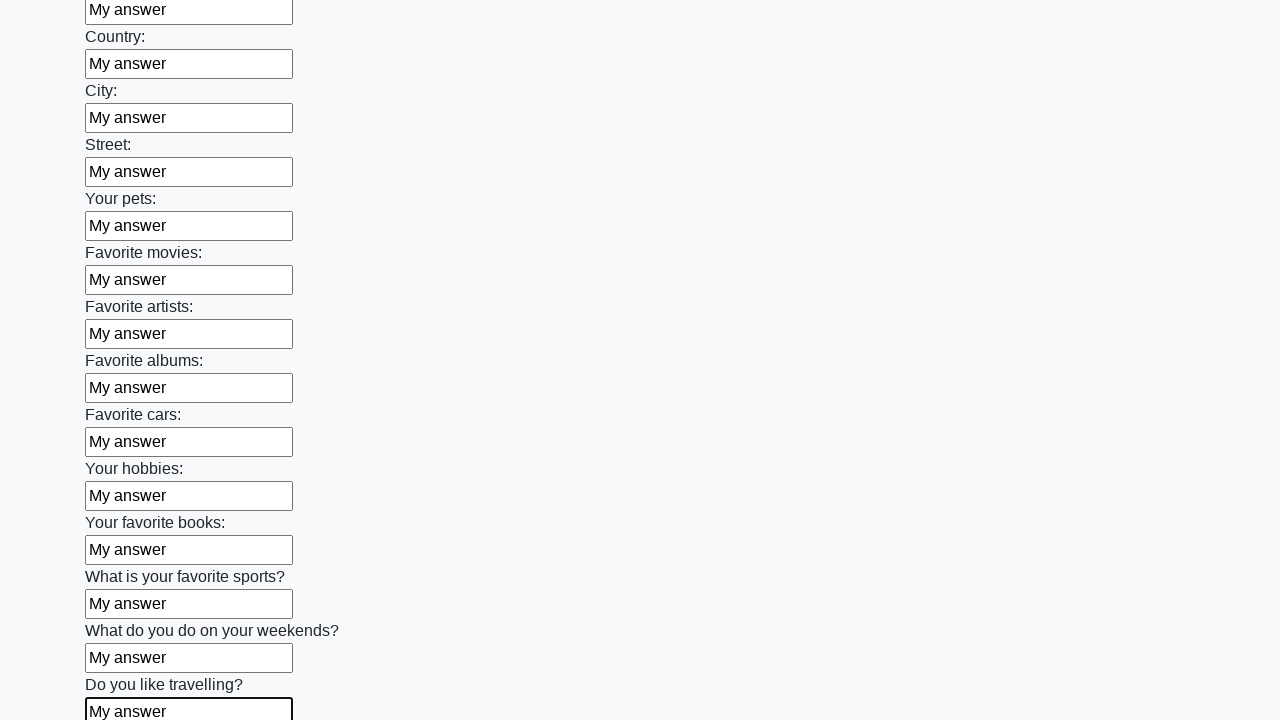

Filled an input field with 'My answer' on input >> nth=16
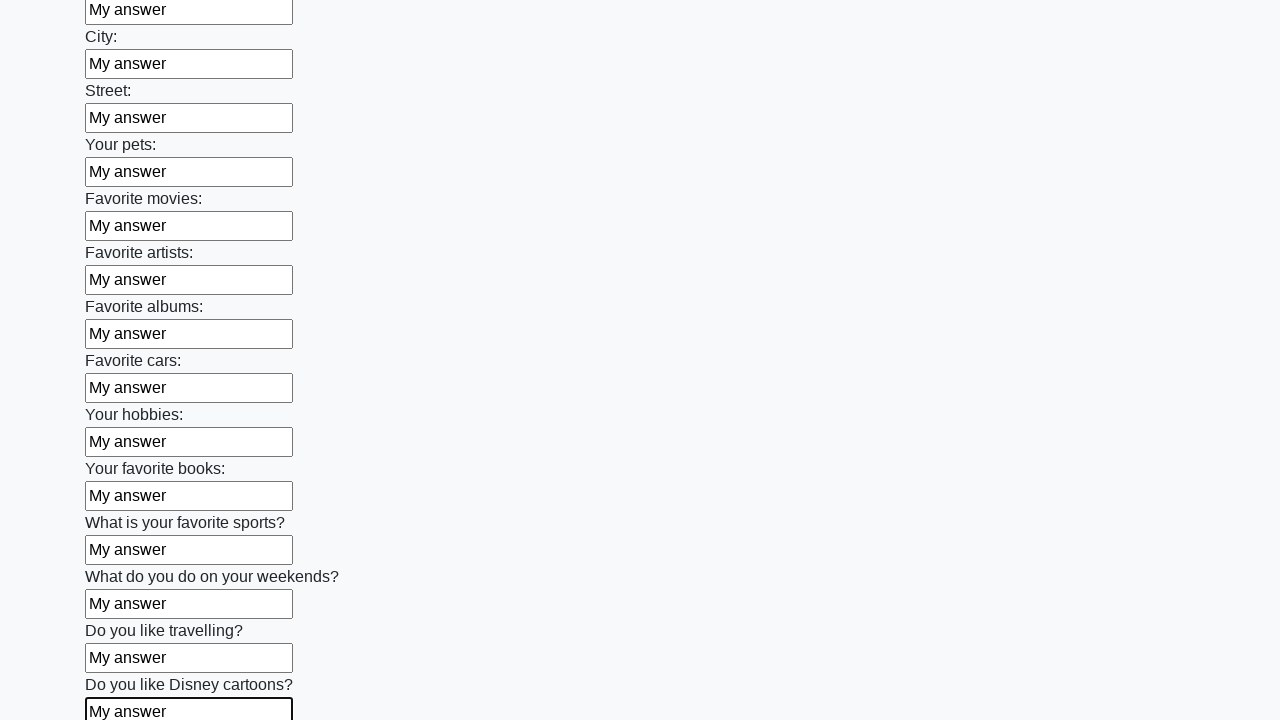

Filled an input field with 'My answer' on input >> nth=17
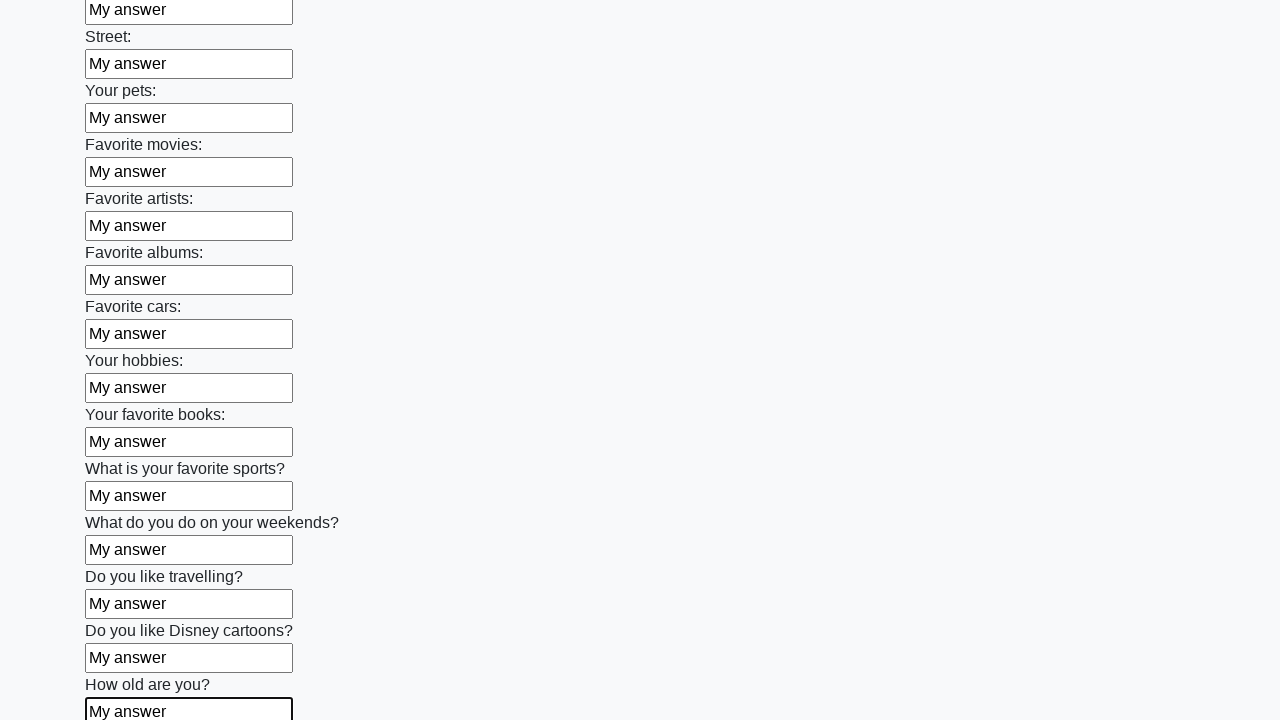

Filled an input field with 'My answer' on input >> nth=18
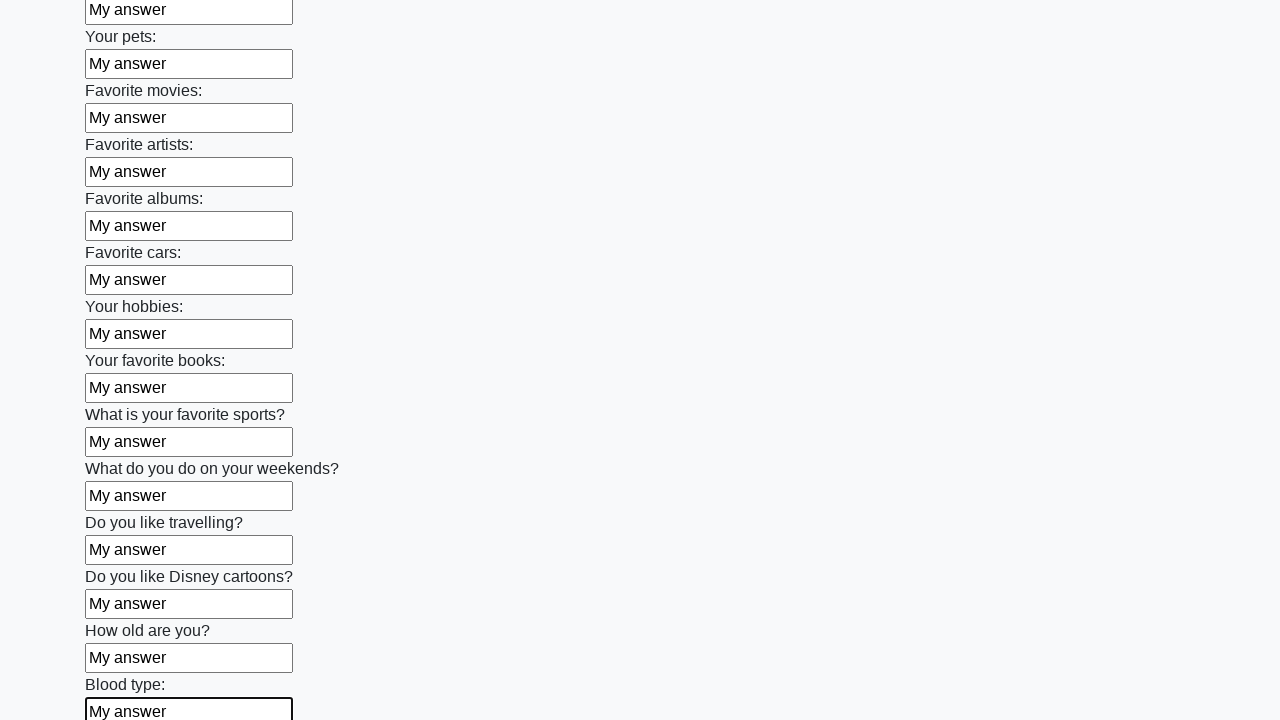

Filled an input field with 'My answer' on input >> nth=19
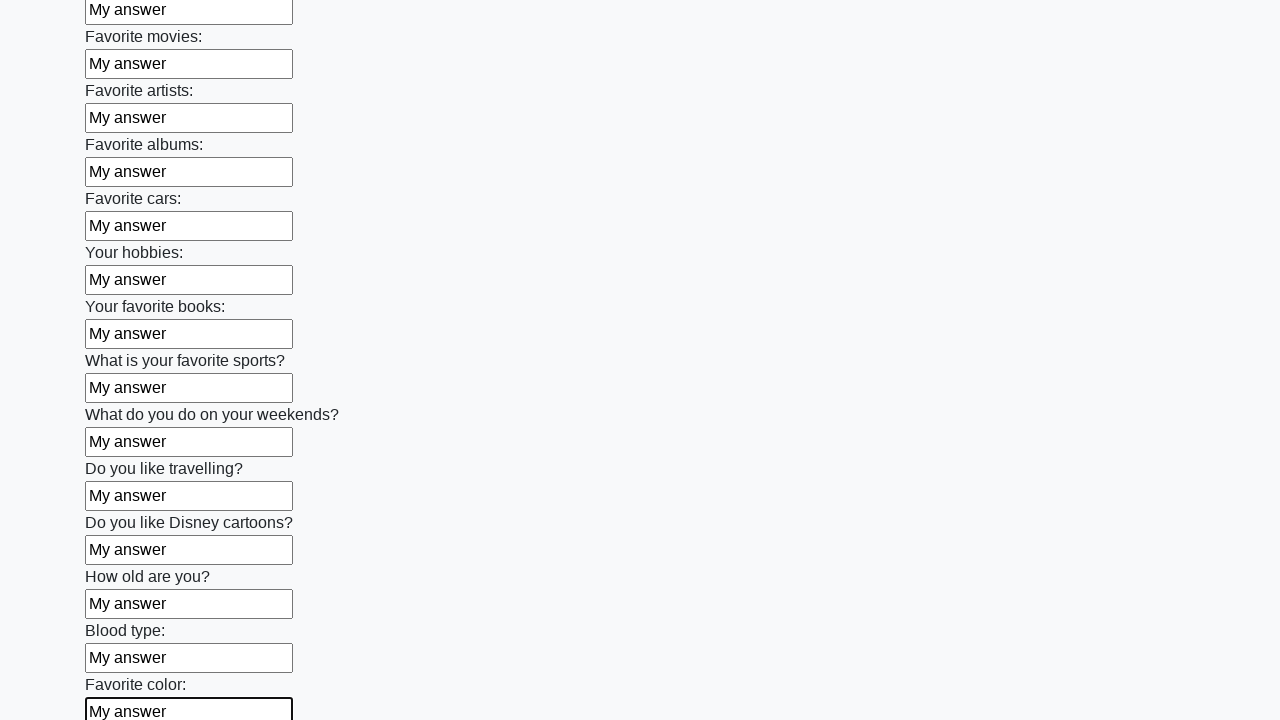

Filled an input field with 'My answer' on input >> nth=20
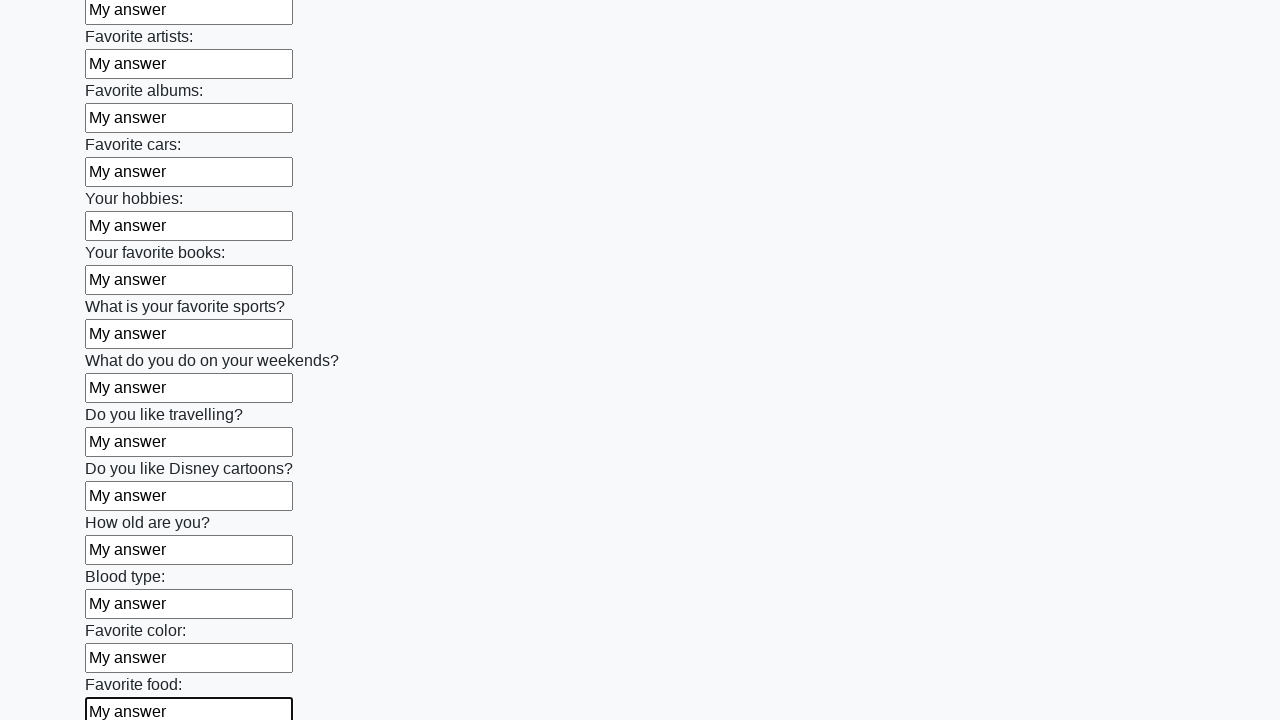

Filled an input field with 'My answer' on input >> nth=21
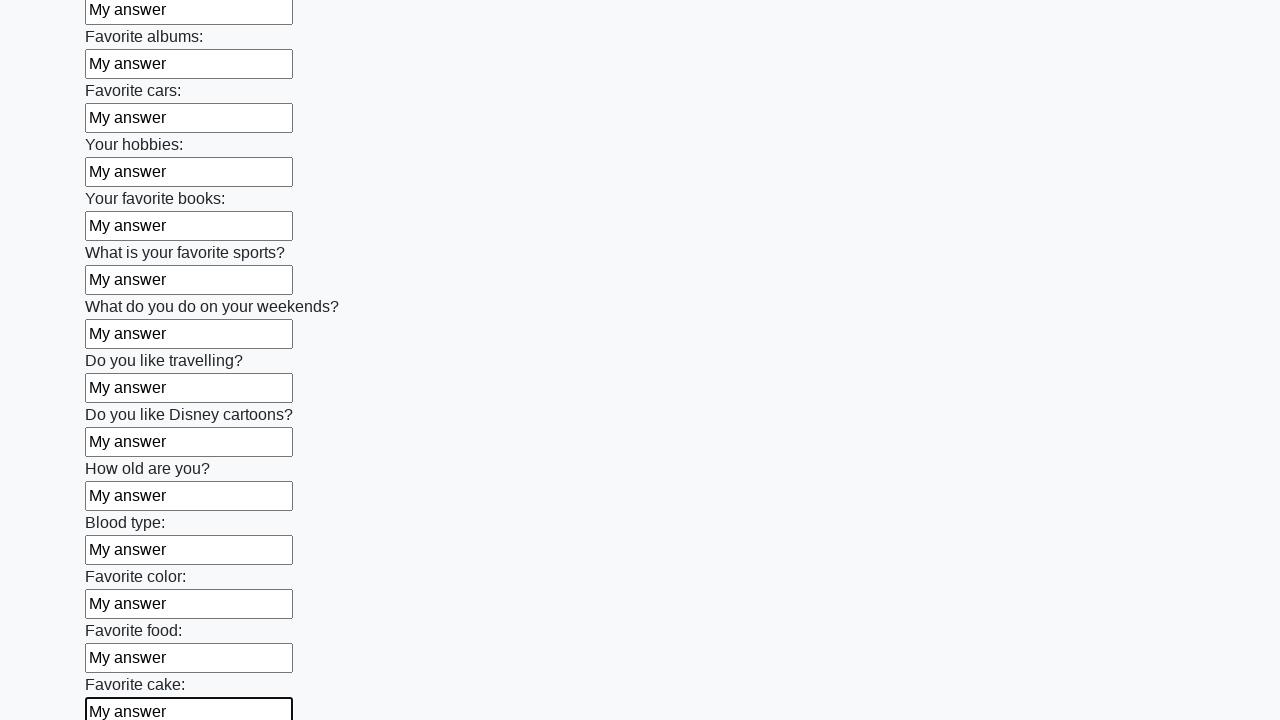

Filled an input field with 'My answer' on input >> nth=22
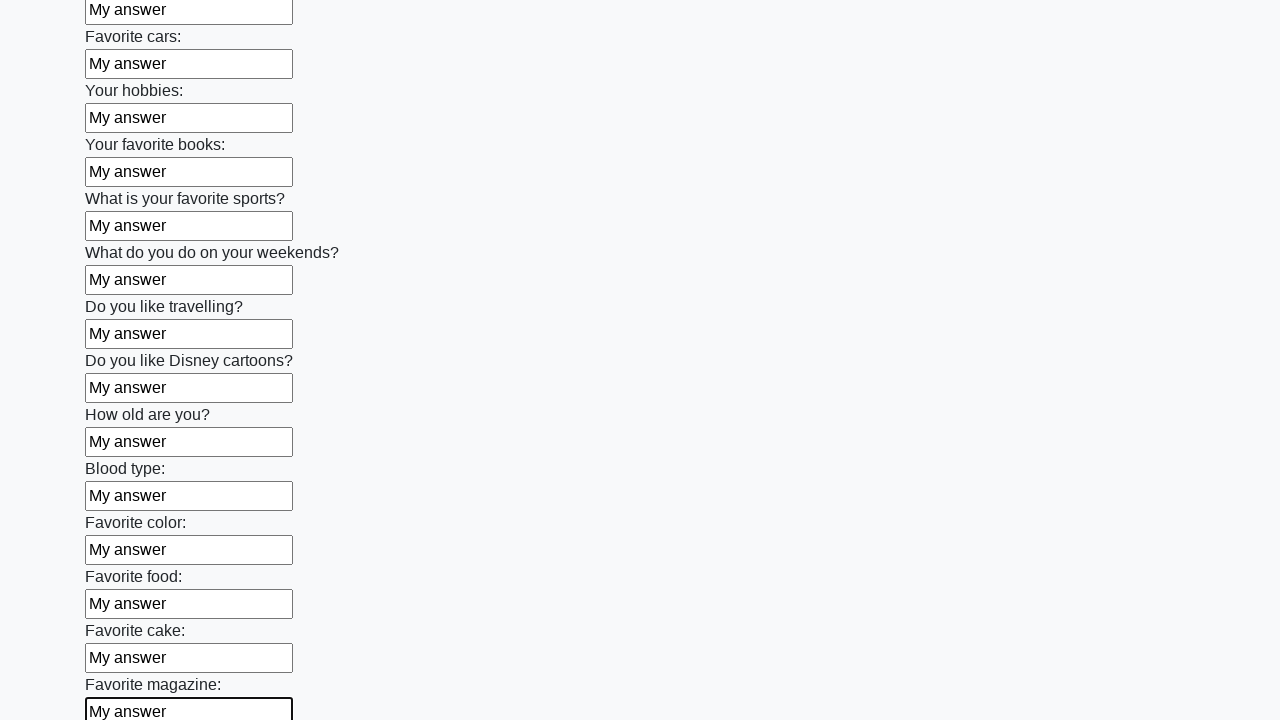

Filled an input field with 'My answer' on input >> nth=23
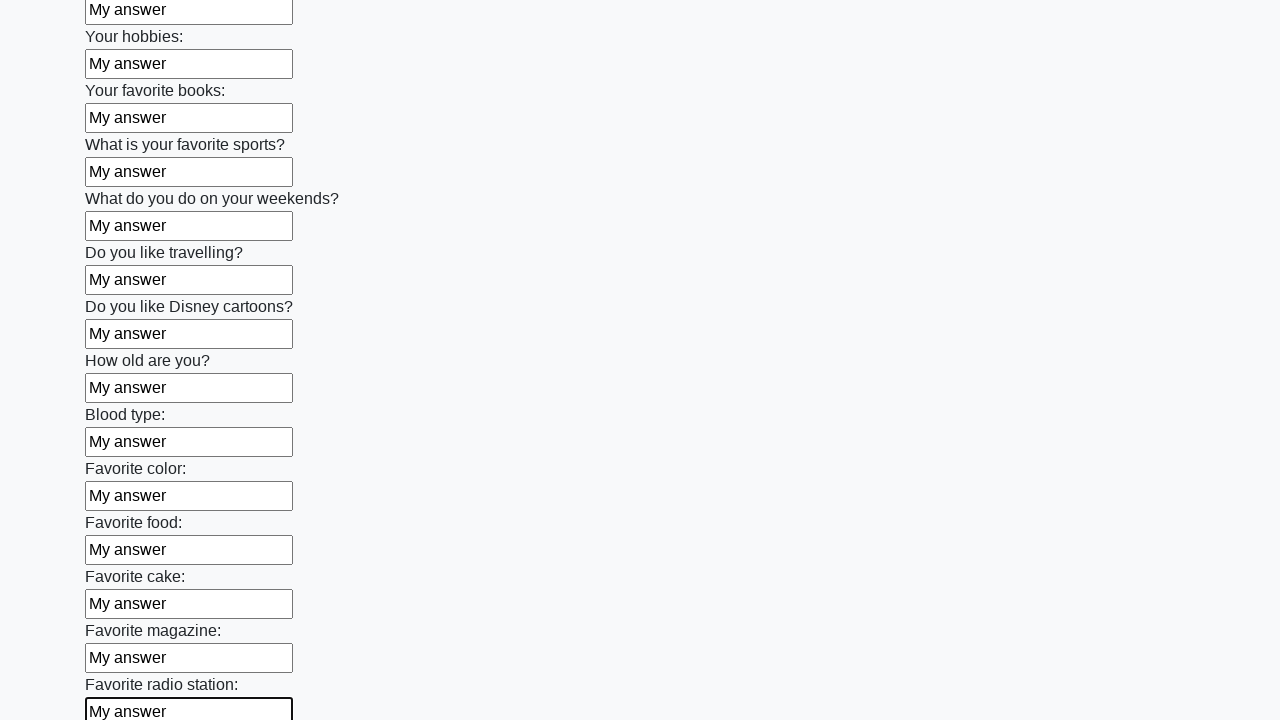

Filled an input field with 'My answer' on input >> nth=24
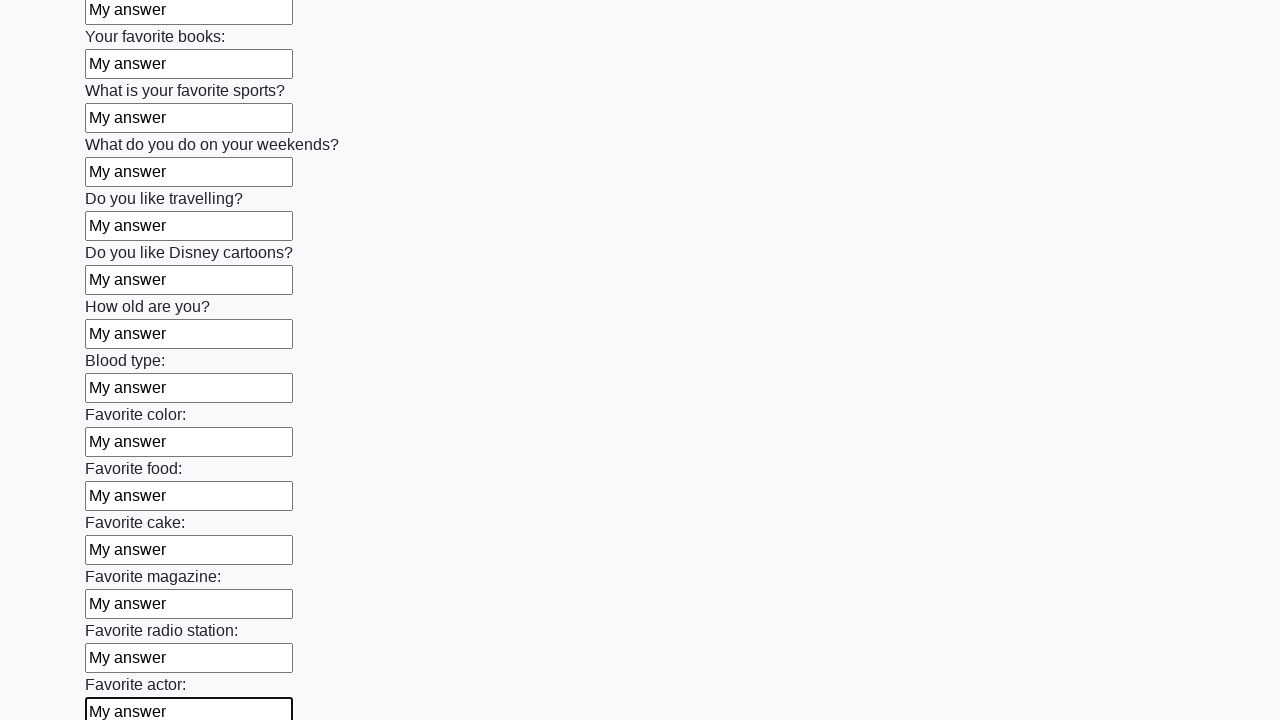

Filled an input field with 'My answer' on input >> nth=25
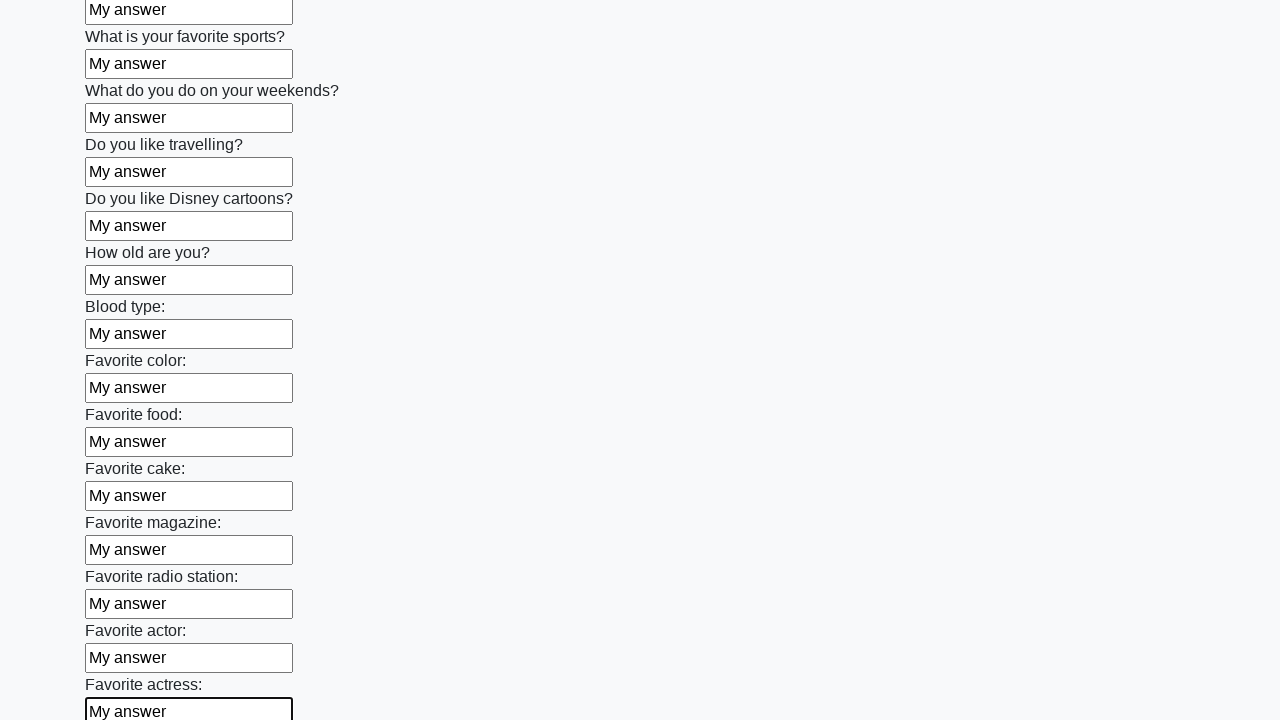

Filled an input field with 'My answer' on input >> nth=26
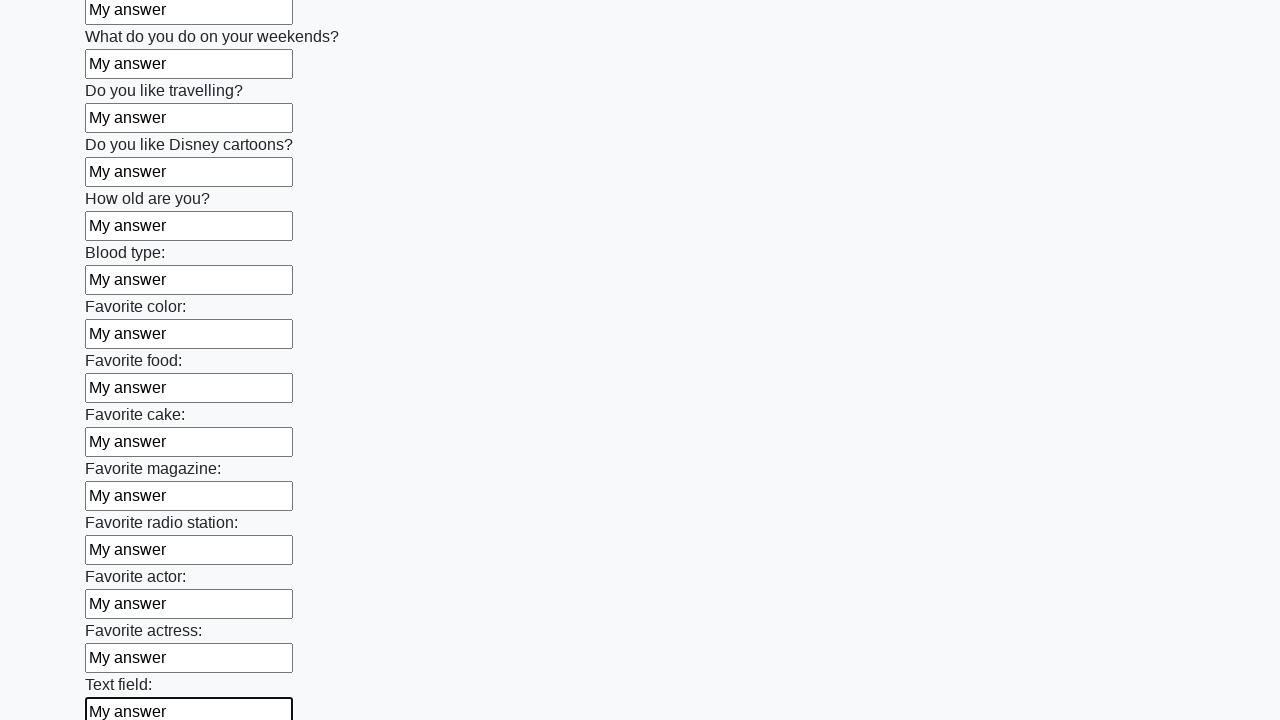

Filled an input field with 'My answer' on input >> nth=27
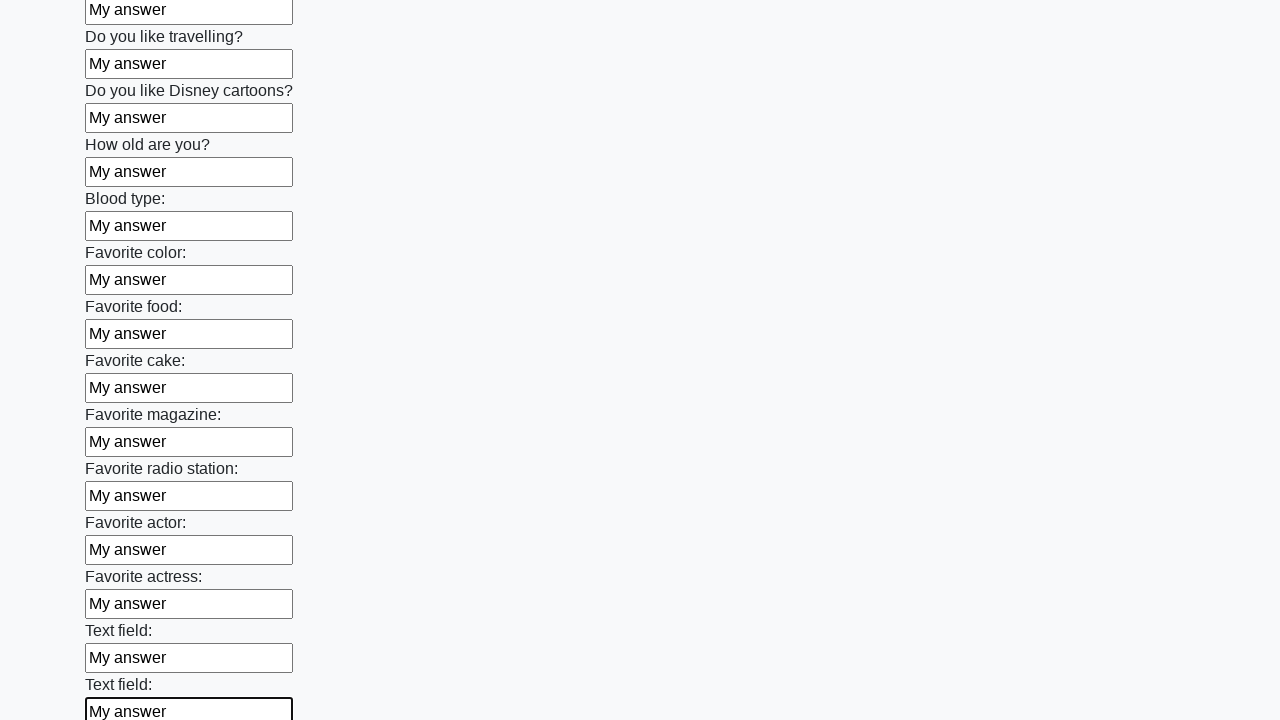

Filled an input field with 'My answer' on input >> nth=28
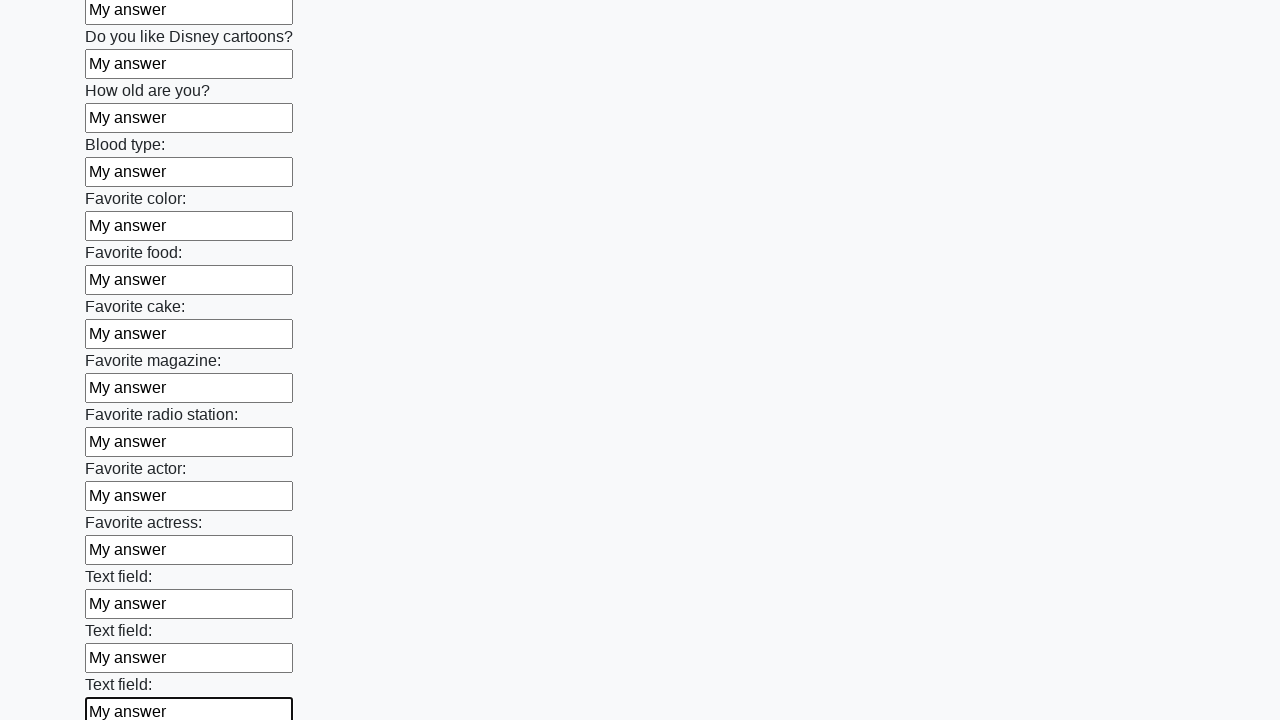

Filled an input field with 'My answer' on input >> nth=29
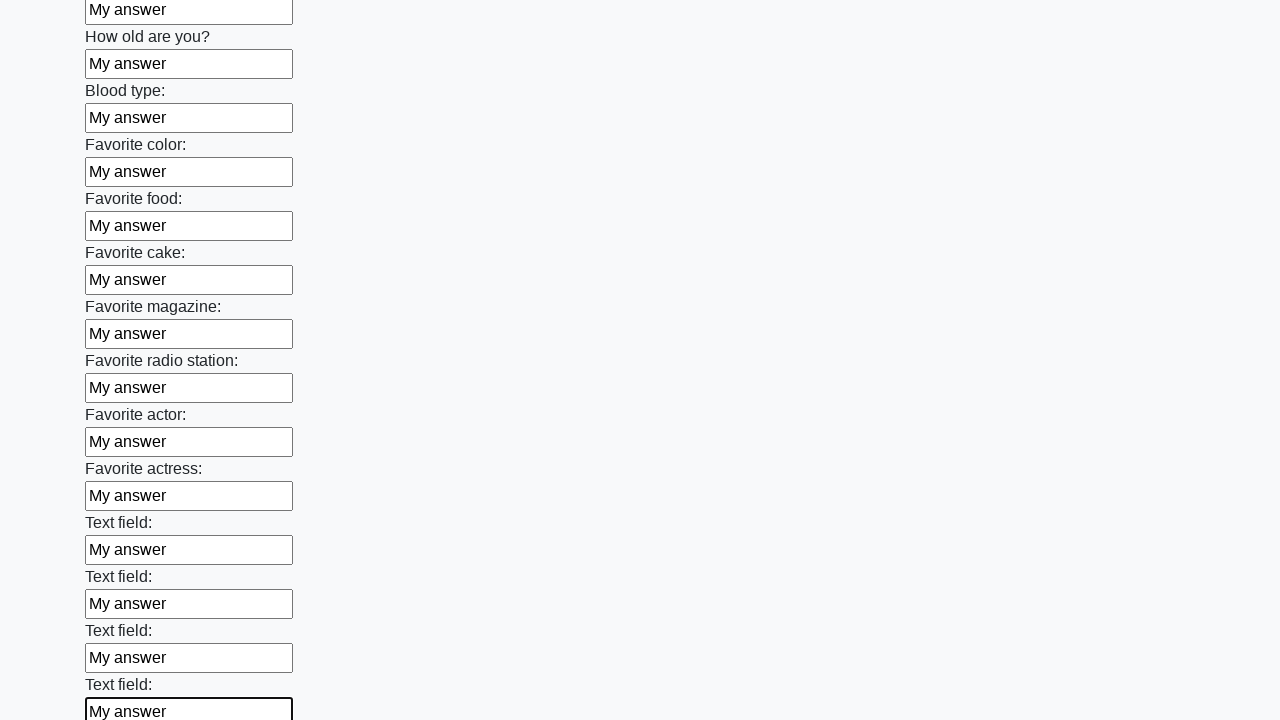

Filled an input field with 'My answer' on input >> nth=30
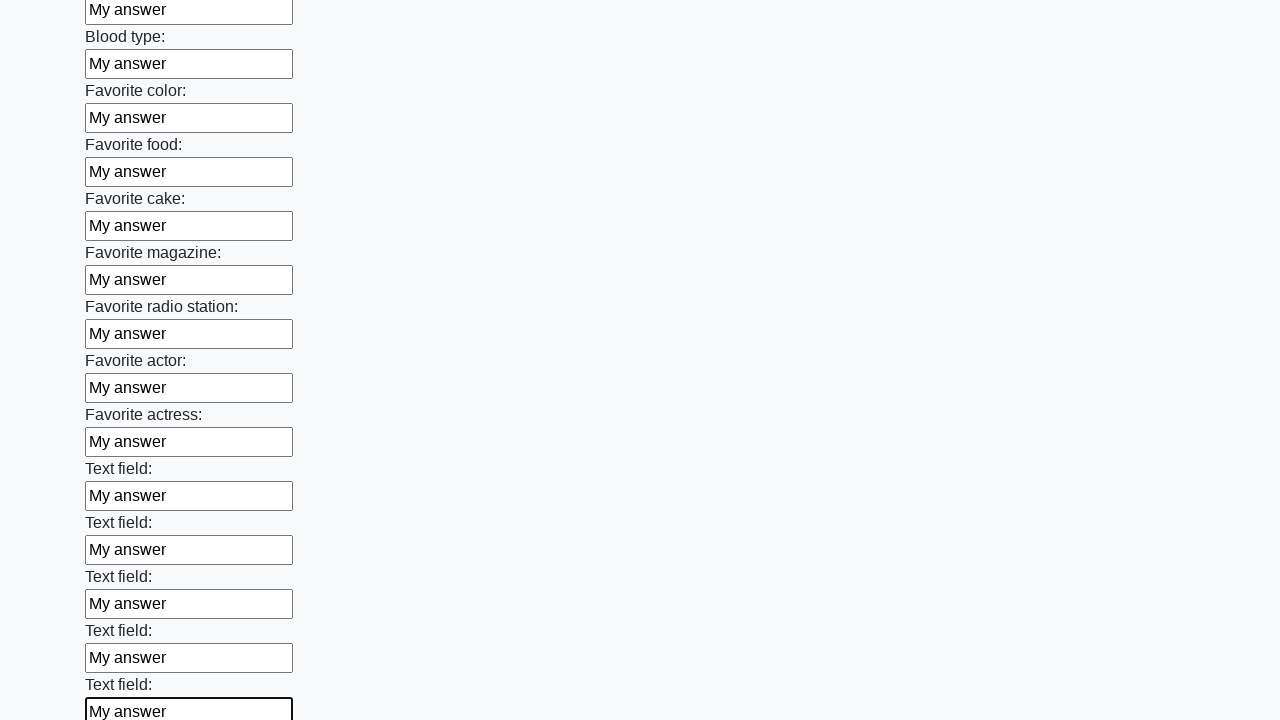

Filled an input field with 'My answer' on input >> nth=31
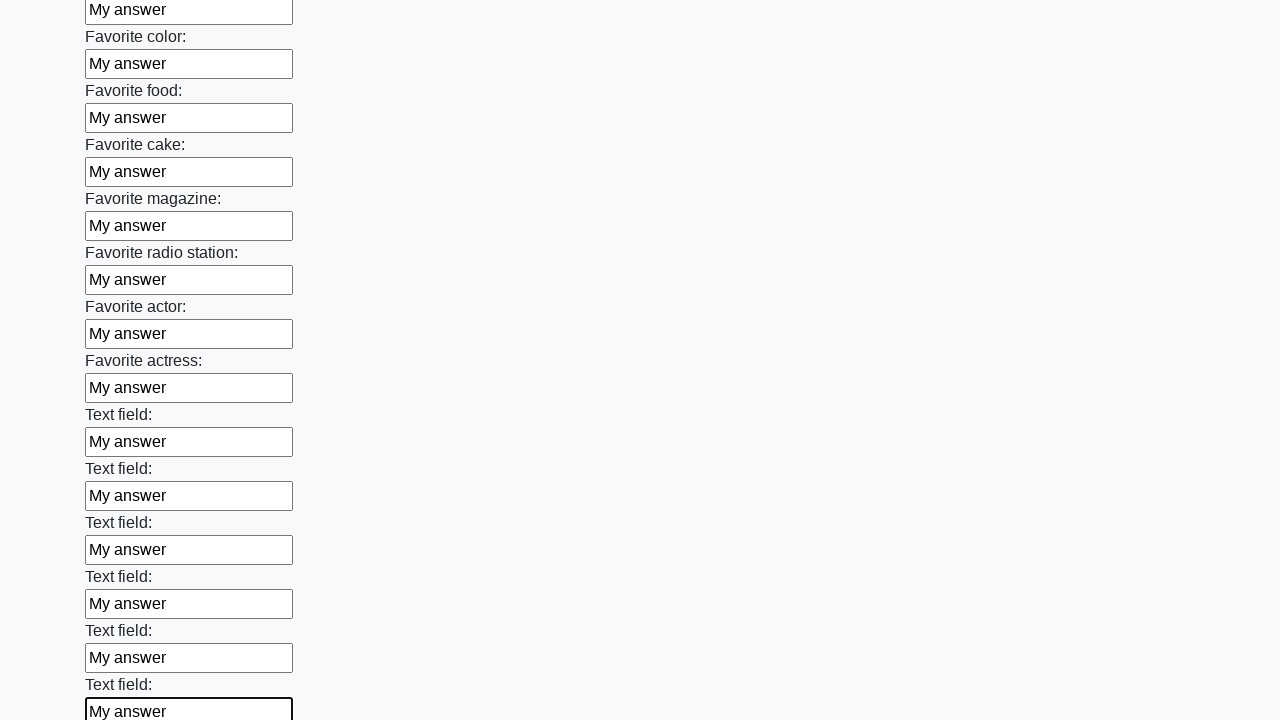

Filled an input field with 'My answer' on input >> nth=32
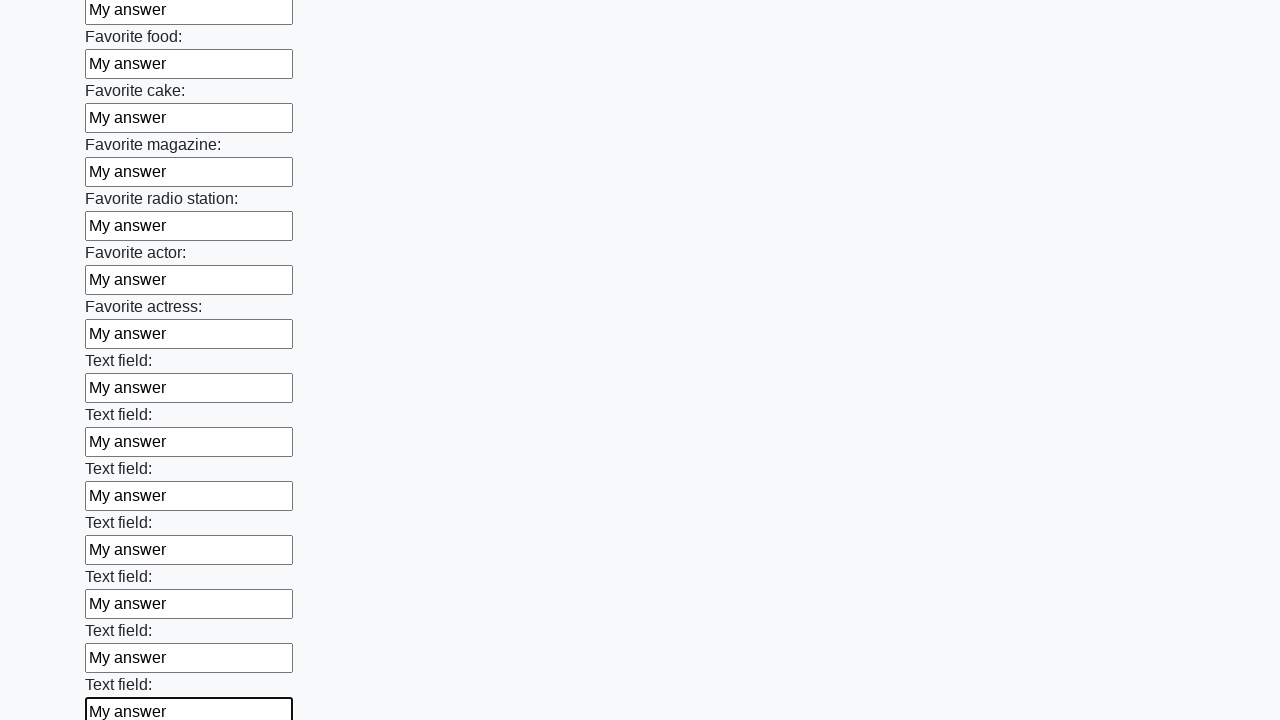

Filled an input field with 'My answer' on input >> nth=33
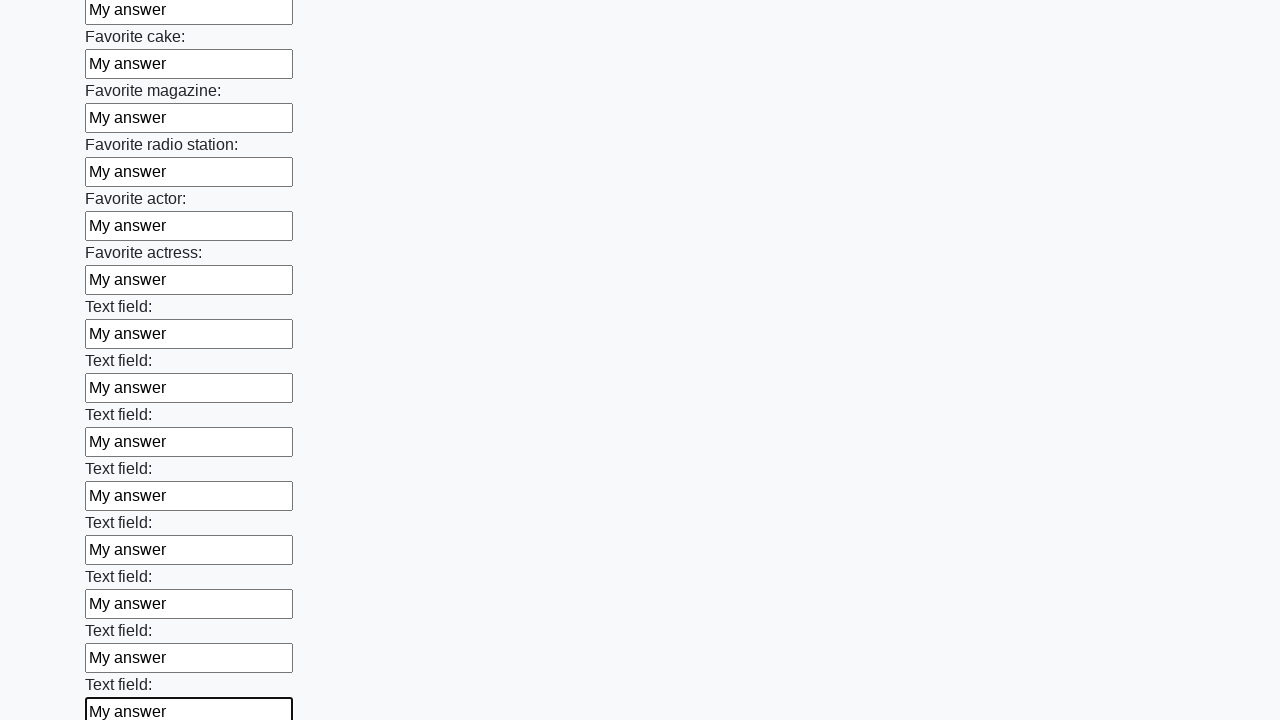

Filled an input field with 'My answer' on input >> nth=34
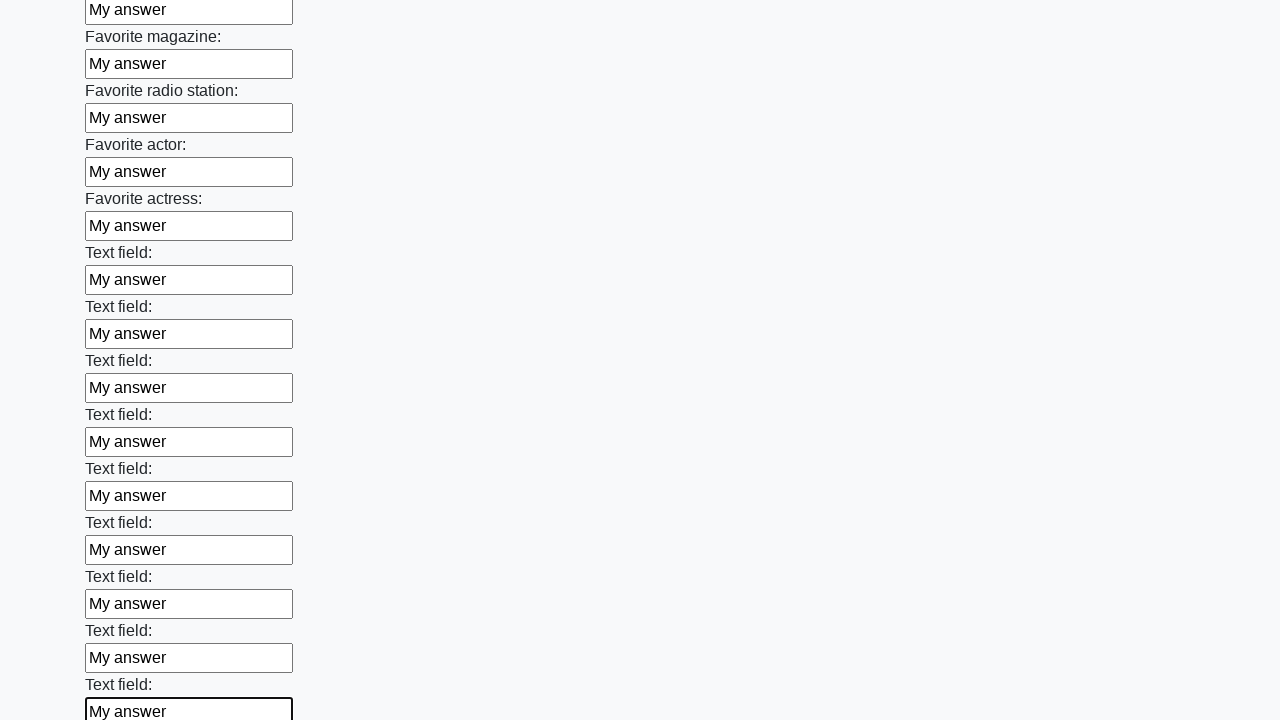

Filled an input field with 'My answer' on input >> nth=35
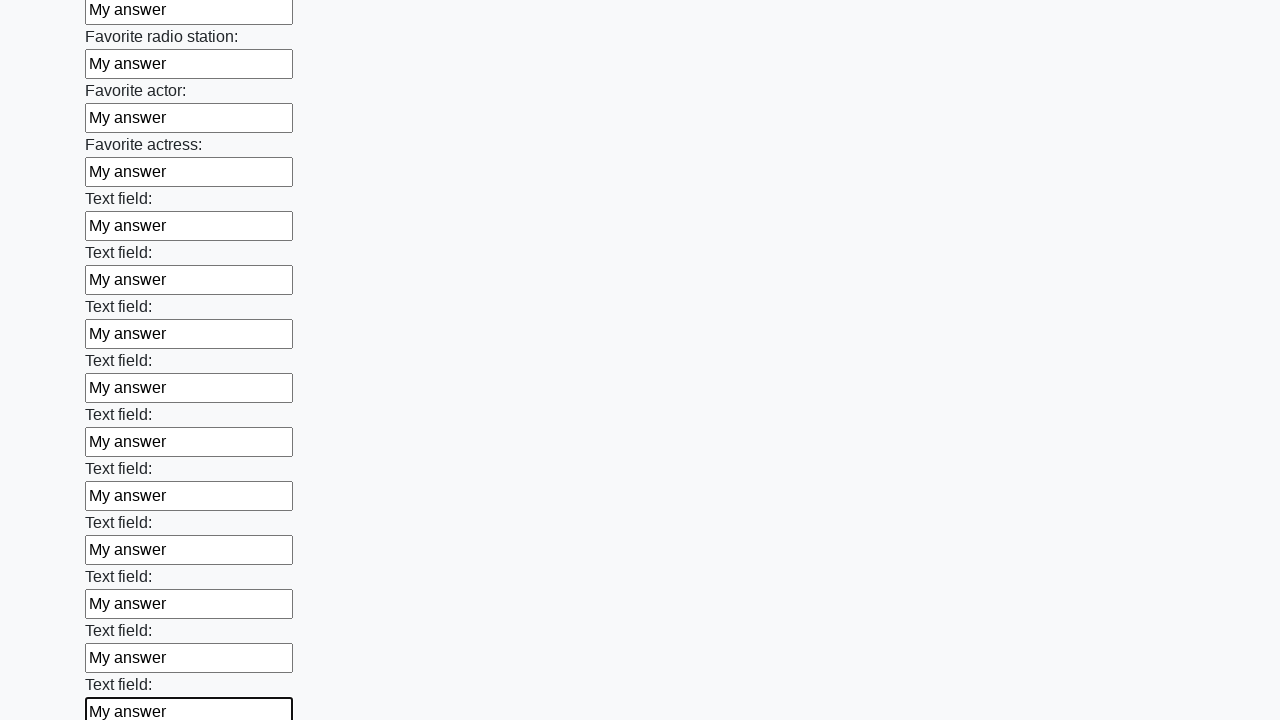

Filled an input field with 'My answer' on input >> nth=36
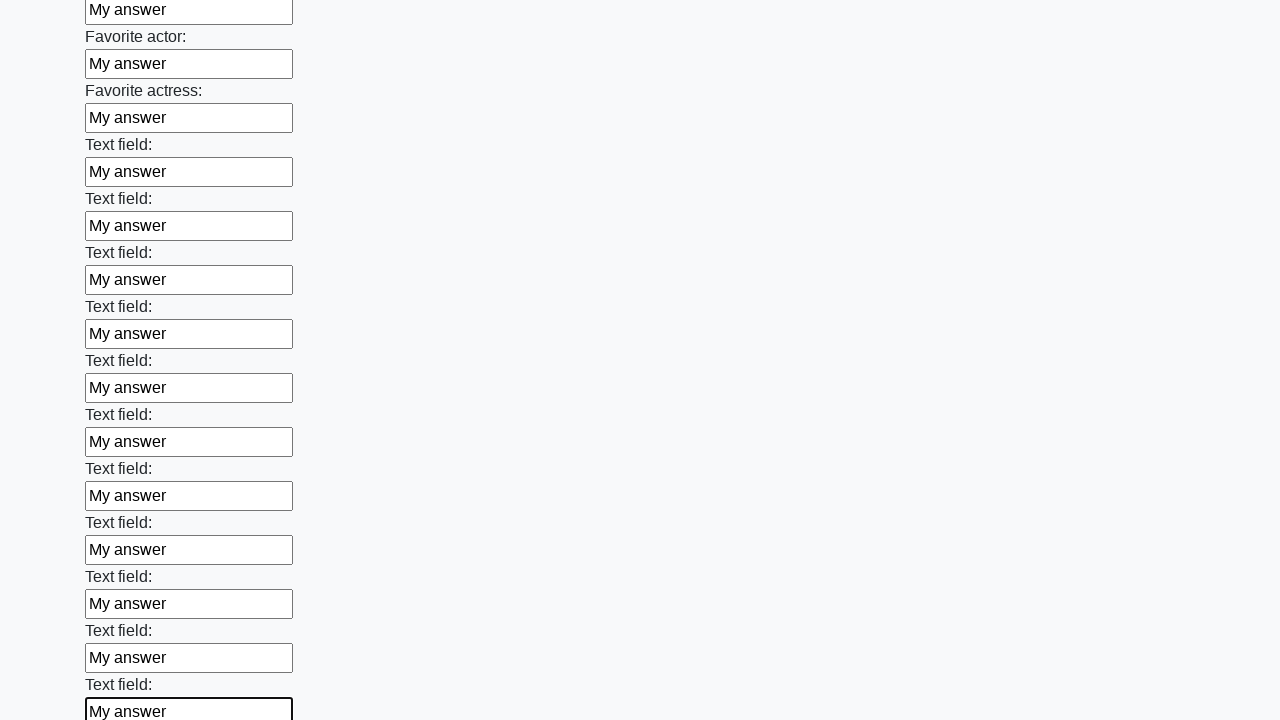

Filled an input field with 'My answer' on input >> nth=37
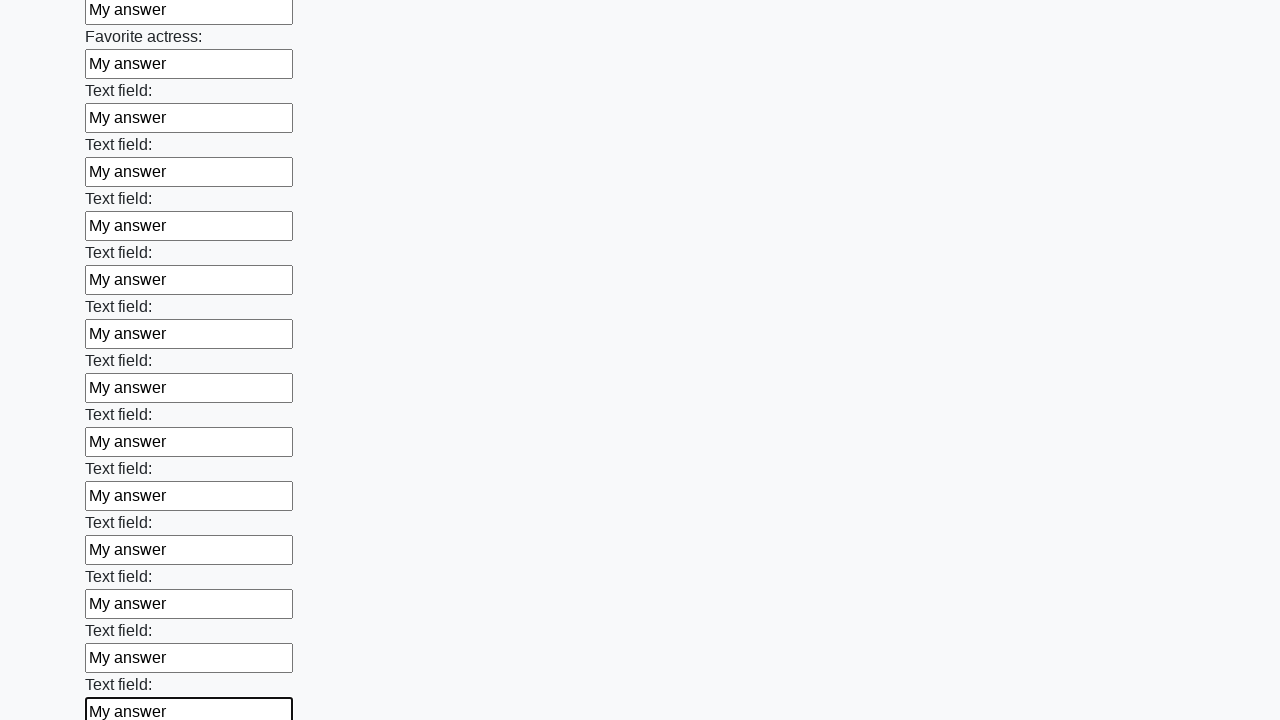

Filled an input field with 'My answer' on input >> nth=38
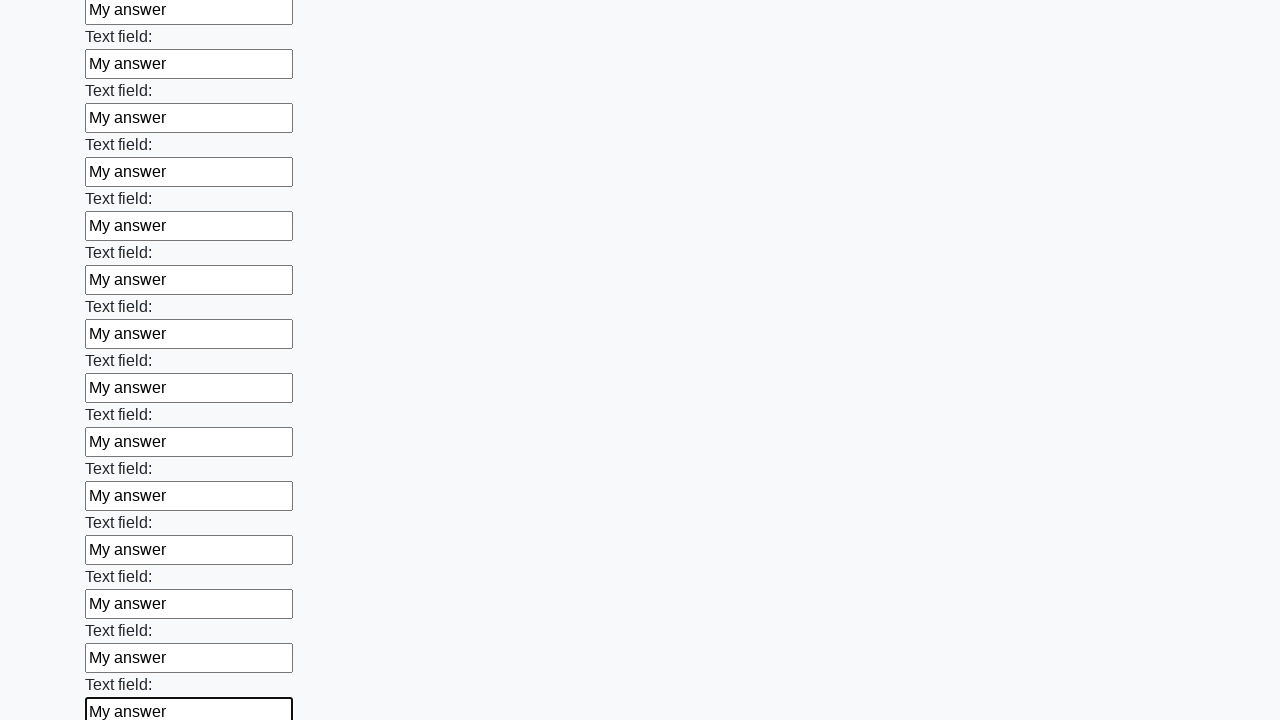

Filled an input field with 'My answer' on input >> nth=39
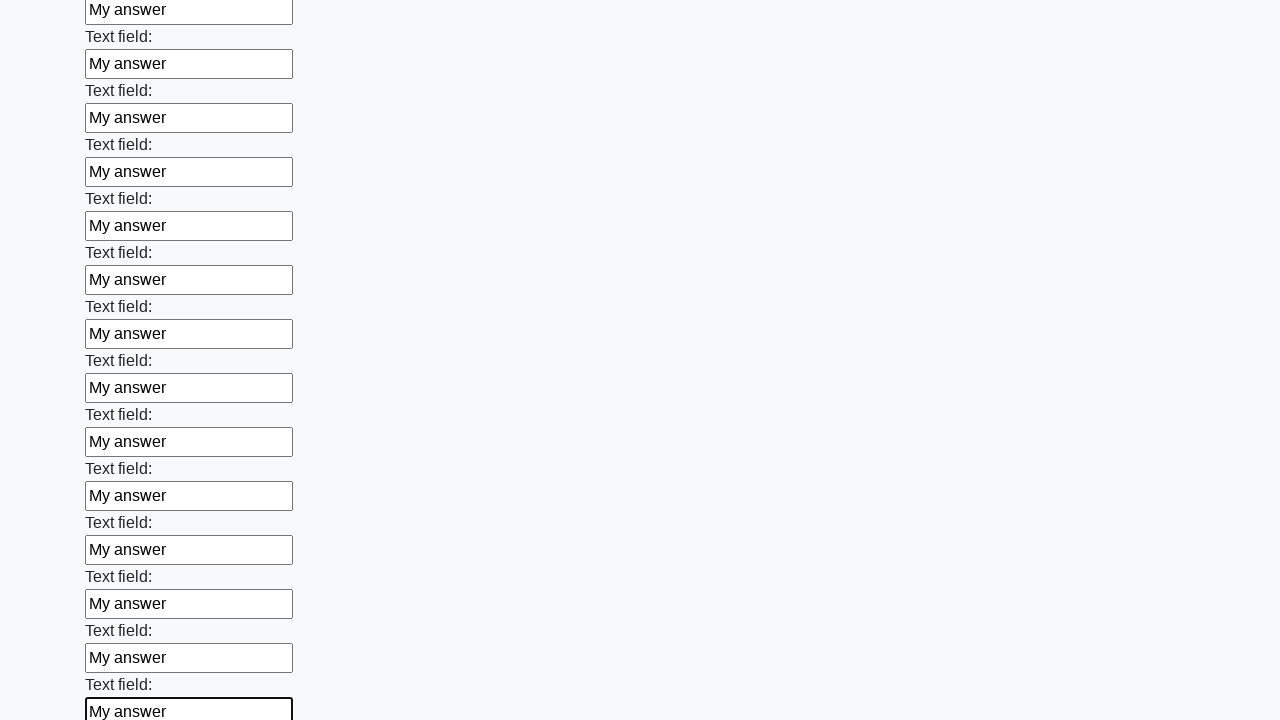

Filled an input field with 'My answer' on input >> nth=40
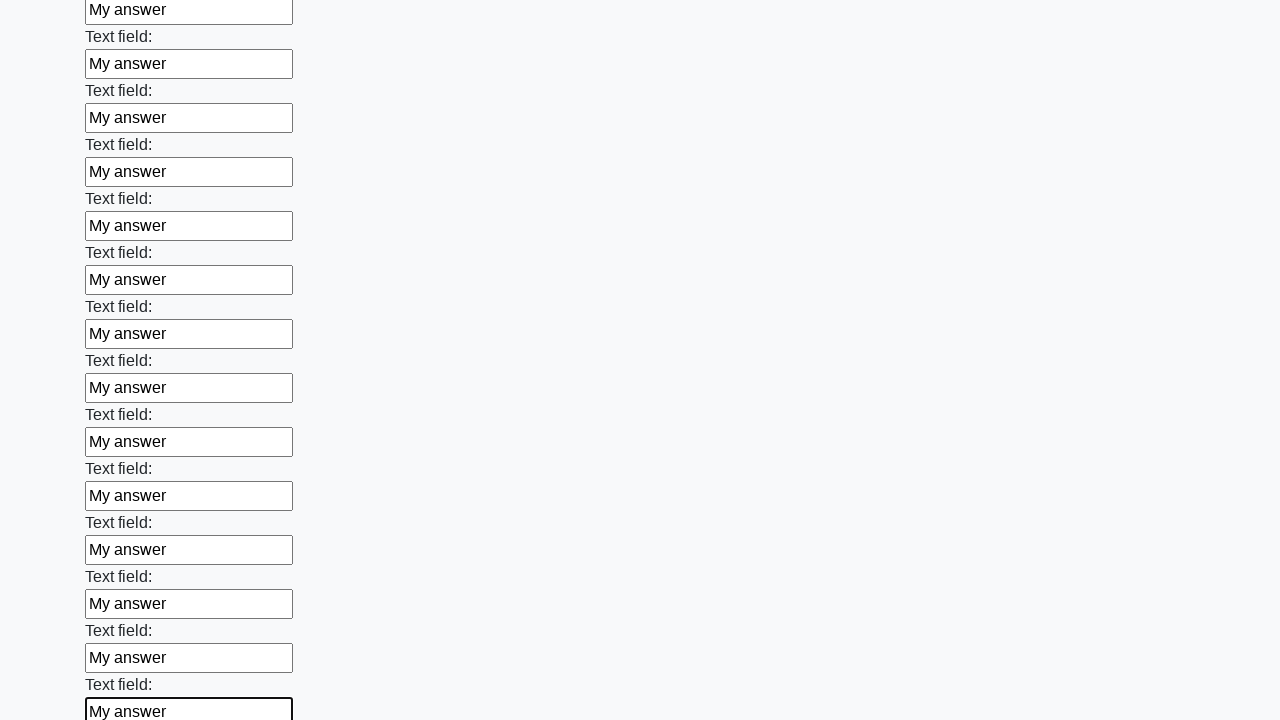

Filled an input field with 'My answer' on input >> nth=41
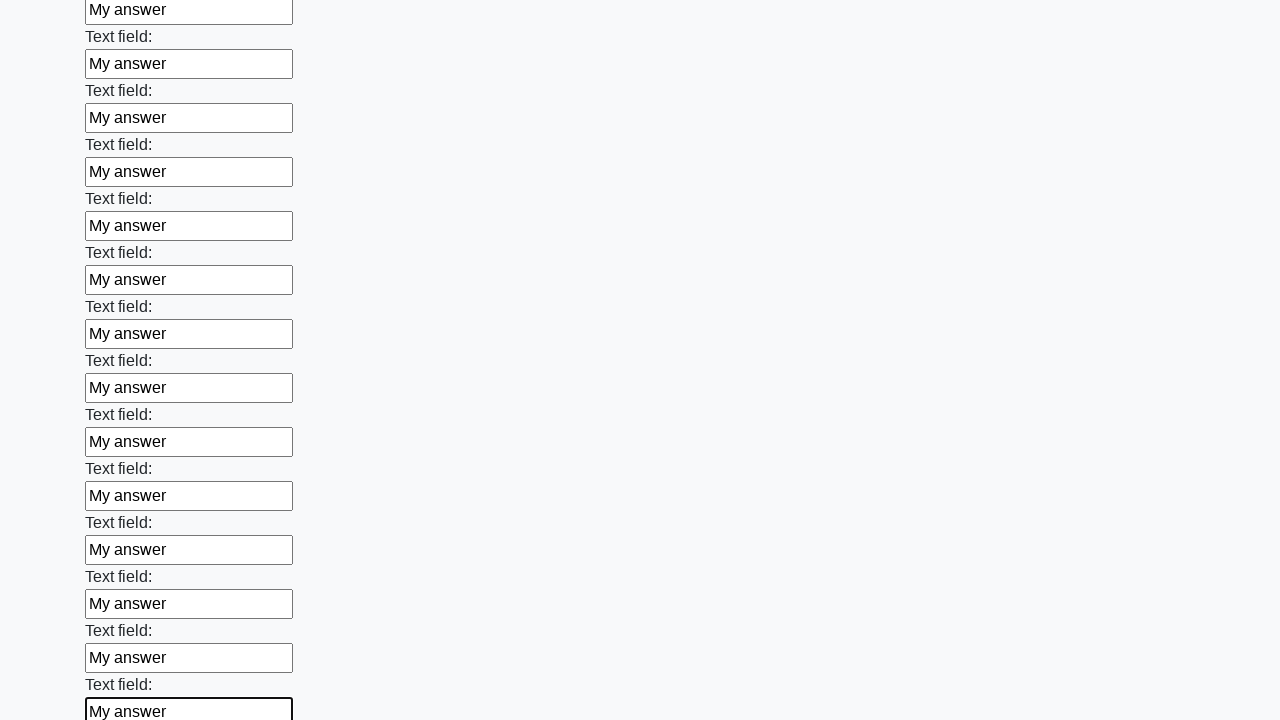

Filled an input field with 'My answer' on input >> nth=42
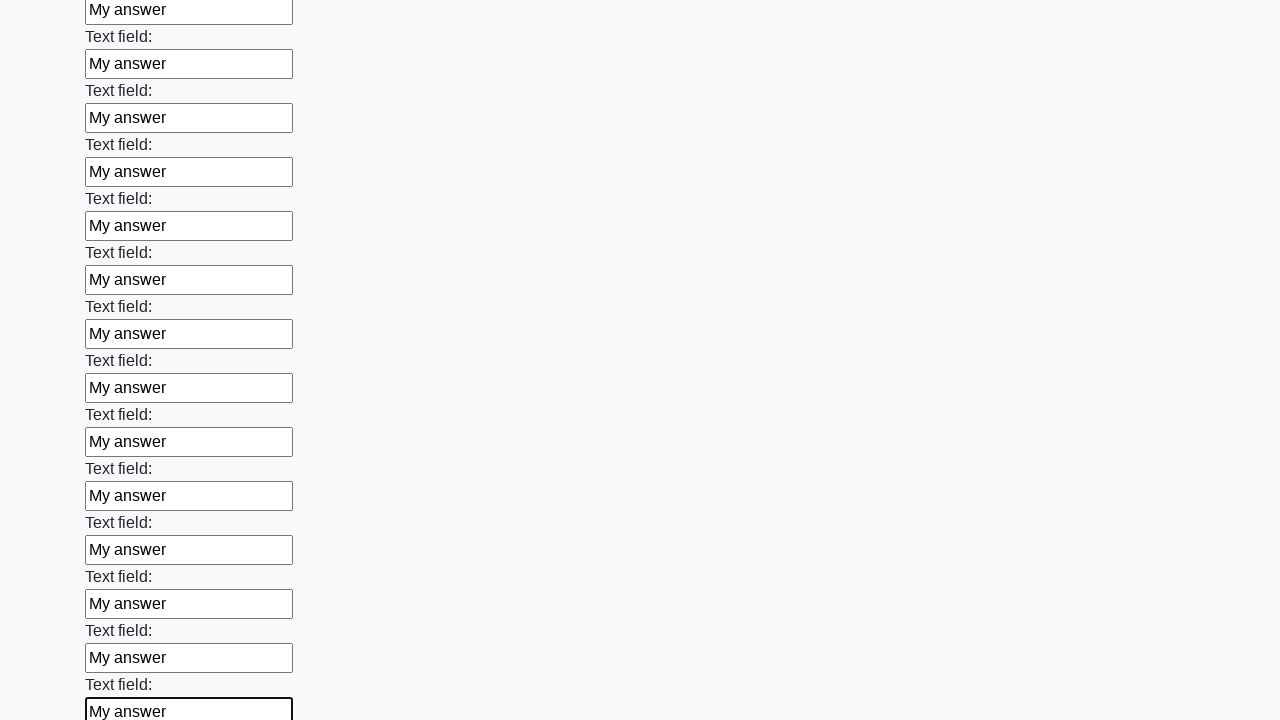

Filled an input field with 'My answer' on input >> nth=43
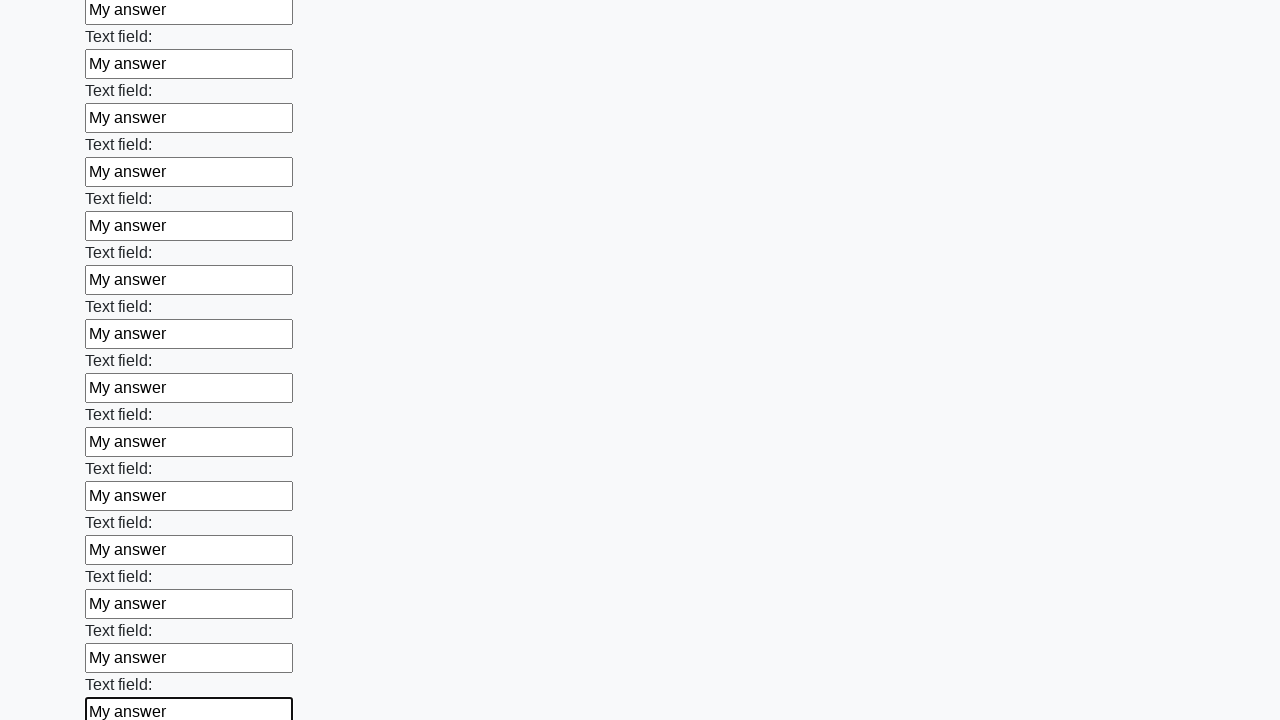

Filled an input field with 'My answer' on input >> nth=44
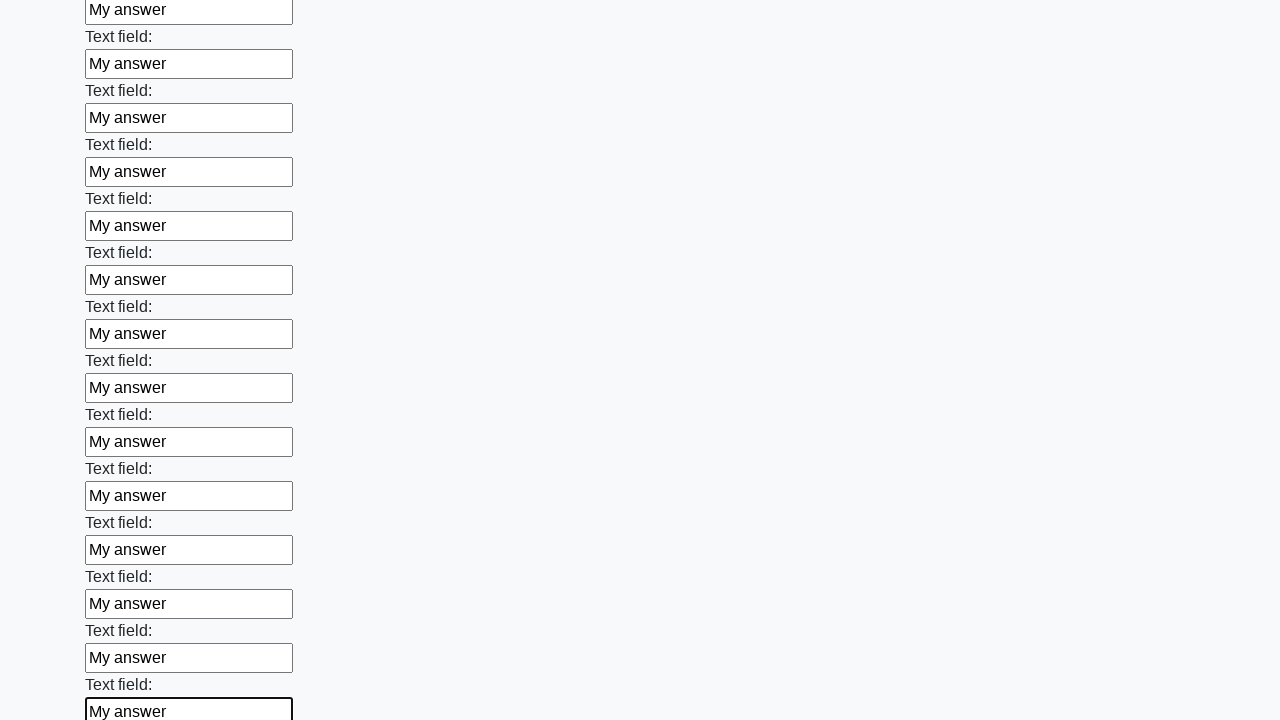

Filled an input field with 'My answer' on input >> nth=45
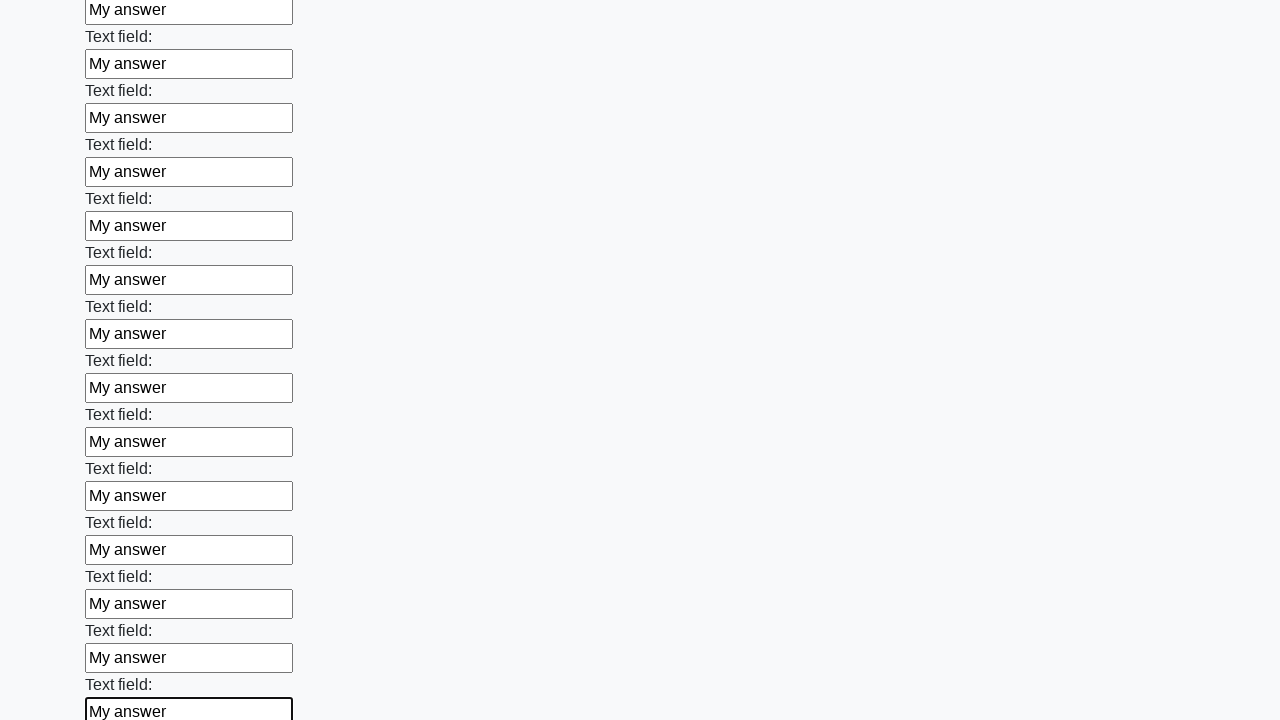

Filled an input field with 'My answer' on input >> nth=46
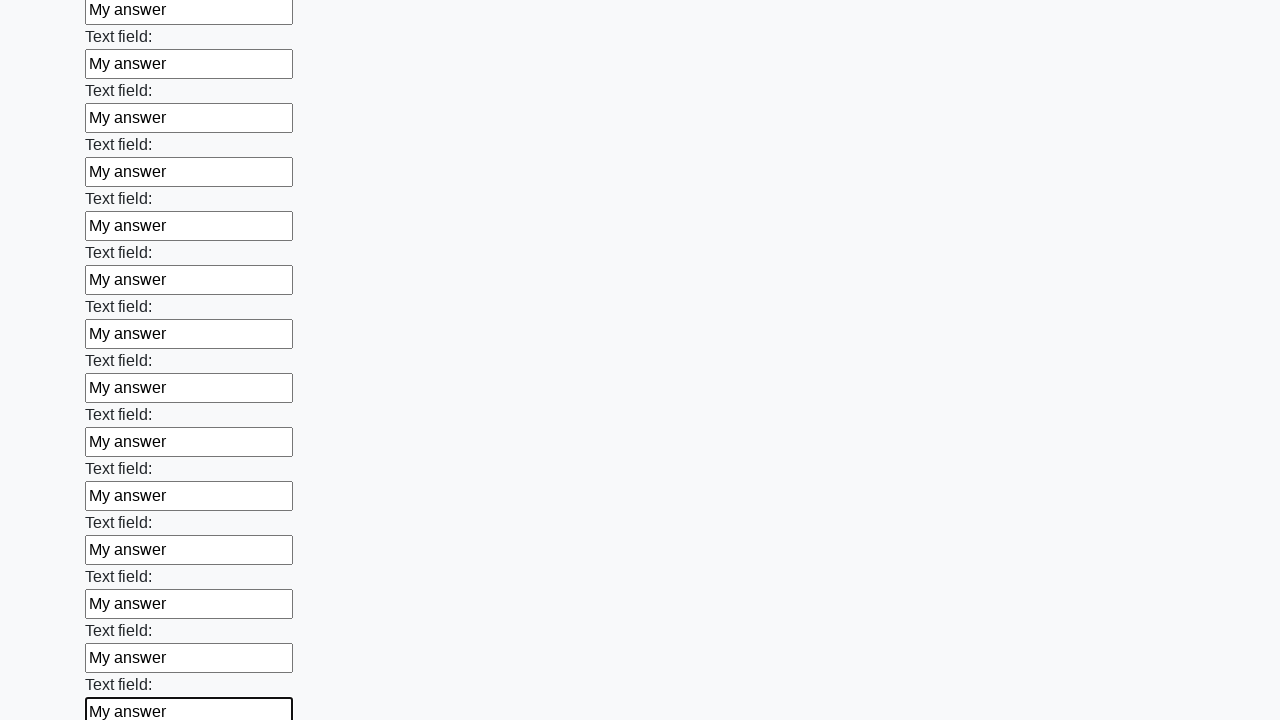

Filled an input field with 'My answer' on input >> nth=47
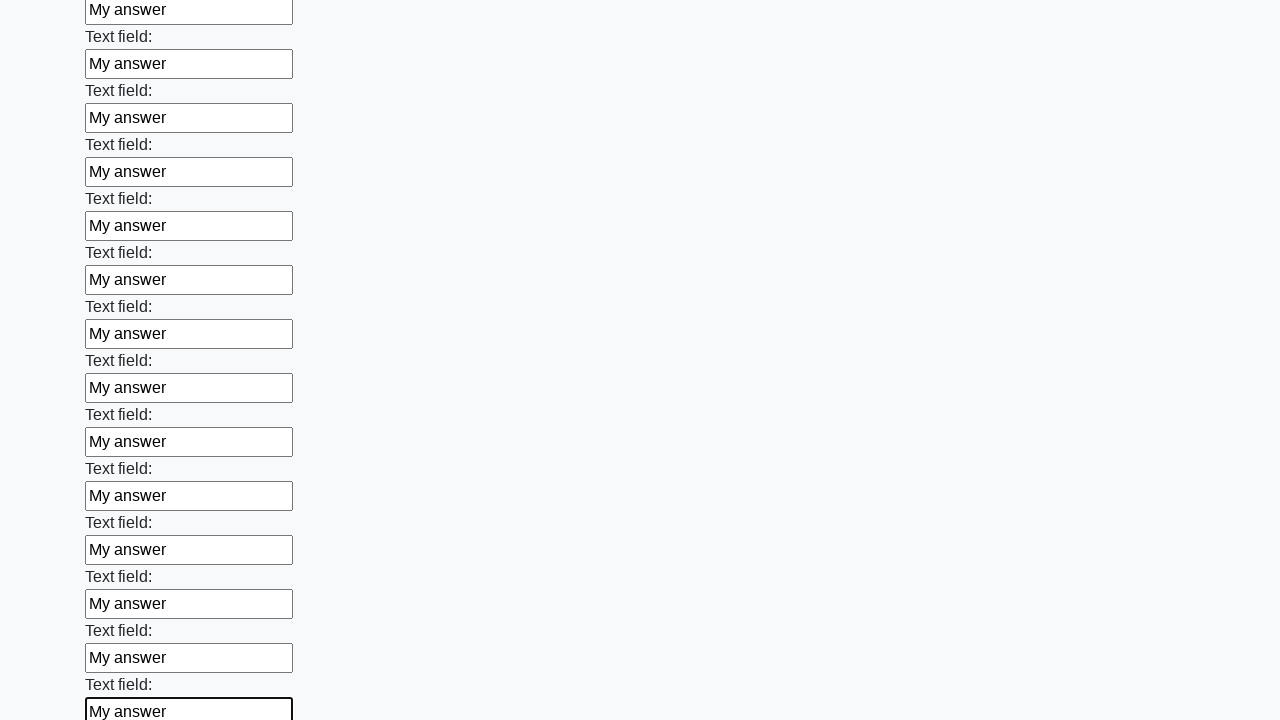

Filled an input field with 'My answer' on input >> nth=48
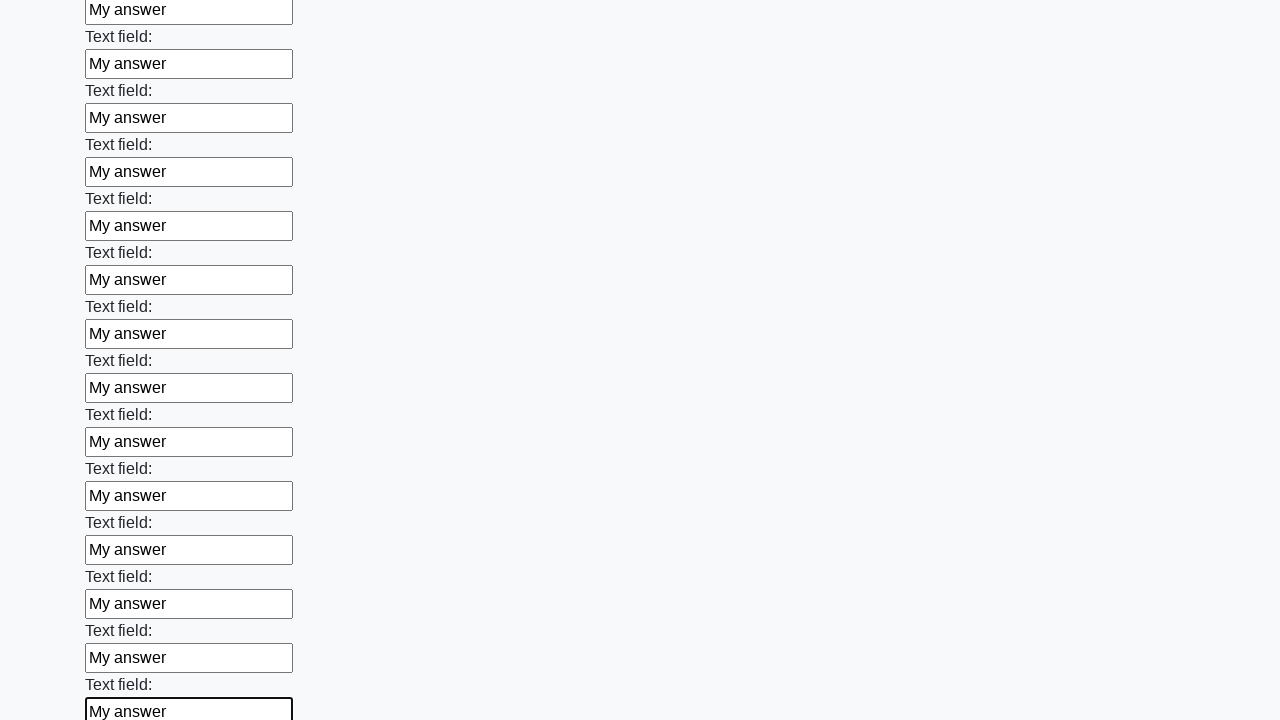

Filled an input field with 'My answer' on input >> nth=49
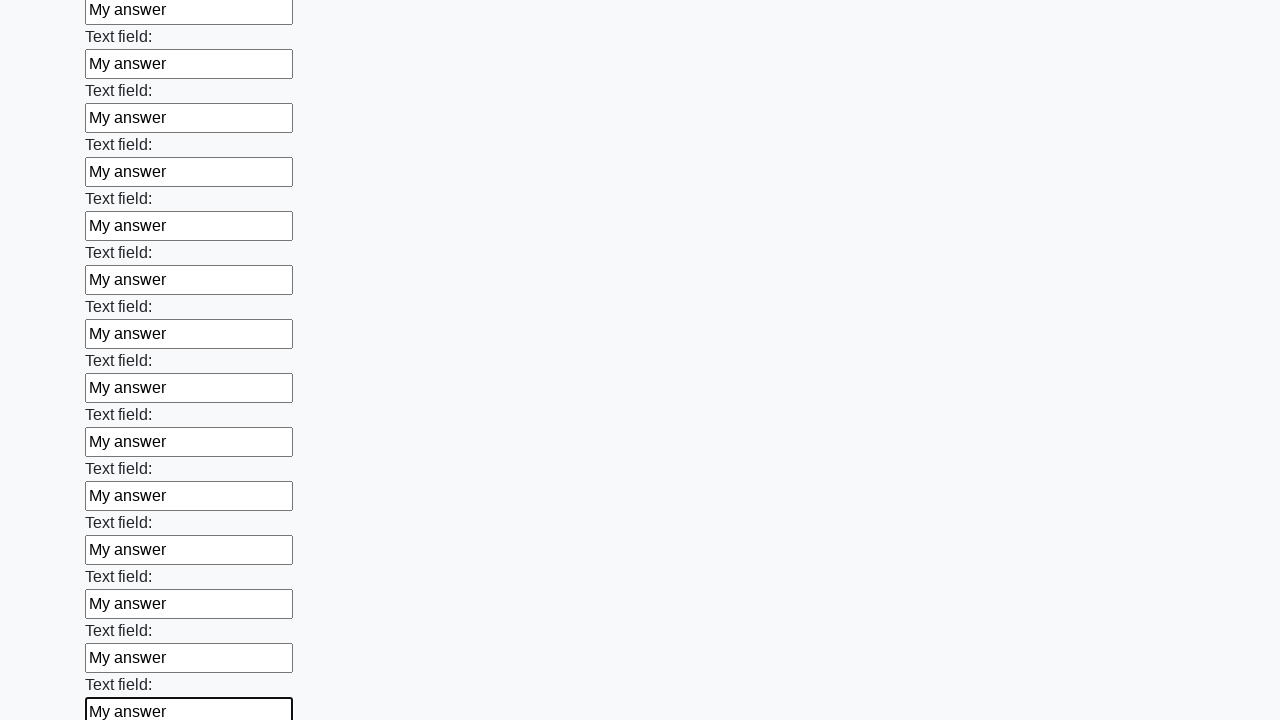

Filled an input field with 'My answer' on input >> nth=50
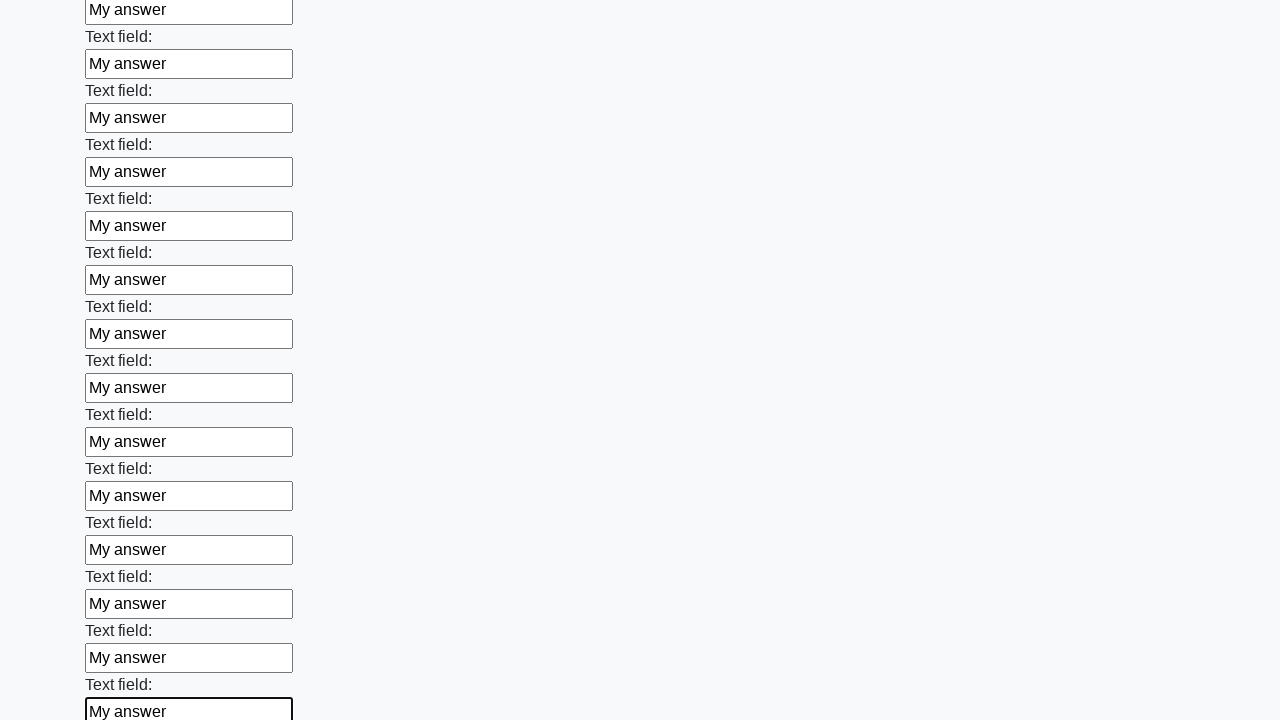

Filled an input field with 'My answer' on input >> nth=51
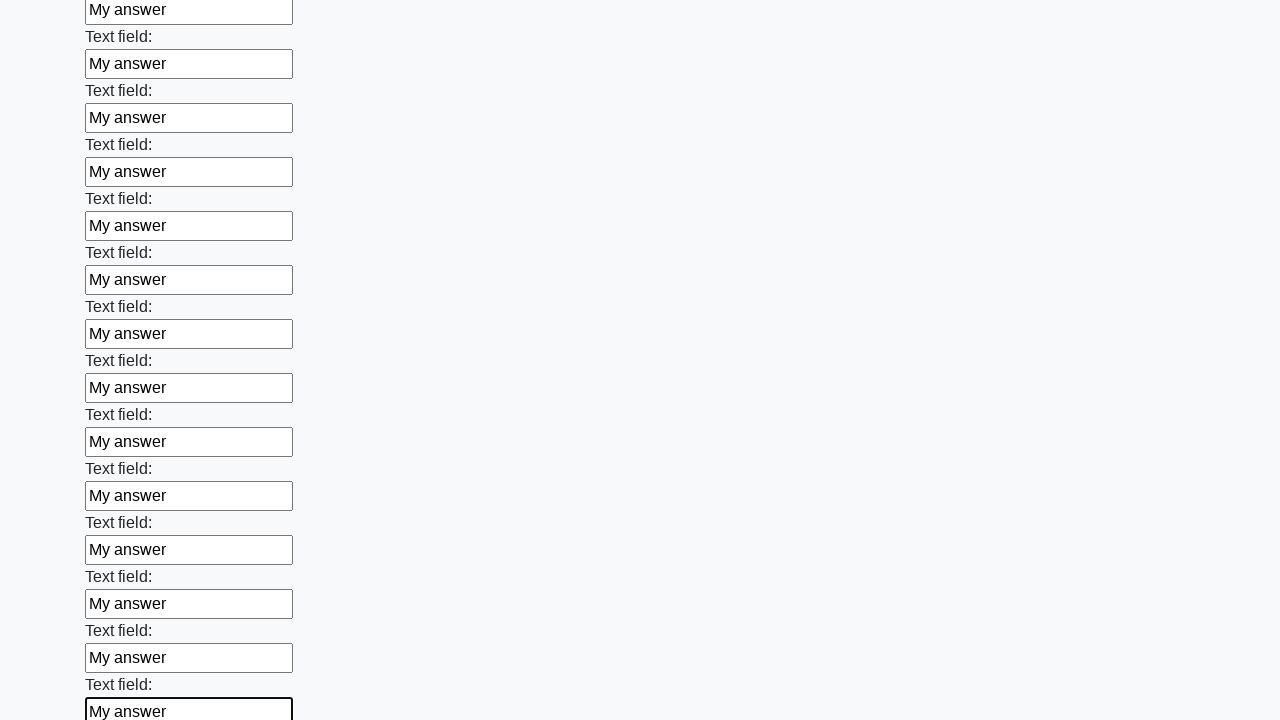

Filled an input field with 'My answer' on input >> nth=52
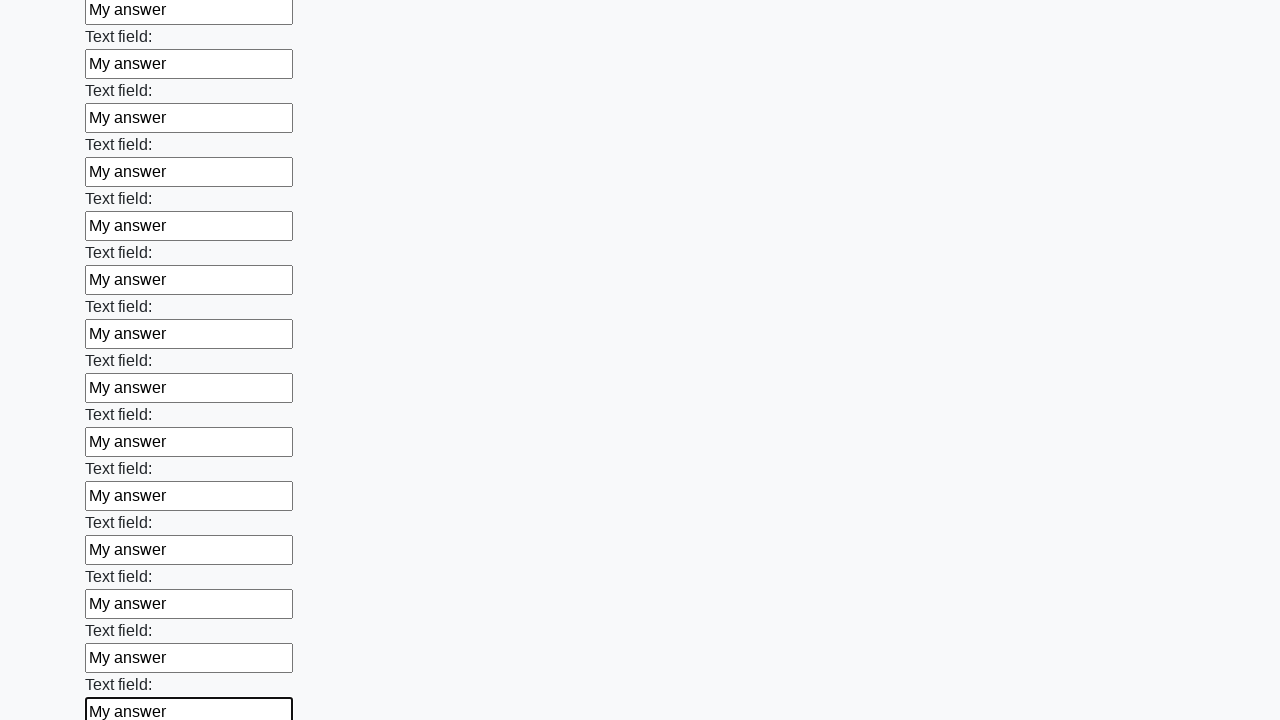

Filled an input field with 'My answer' on input >> nth=53
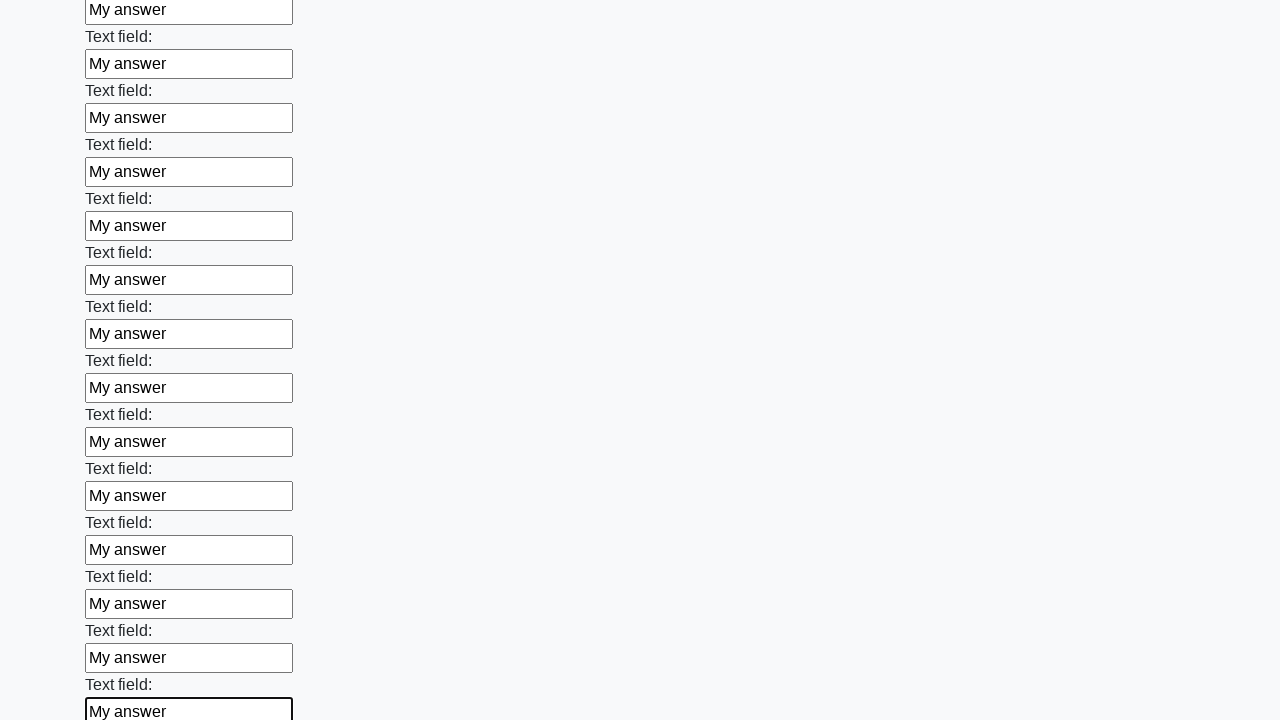

Filled an input field with 'My answer' on input >> nth=54
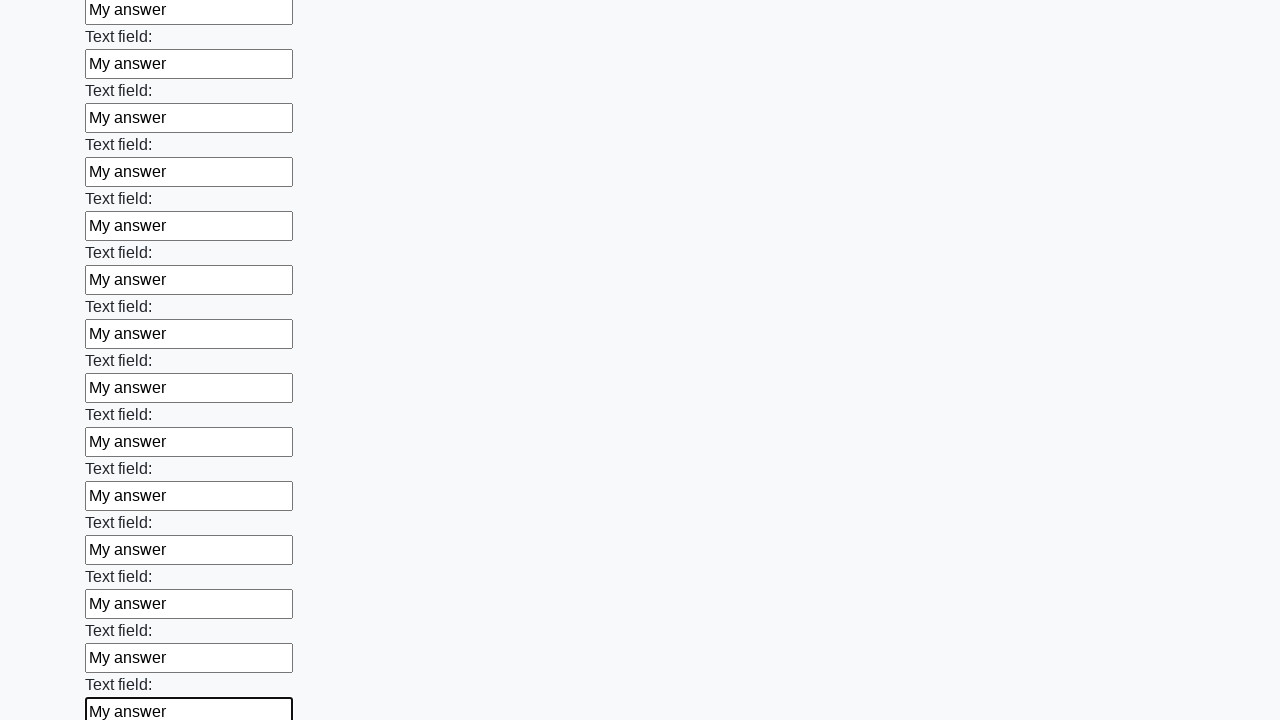

Filled an input field with 'My answer' on input >> nth=55
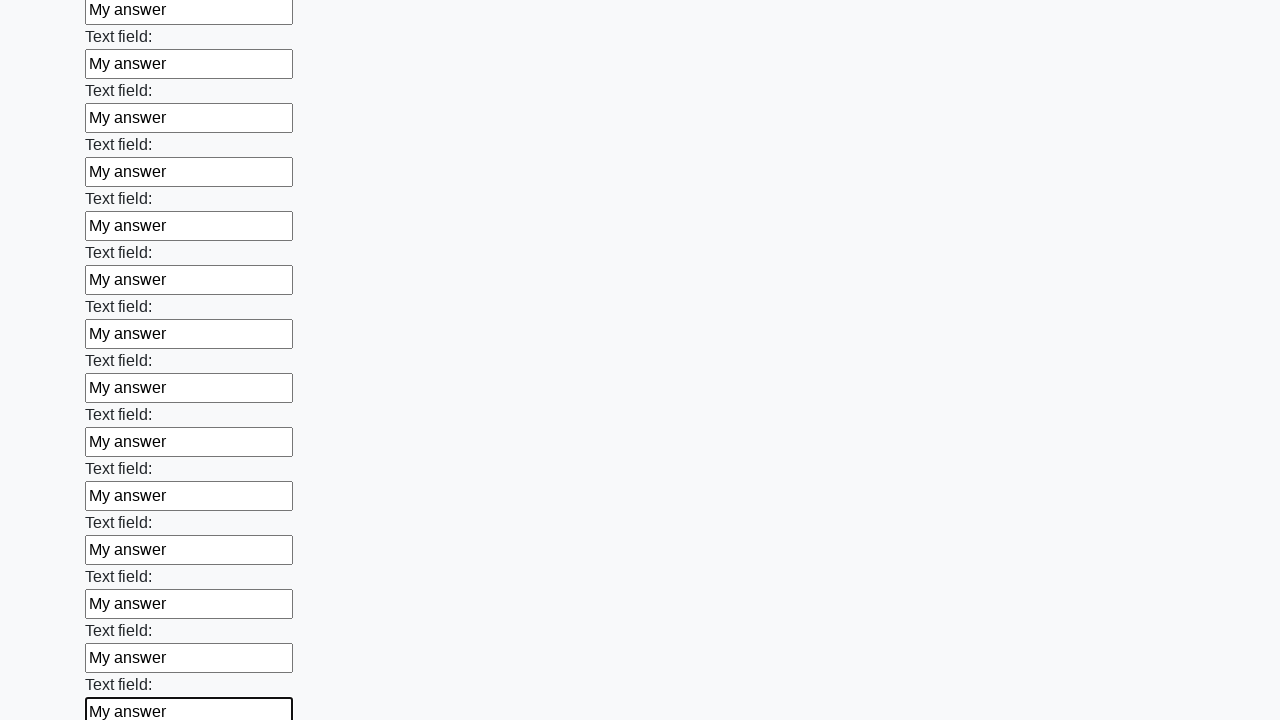

Filled an input field with 'My answer' on input >> nth=56
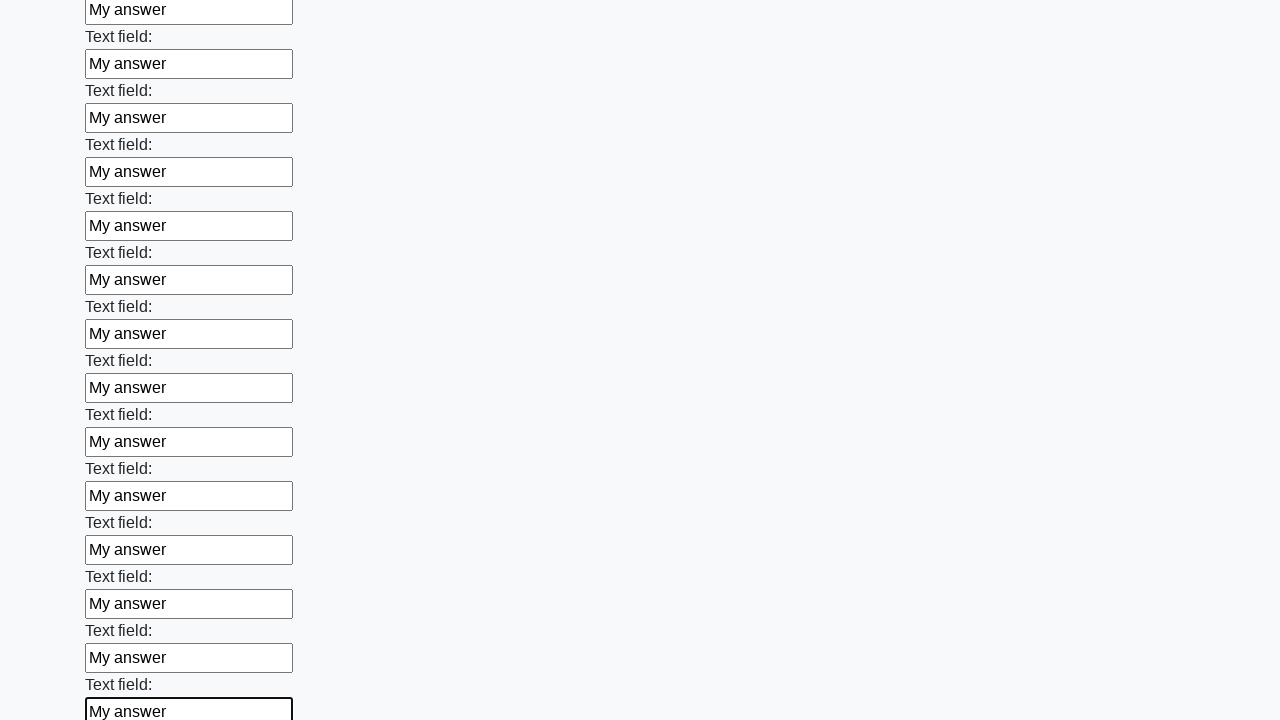

Filled an input field with 'My answer' on input >> nth=57
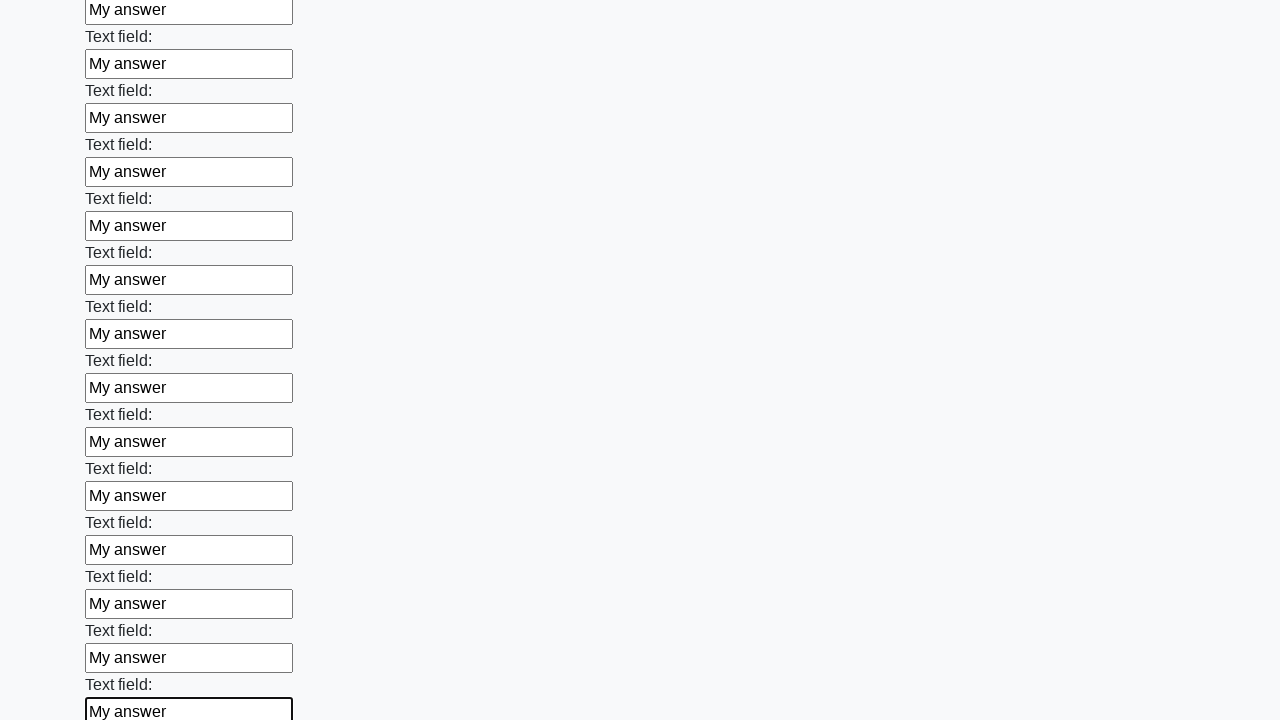

Filled an input field with 'My answer' on input >> nth=58
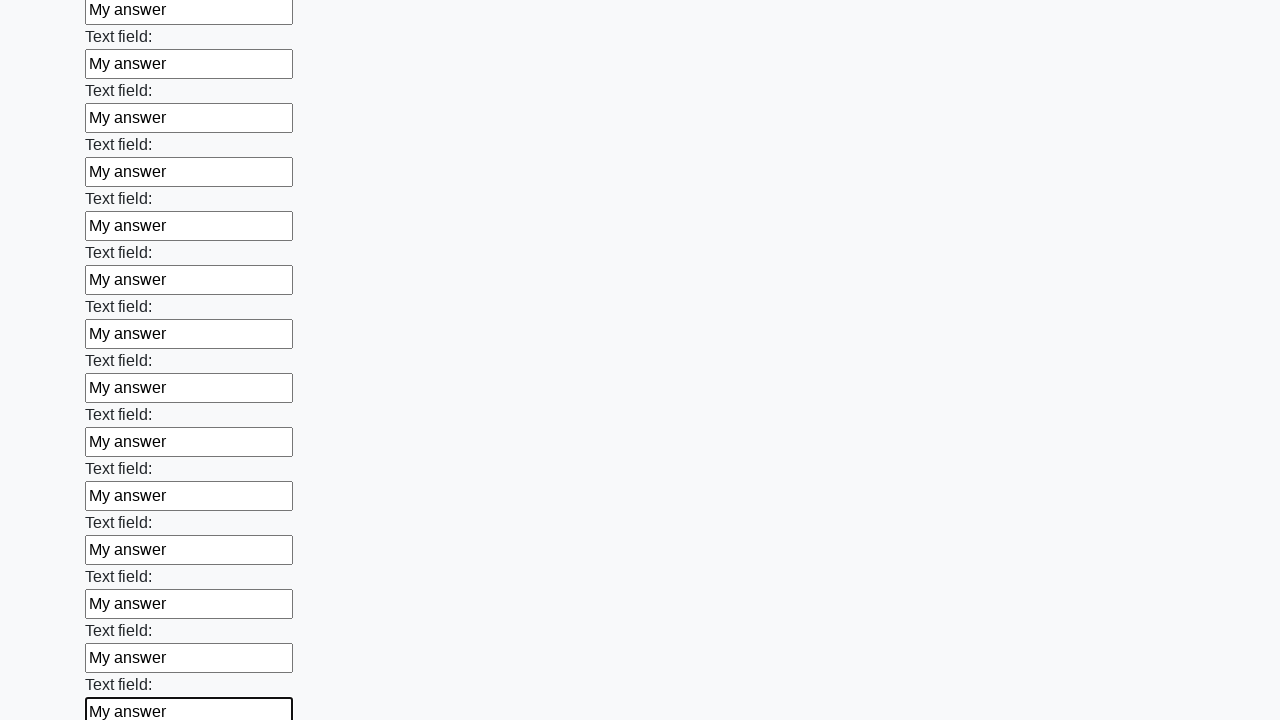

Filled an input field with 'My answer' on input >> nth=59
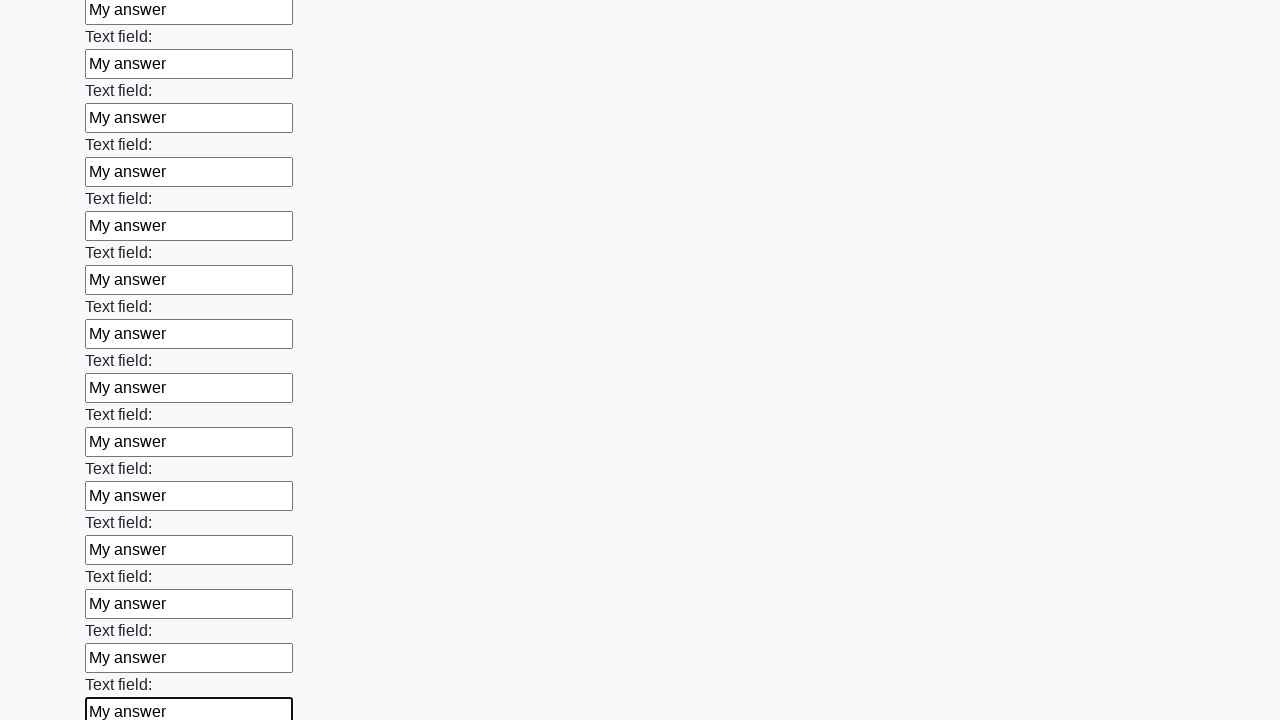

Filled an input field with 'My answer' on input >> nth=60
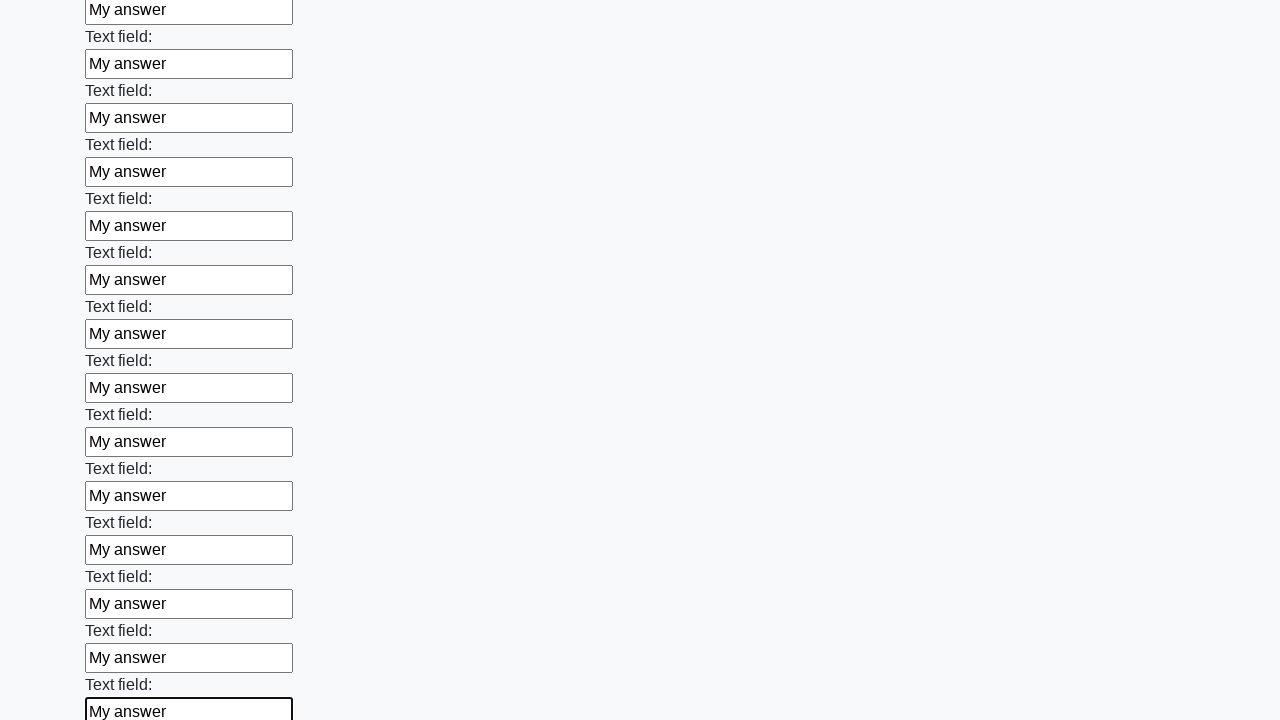

Filled an input field with 'My answer' on input >> nth=61
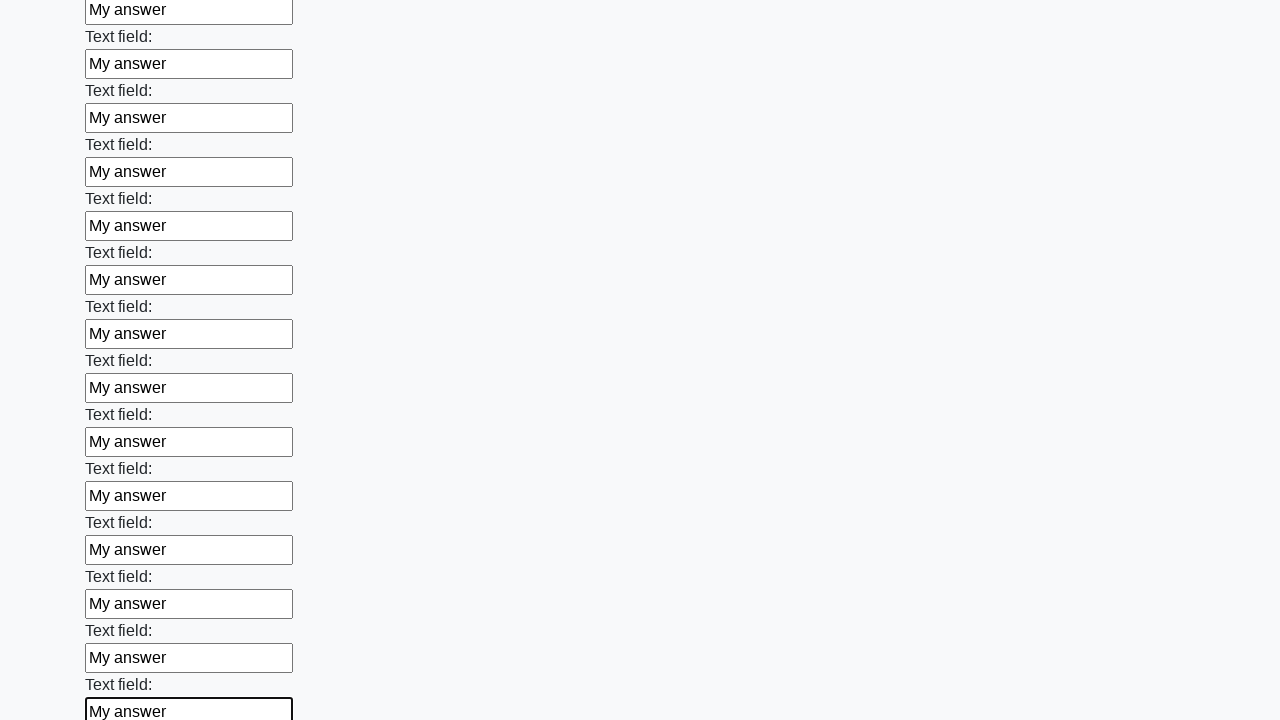

Filled an input field with 'My answer' on input >> nth=62
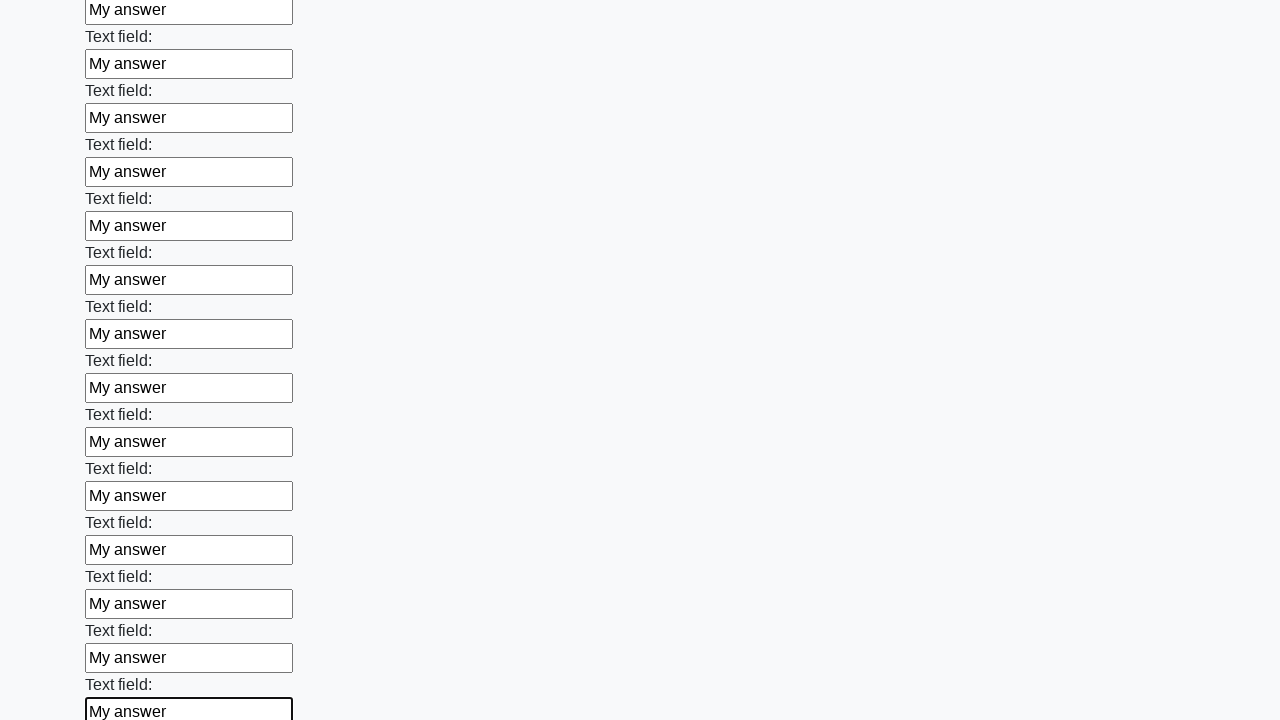

Filled an input field with 'My answer' on input >> nth=63
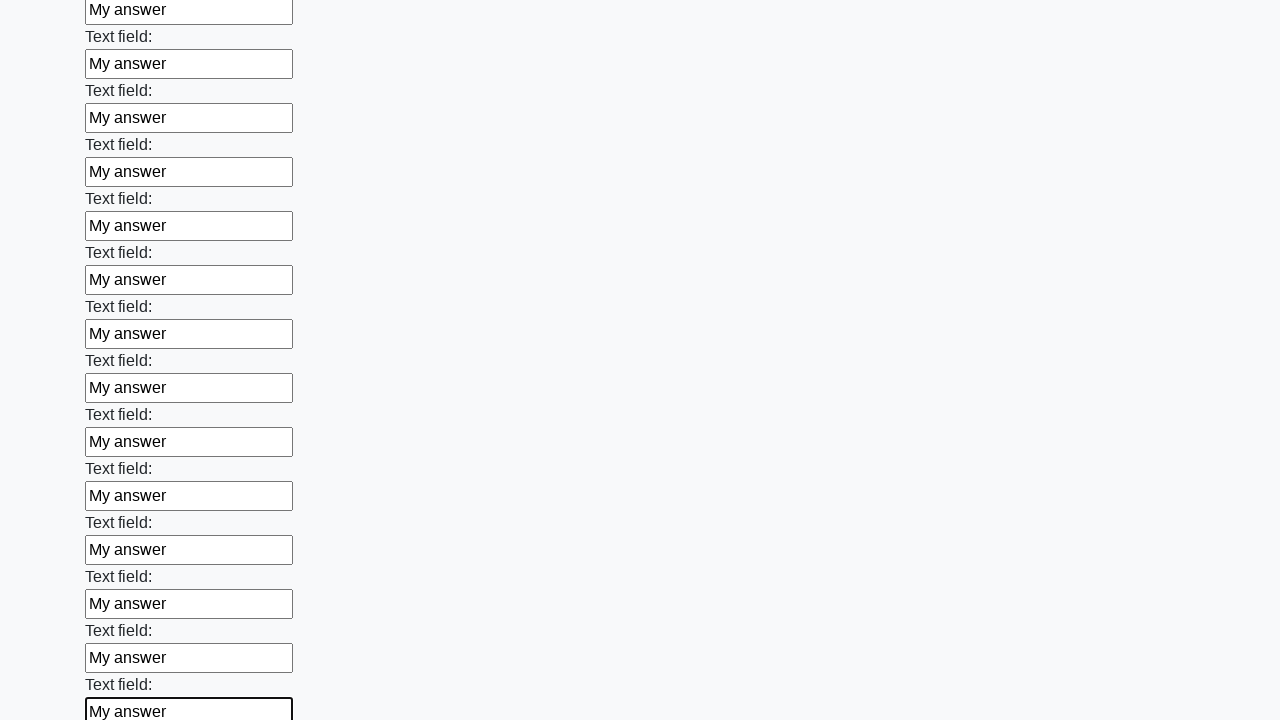

Filled an input field with 'My answer' on input >> nth=64
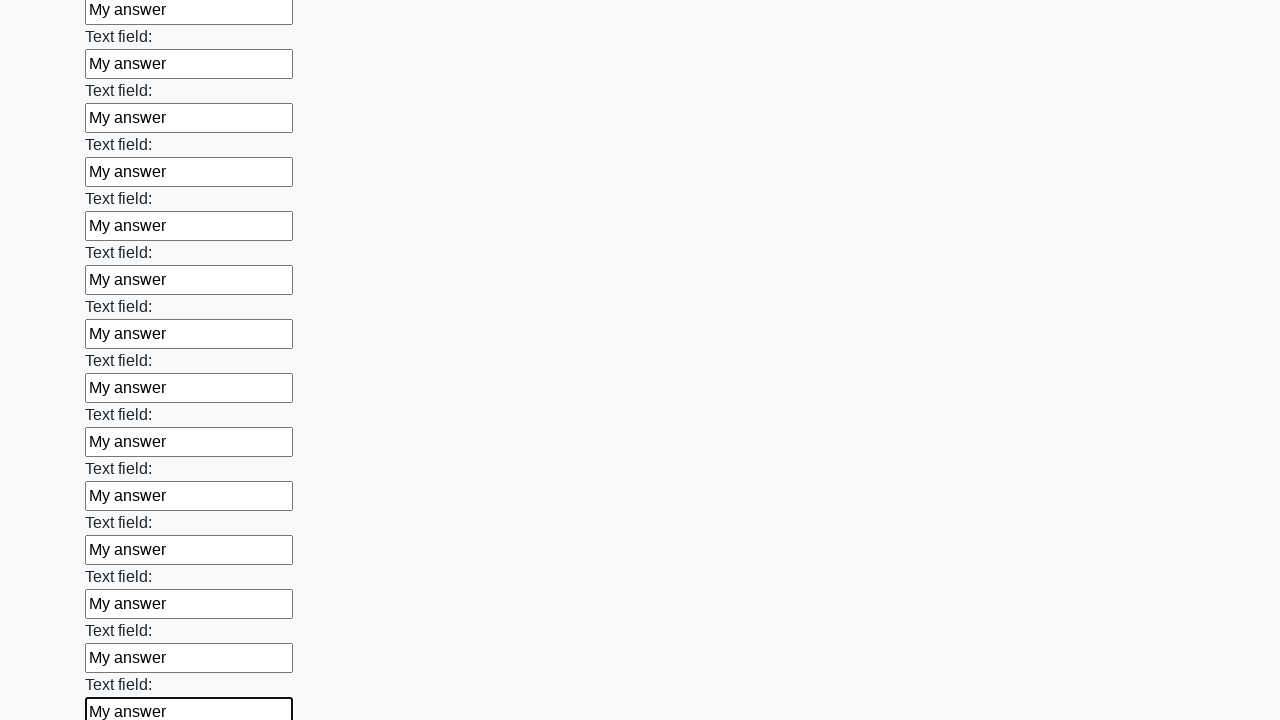

Filled an input field with 'My answer' on input >> nth=65
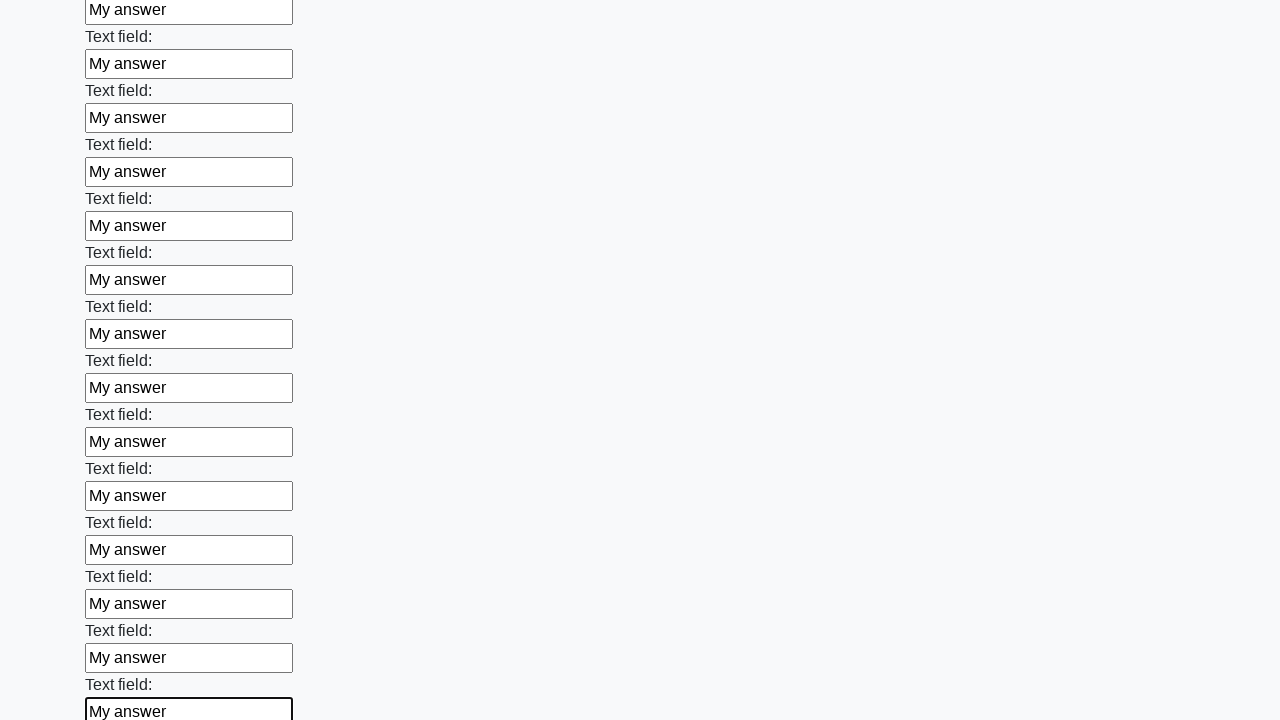

Filled an input field with 'My answer' on input >> nth=66
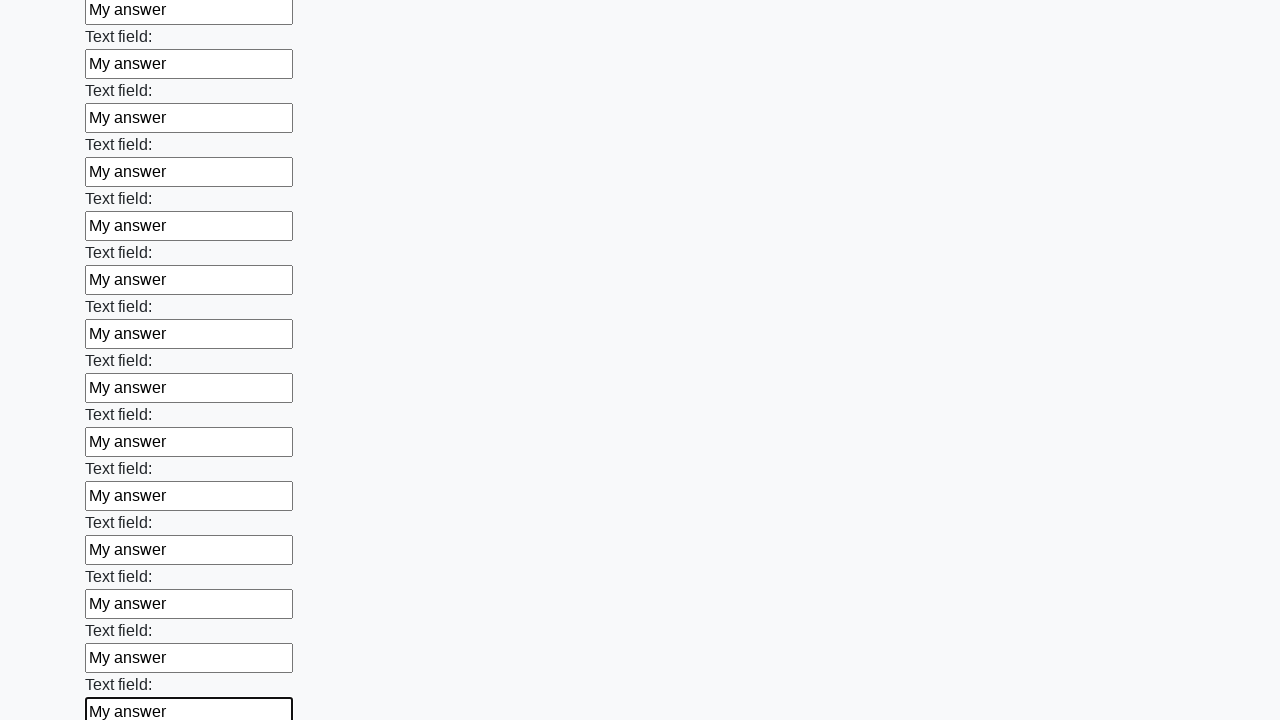

Filled an input field with 'My answer' on input >> nth=67
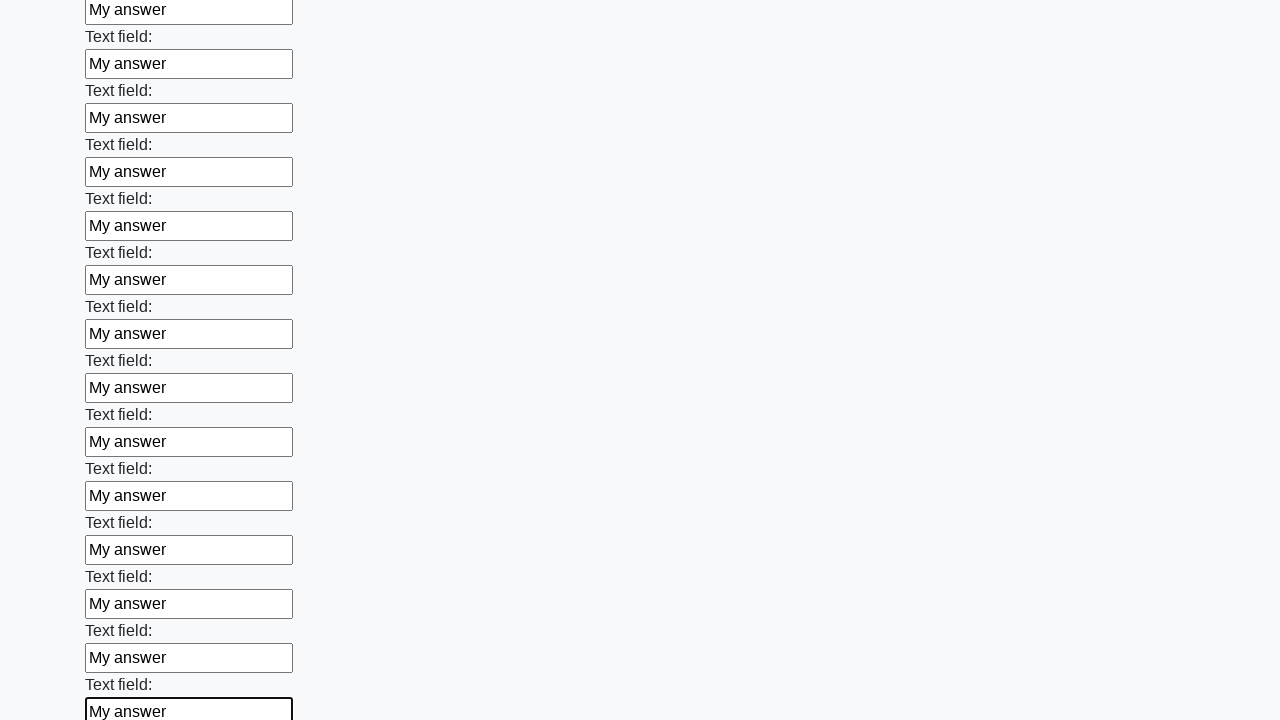

Filled an input field with 'My answer' on input >> nth=68
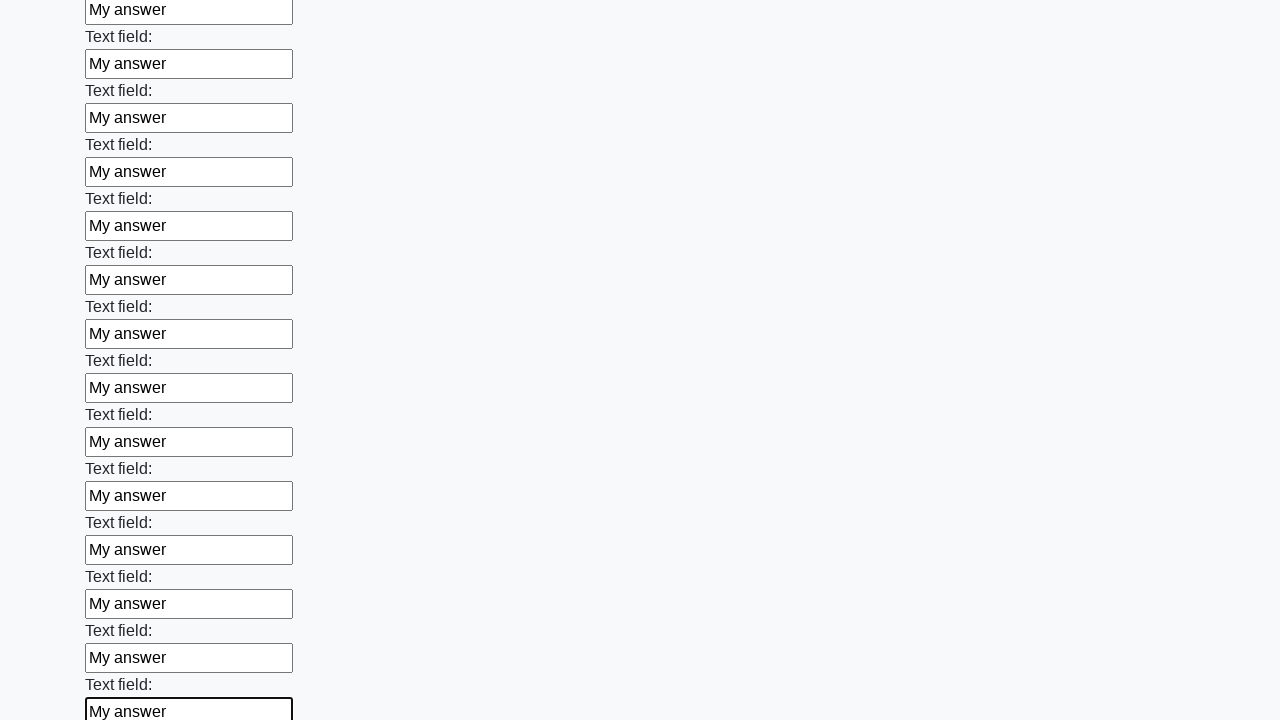

Filled an input field with 'My answer' on input >> nth=69
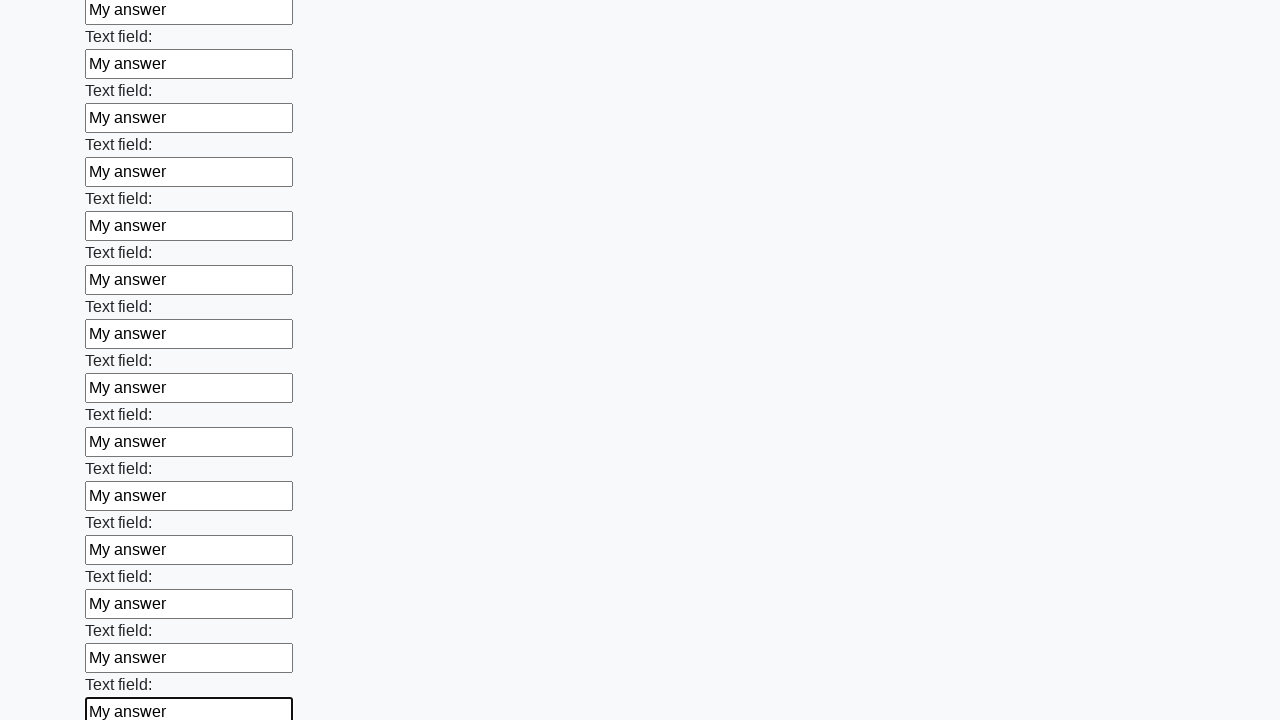

Filled an input field with 'My answer' on input >> nth=70
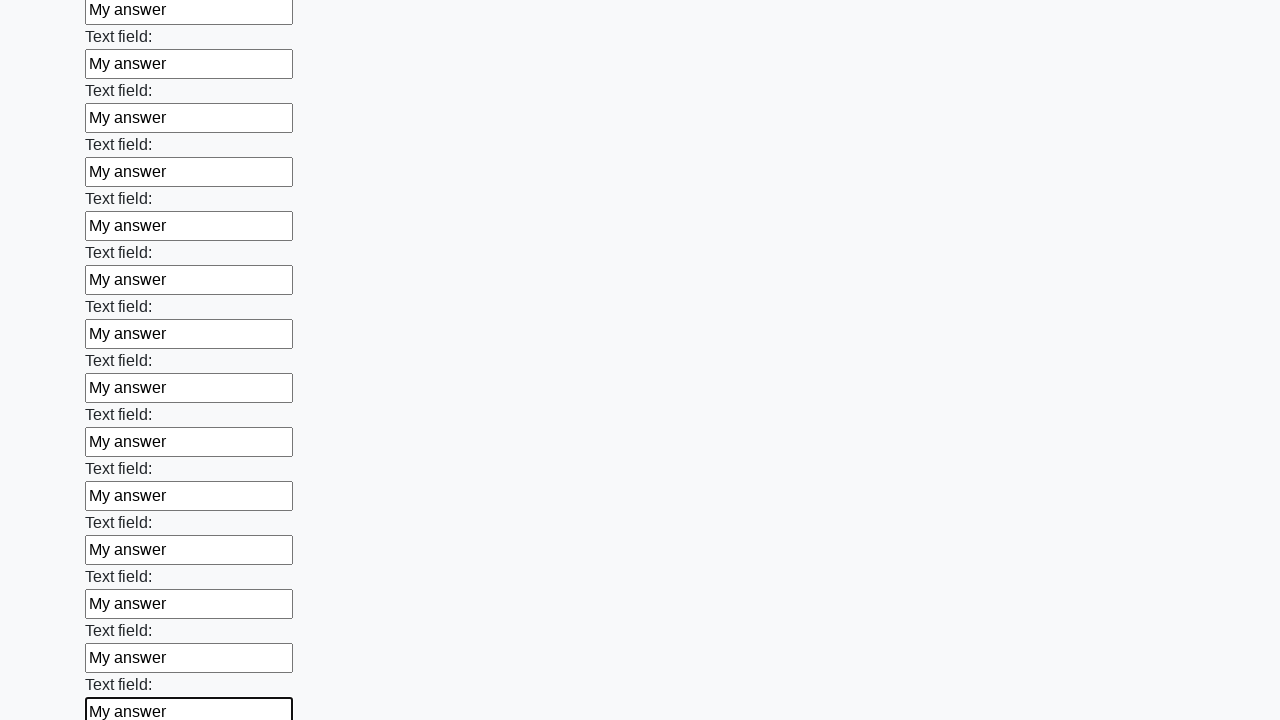

Filled an input field with 'My answer' on input >> nth=71
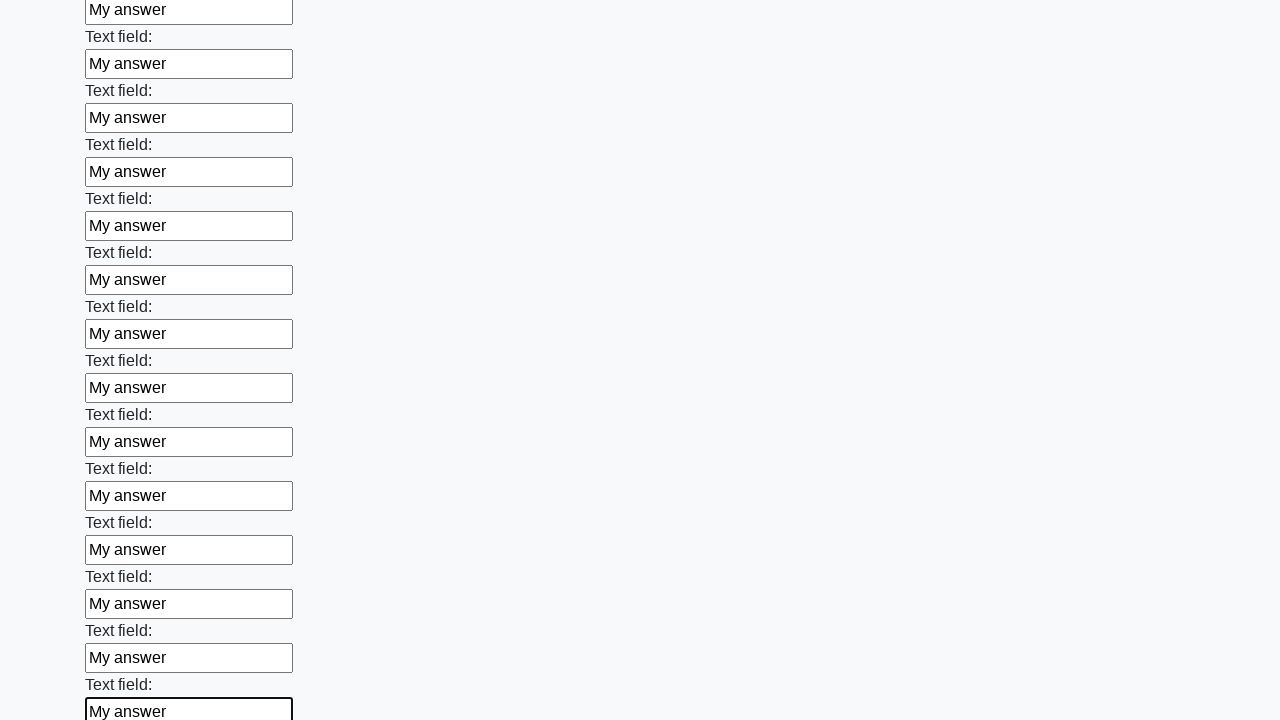

Filled an input field with 'My answer' on input >> nth=72
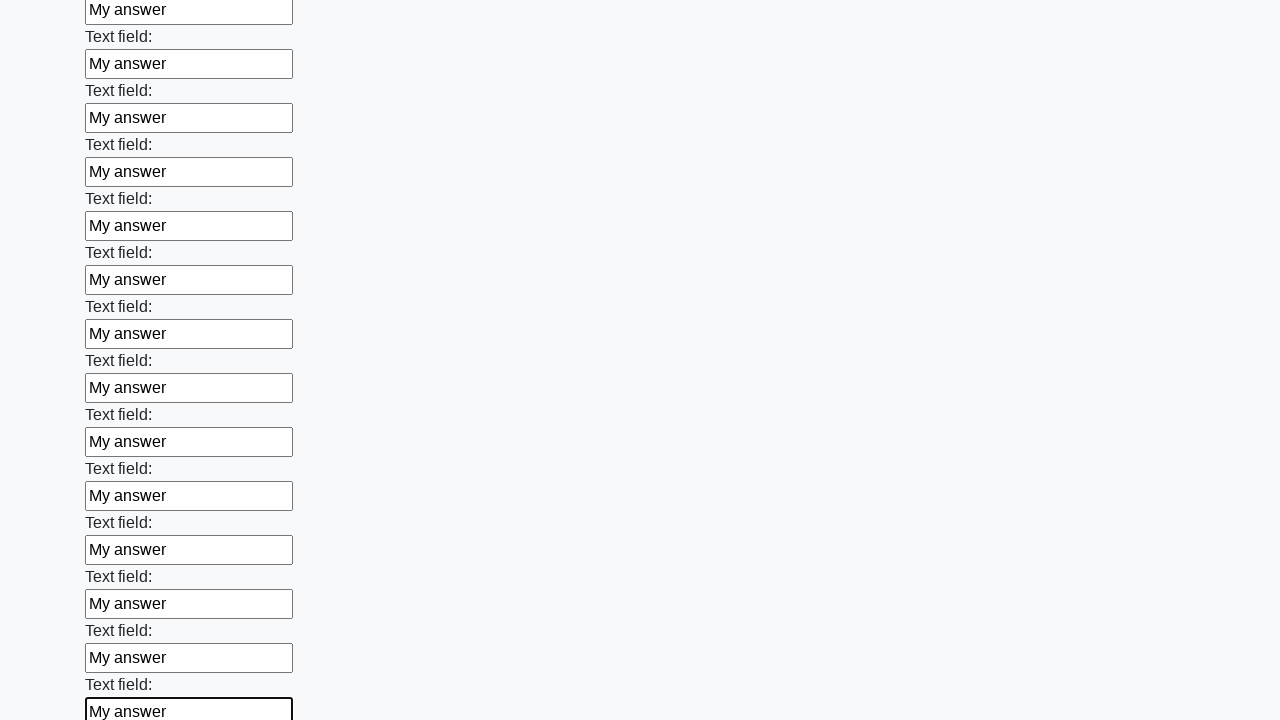

Filled an input field with 'My answer' on input >> nth=73
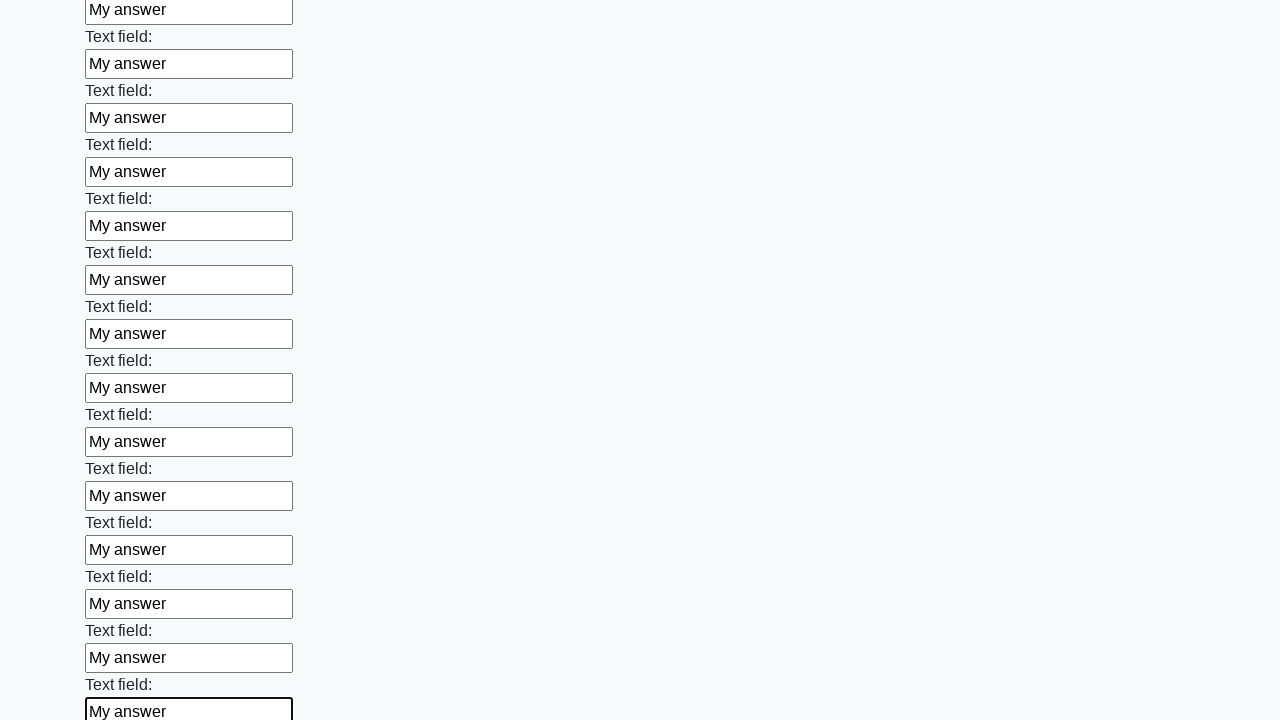

Filled an input field with 'My answer' on input >> nth=74
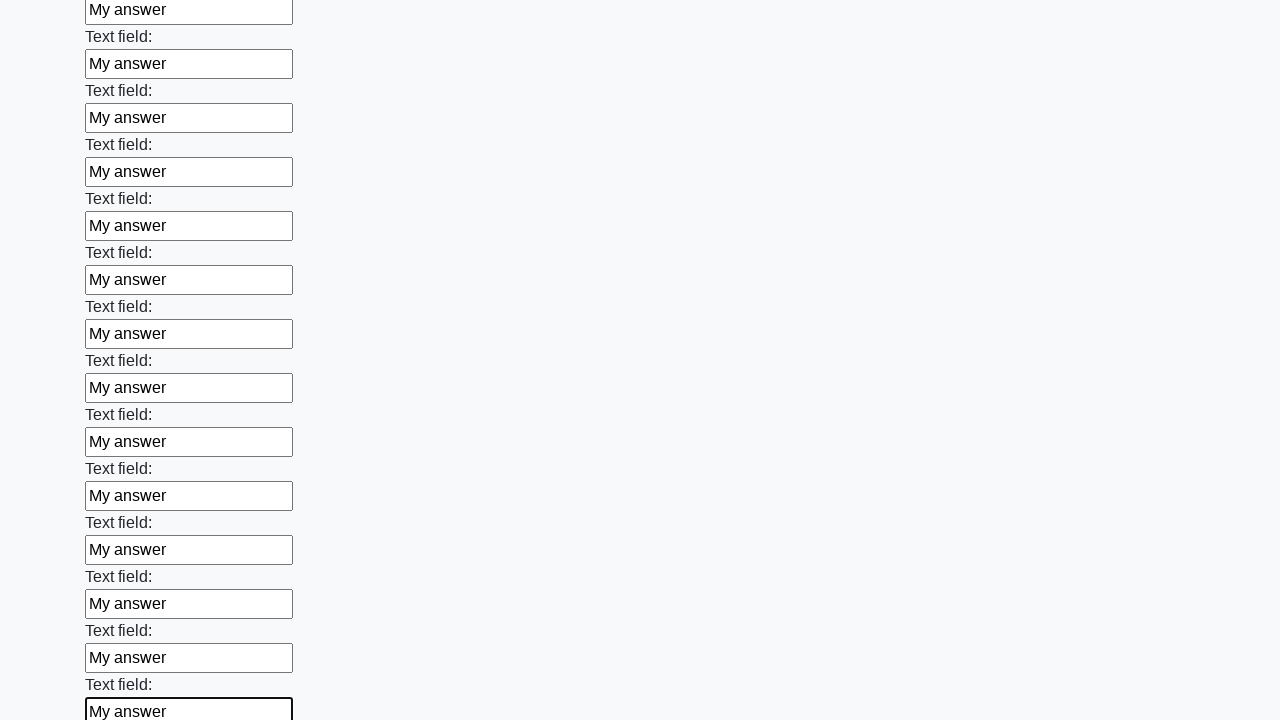

Filled an input field with 'My answer' on input >> nth=75
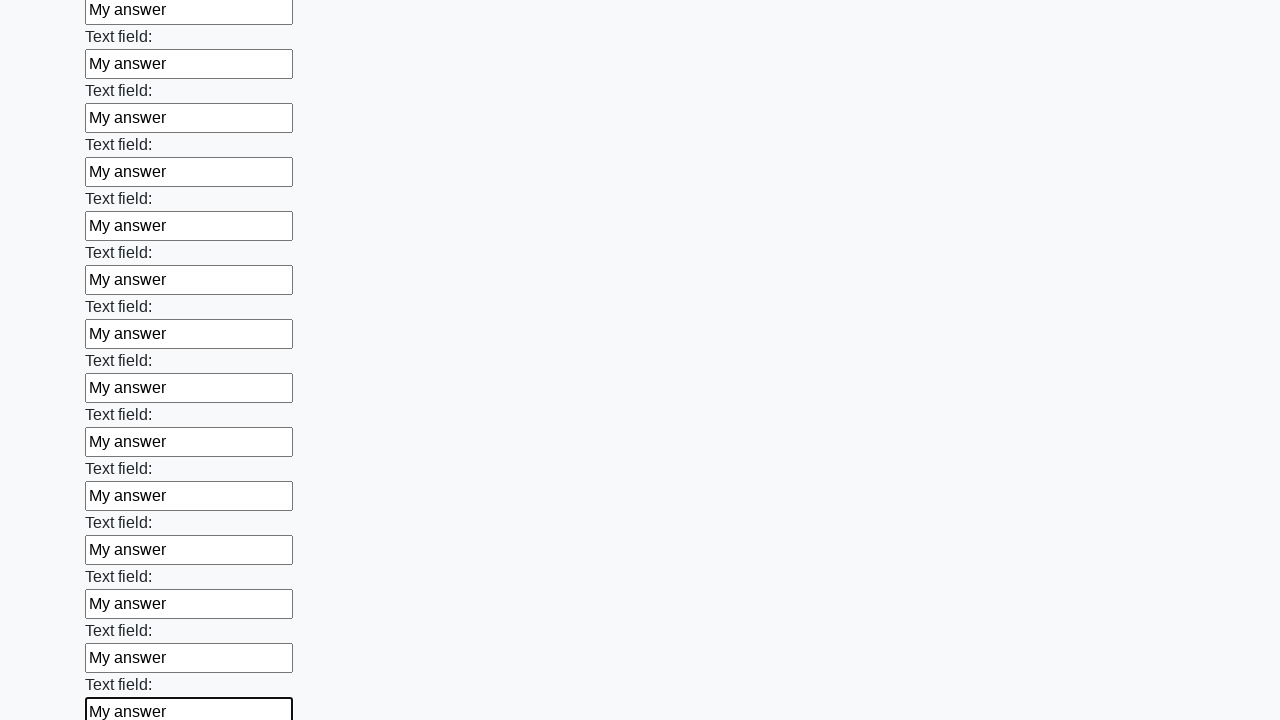

Filled an input field with 'My answer' on input >> nth=76
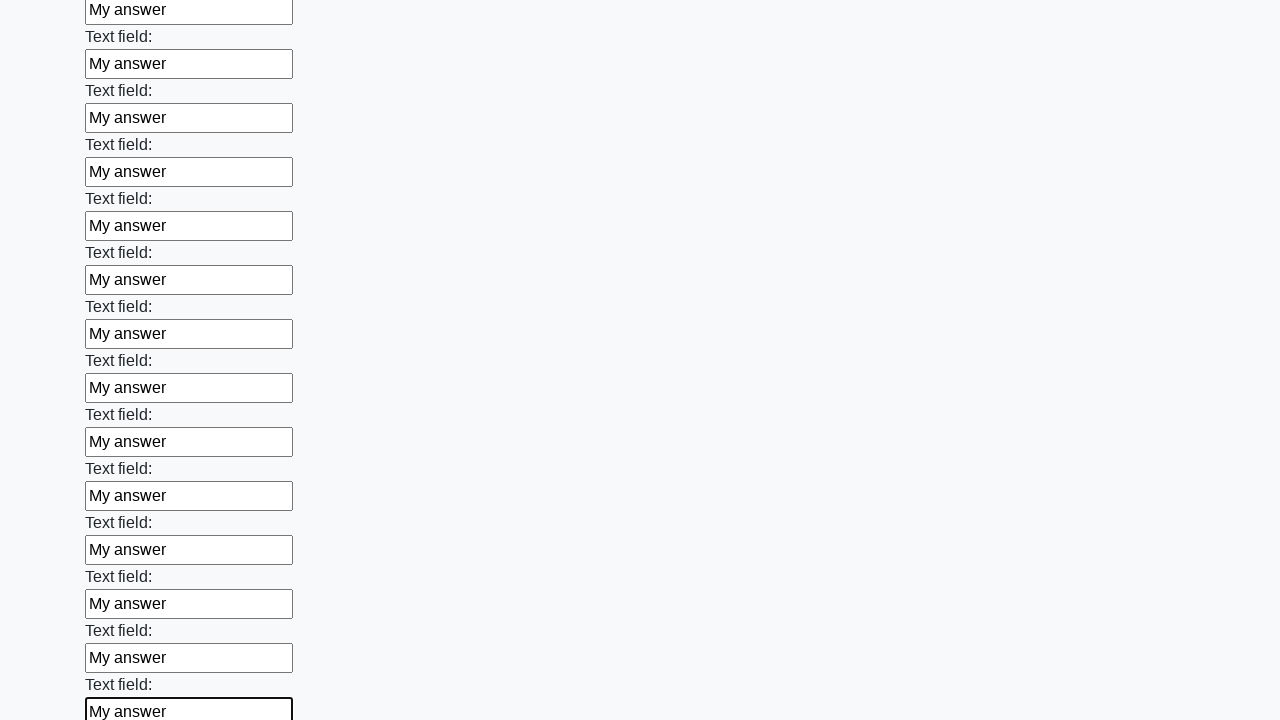

Filled an input field with 'My answer' on input >> nth=77
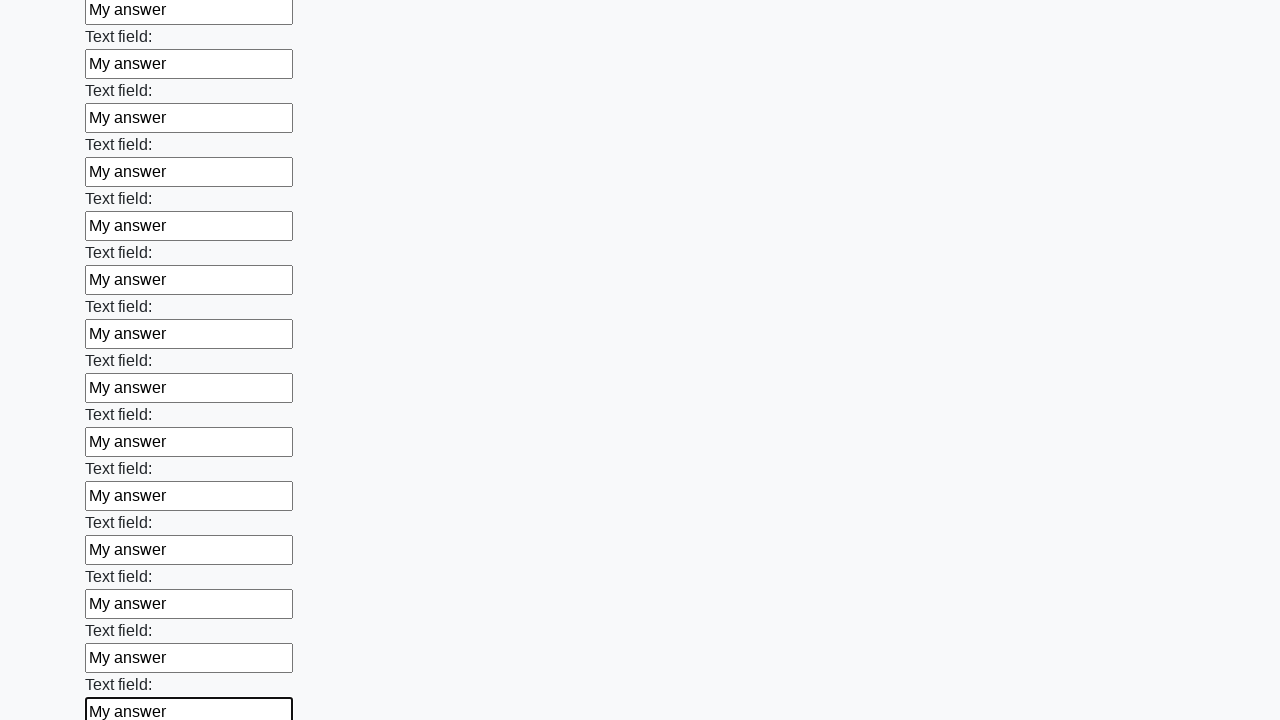

Filled an input field with 'My answer' on input >> nth=78
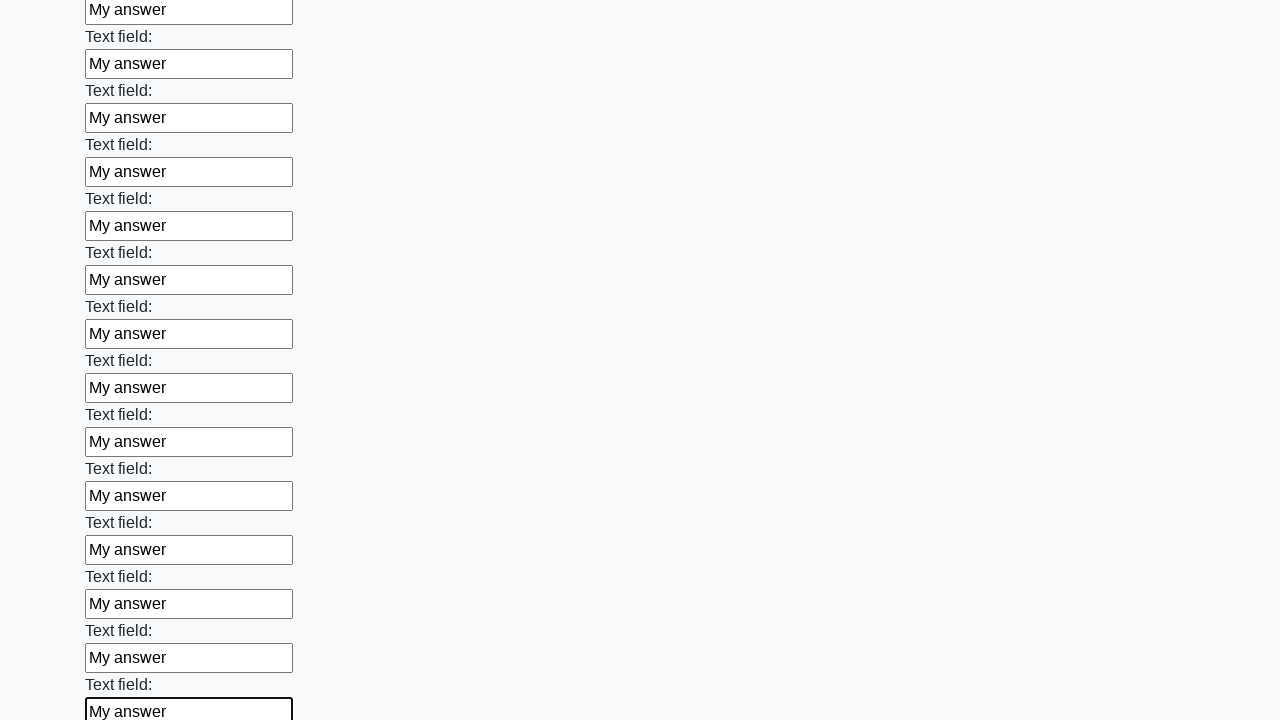

Filled an input field with 'My answer' on input >> nth=79
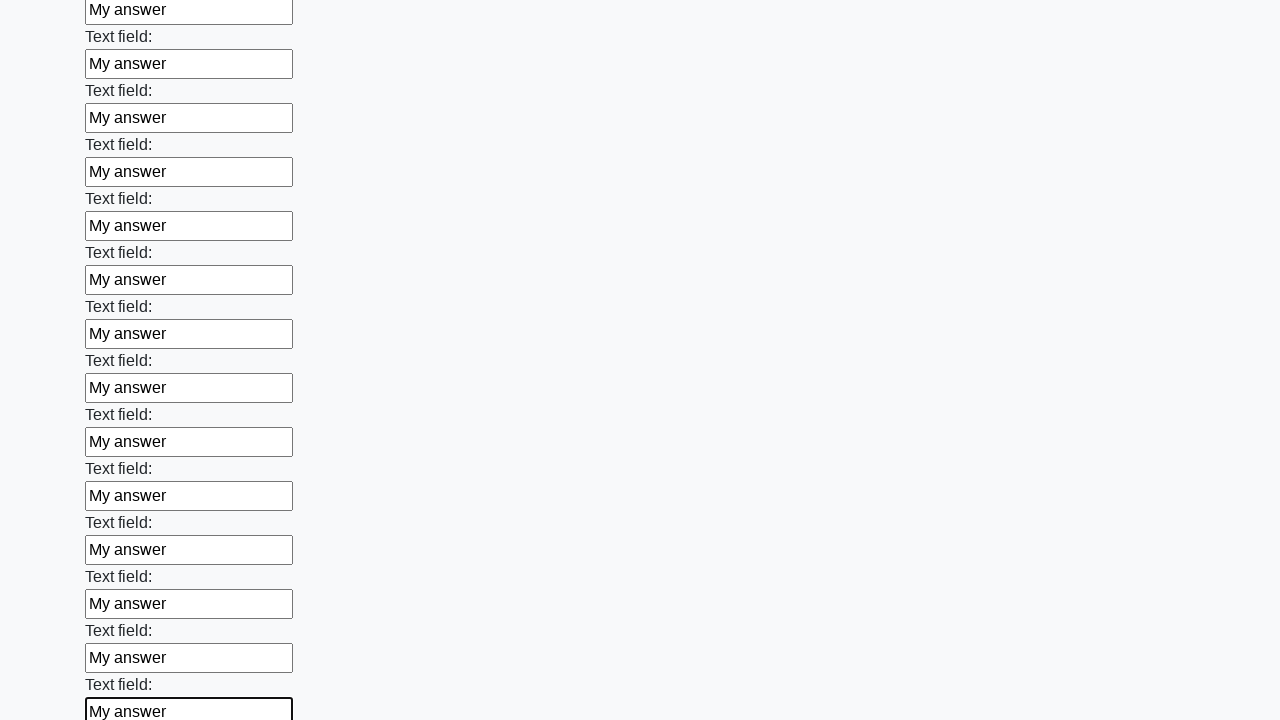

Filled an input field with 'My answer' on input >> nth=80
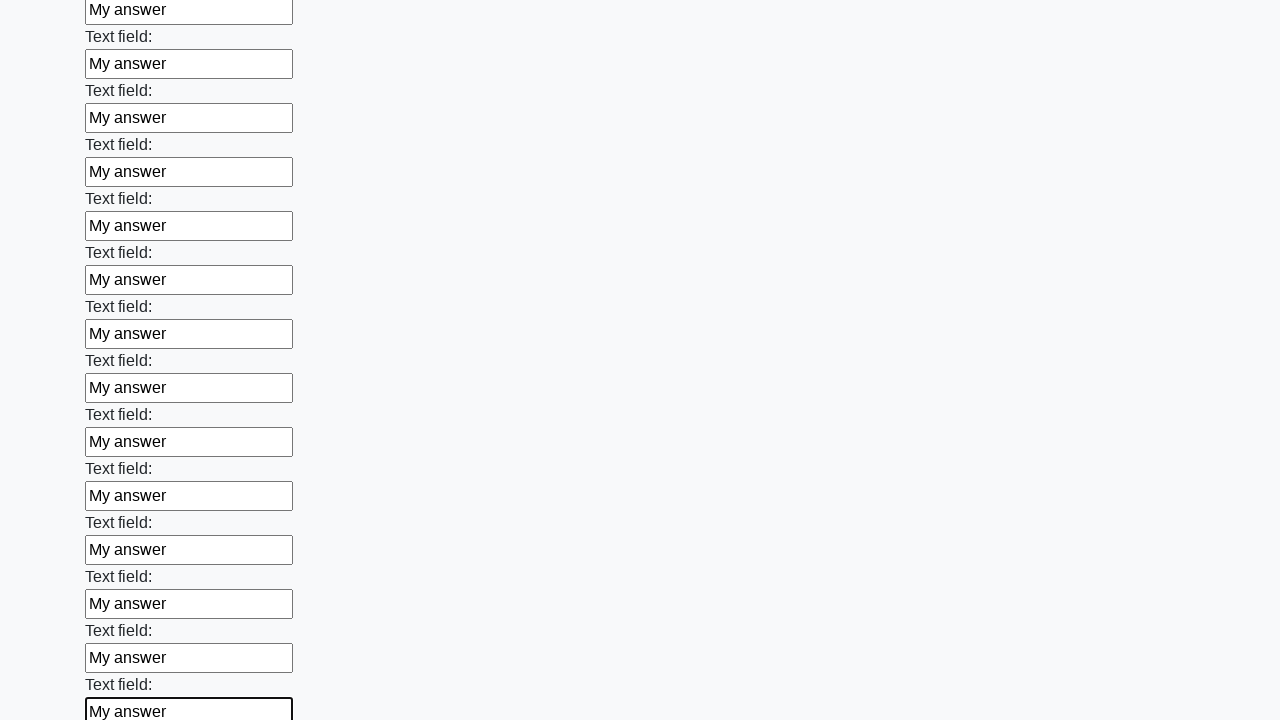

Filled an input field with 'My answer' on input >> nth=81
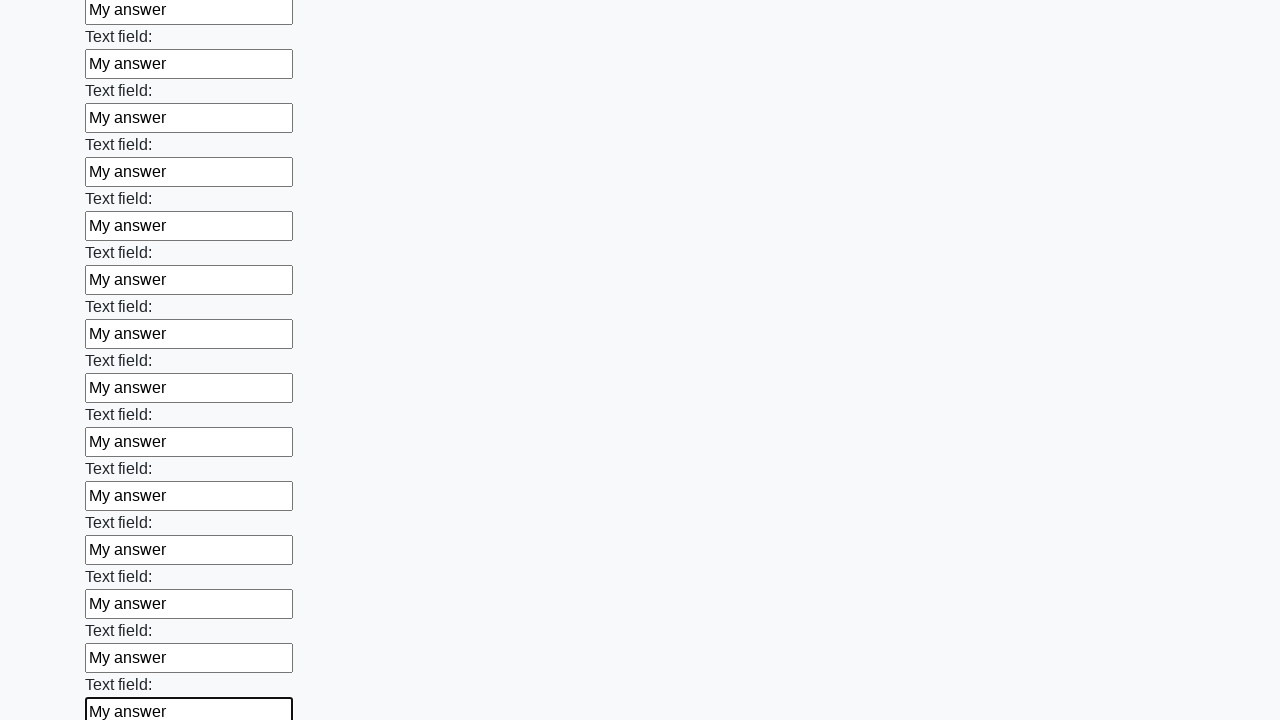

Filled an input field with 'My answer' on input >> nth=82
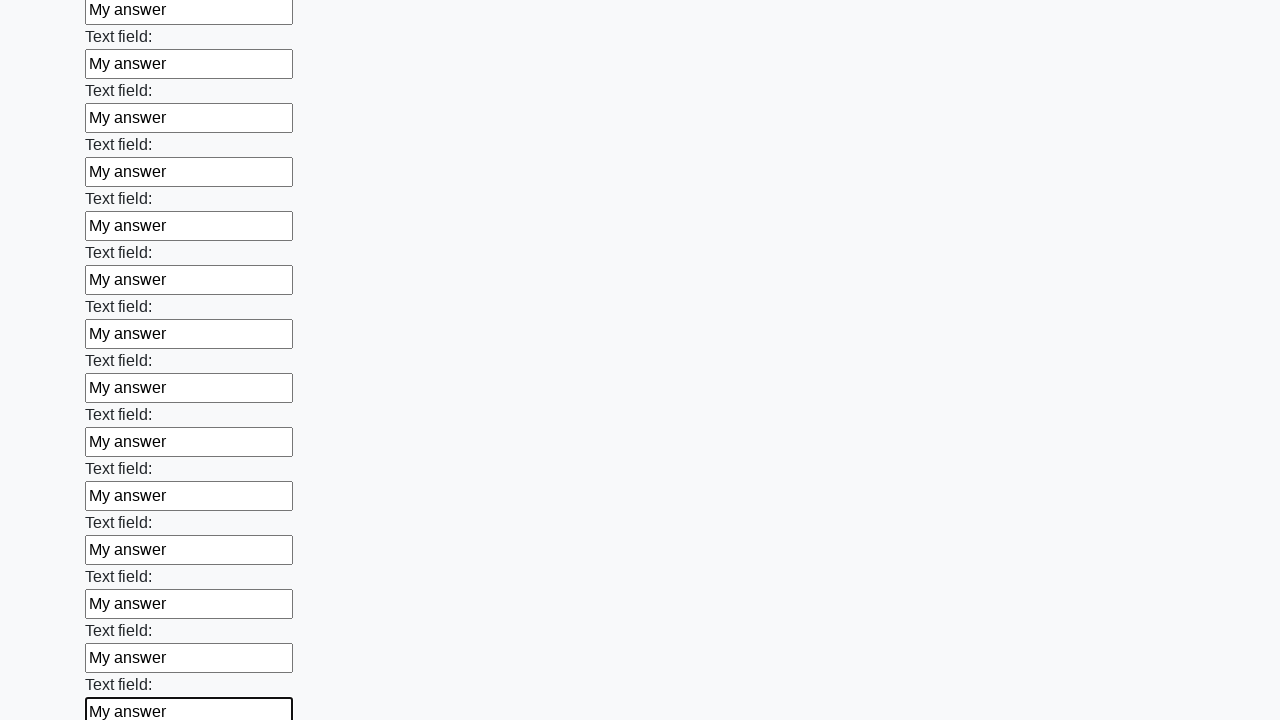

Filled an input field with 'My answer' on input >> nth=83
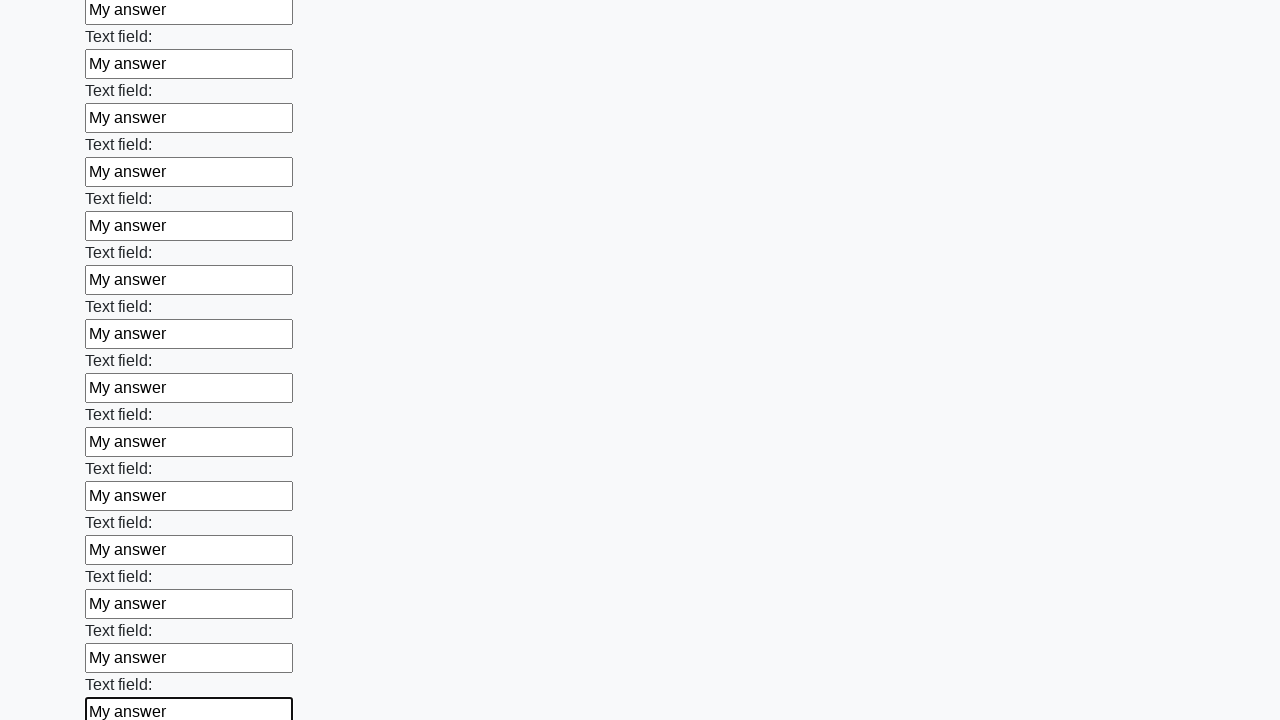

Filled an input field with 'My answer' on input >> nth=84
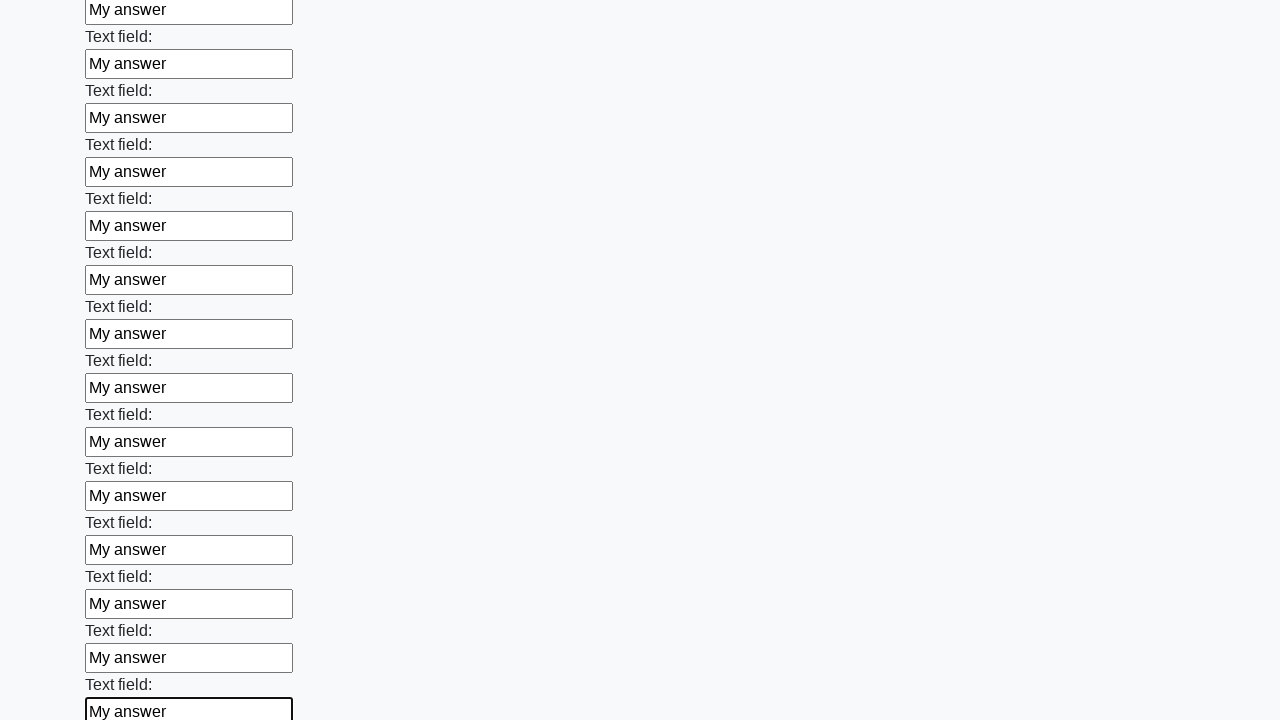

Filled an input field with 'My answer' on input >> nth=85
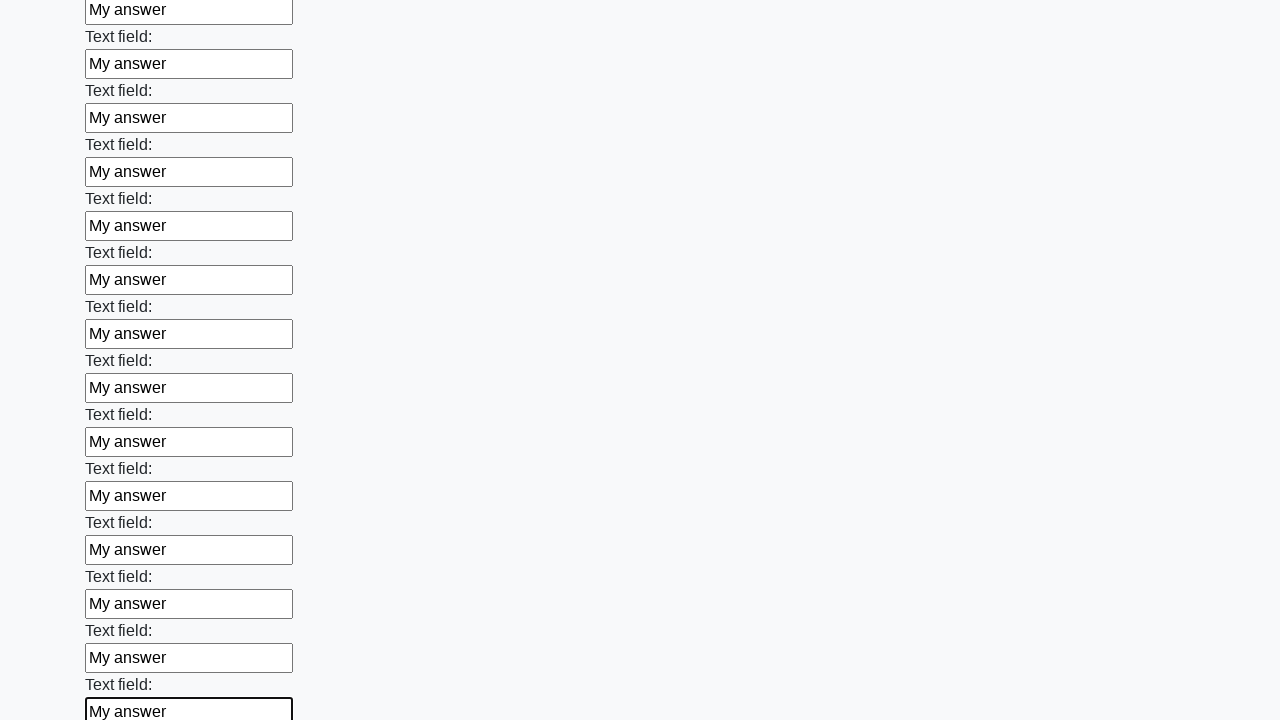

Filled an input field with 'My answer' on input >> nth=86
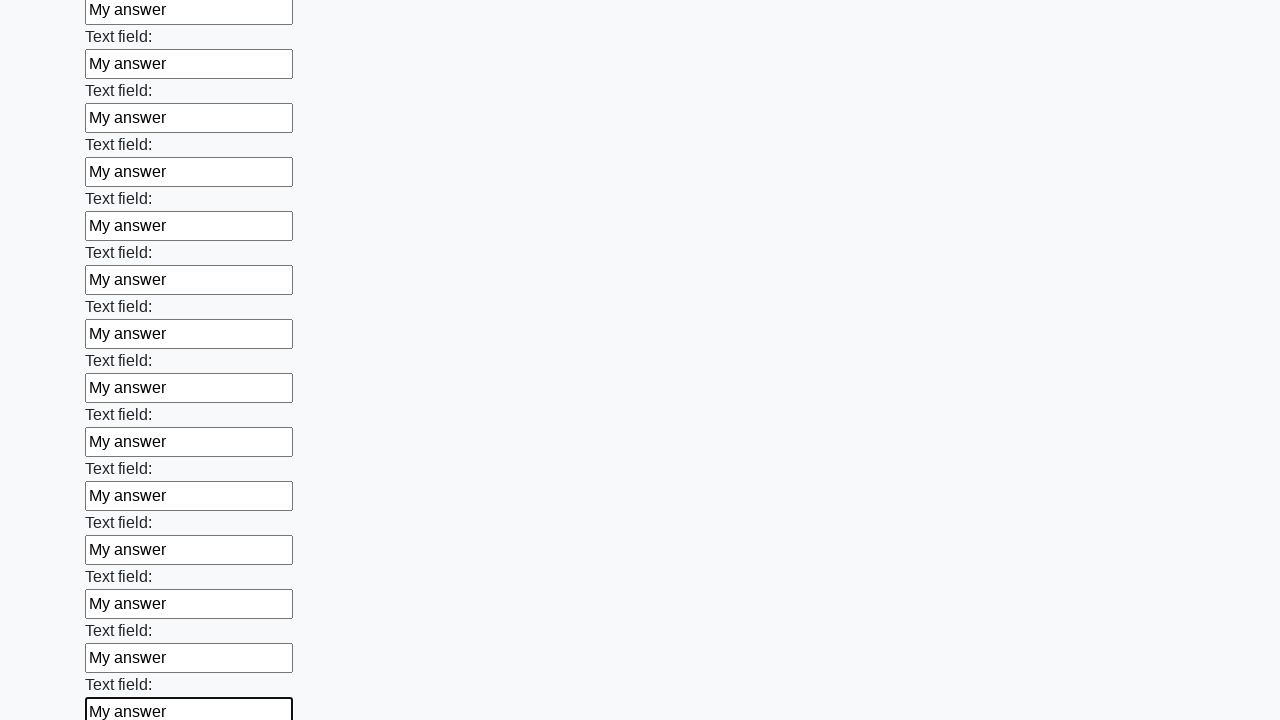

Filled an input field with 'My answer' on input >> nth=87
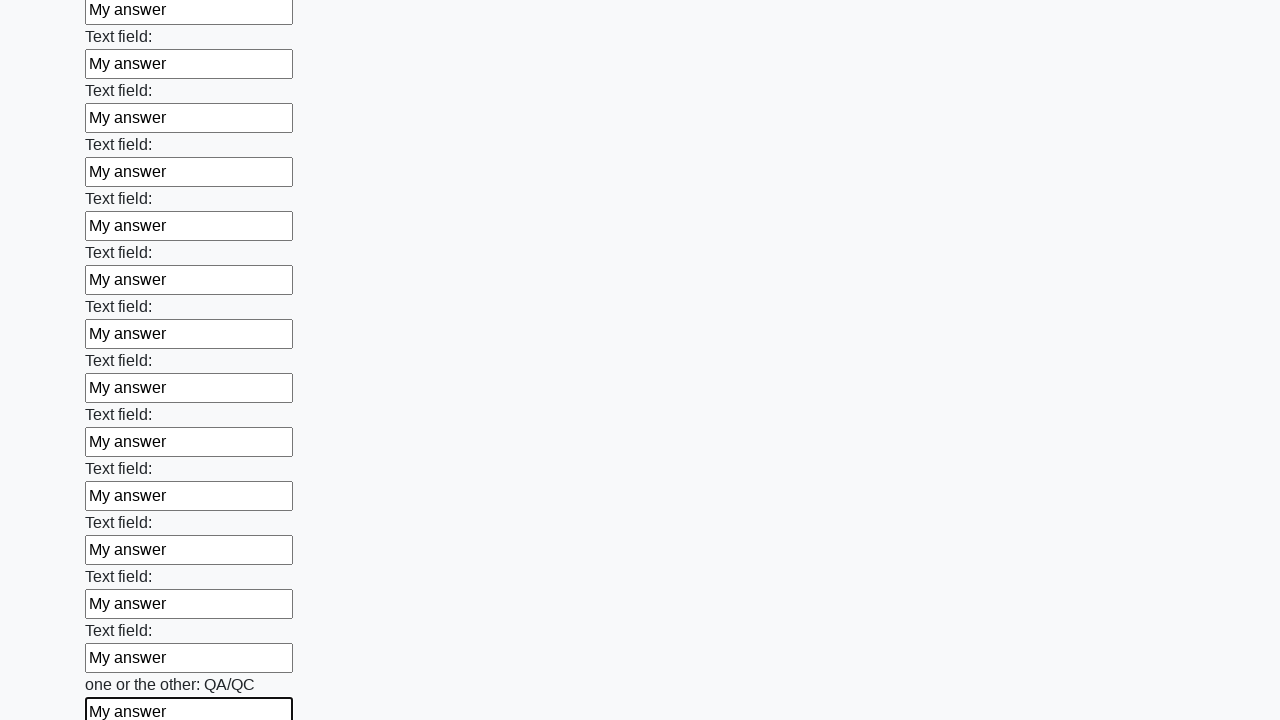

Filled an input field with 'My answer' on input >> nth=88
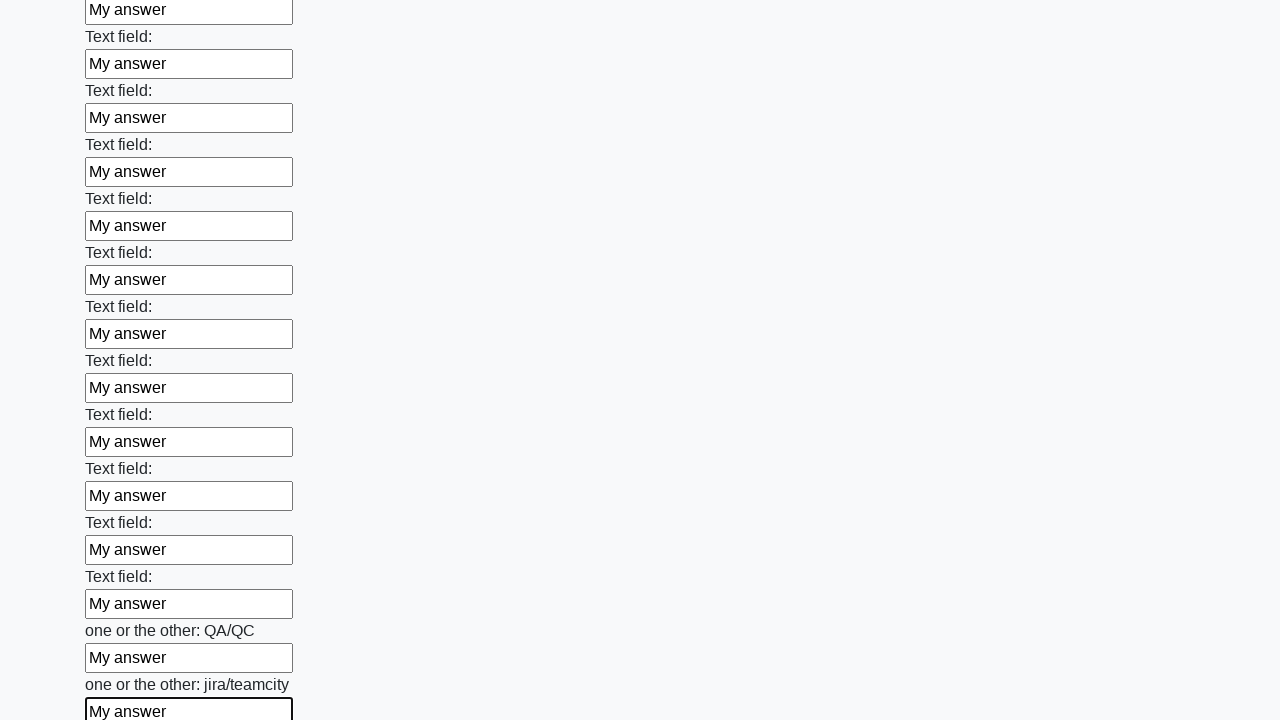

Filled an input field with 'My answer' on input >> nth=89
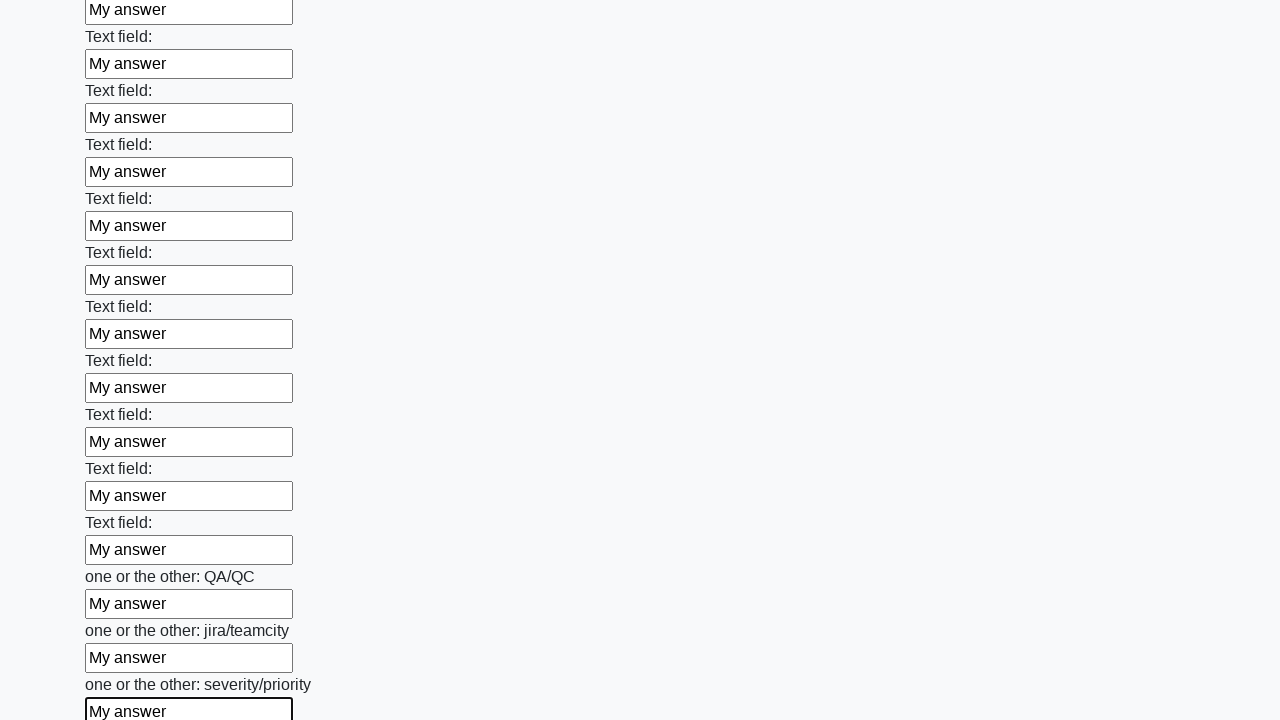

Filled an input field with 'My answer' on input >> nth=90
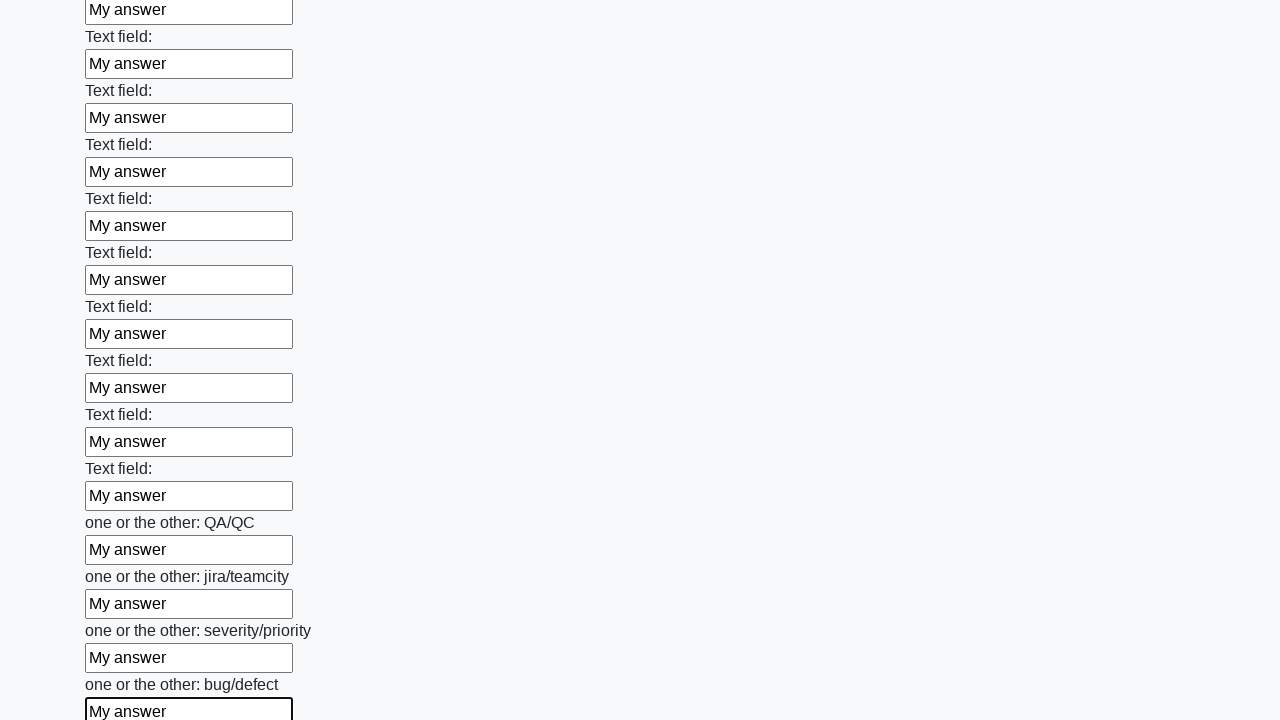

Filled an input field with 'My answer' on input >> nth=91
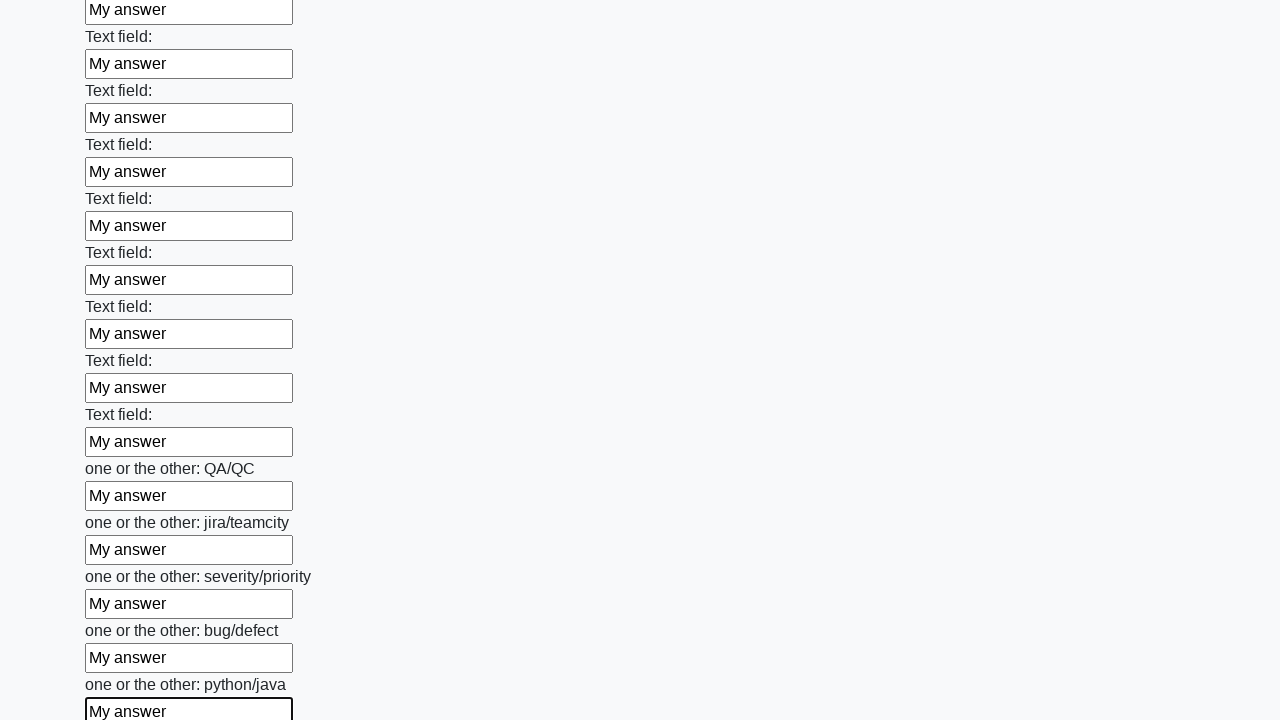

Filled an input field with 'My answer' on input >> nth=92
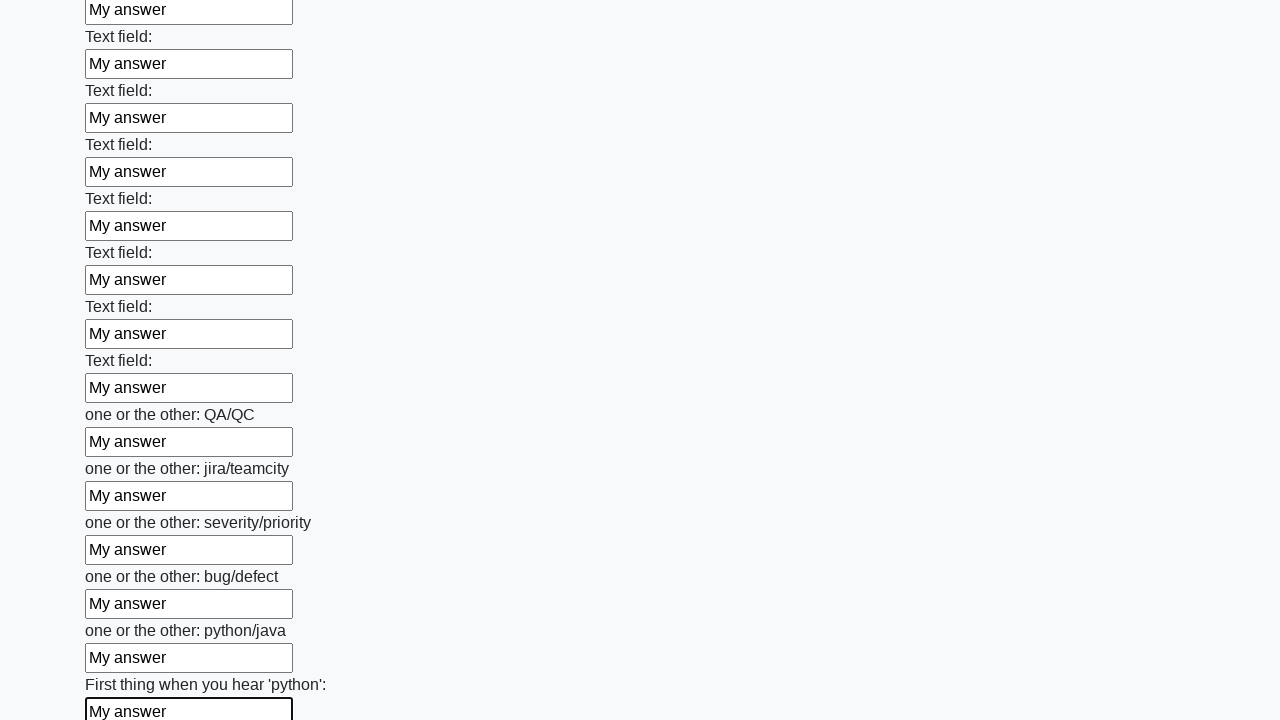

Filled an input field with 'My answer' on input >> nth=93
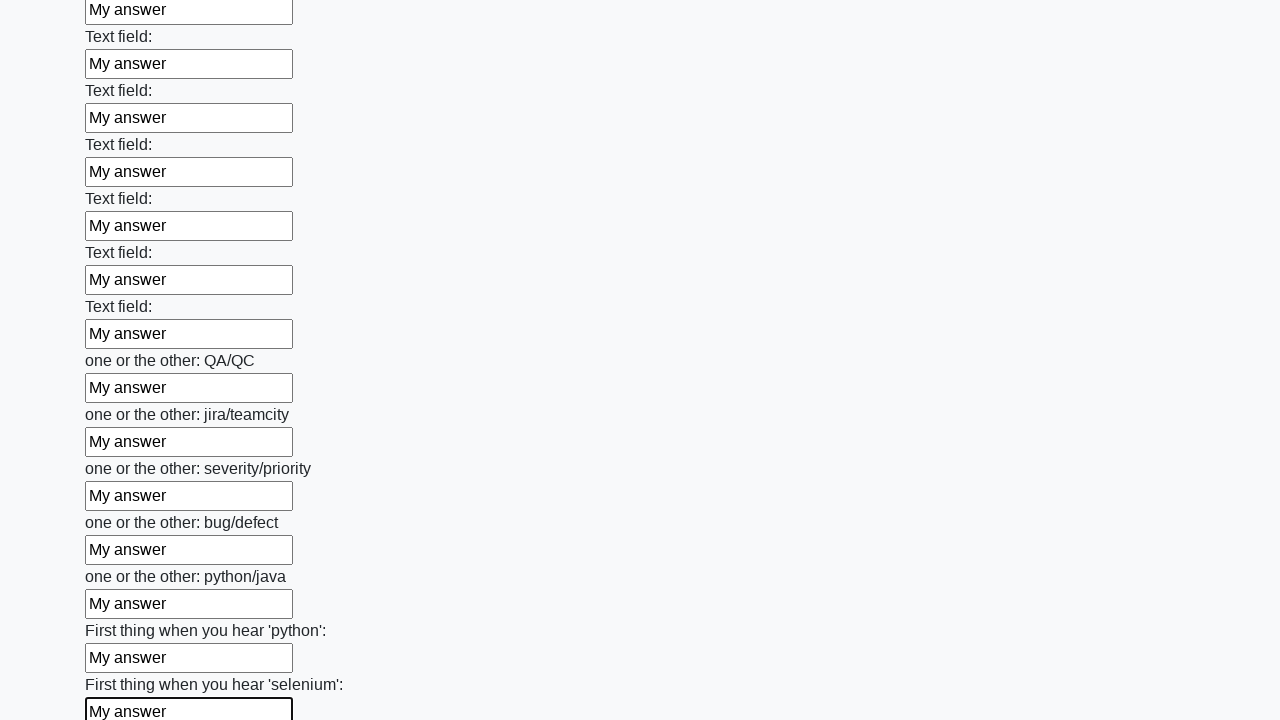

Filled an input field with 'My answer' on input >> nth=94
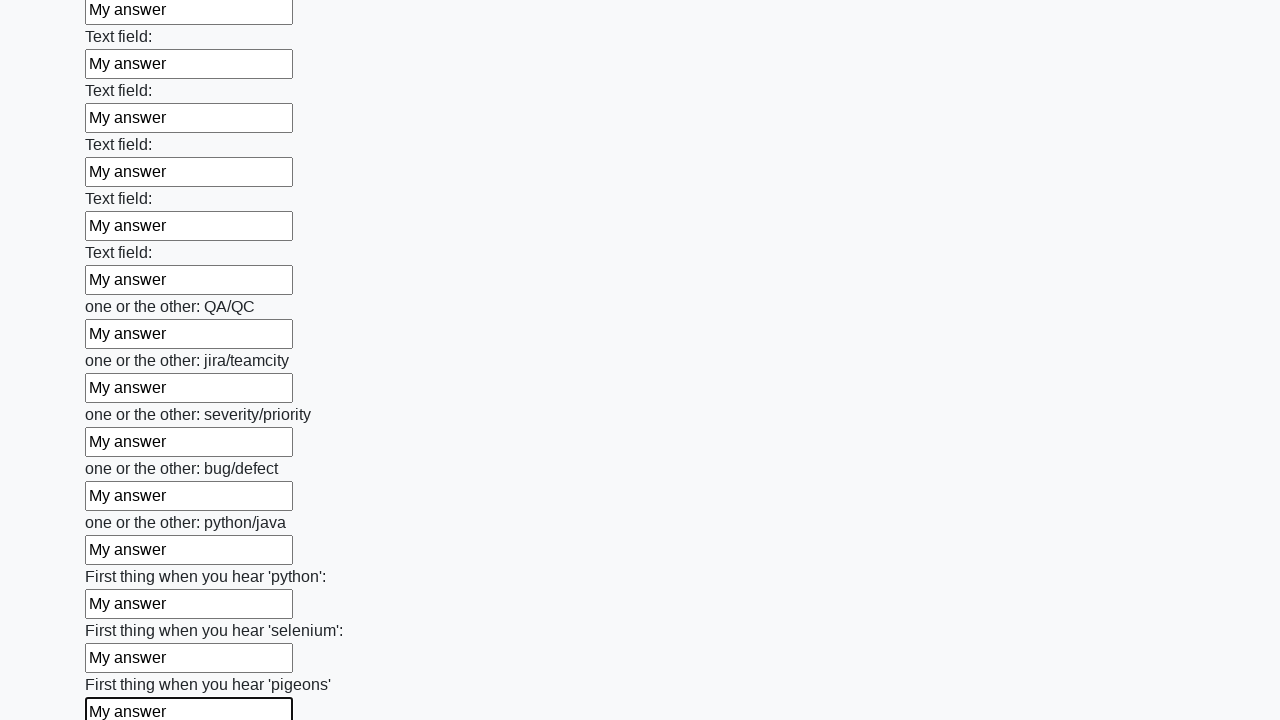

Filled an input field with 'My answer' on input >> nth=95
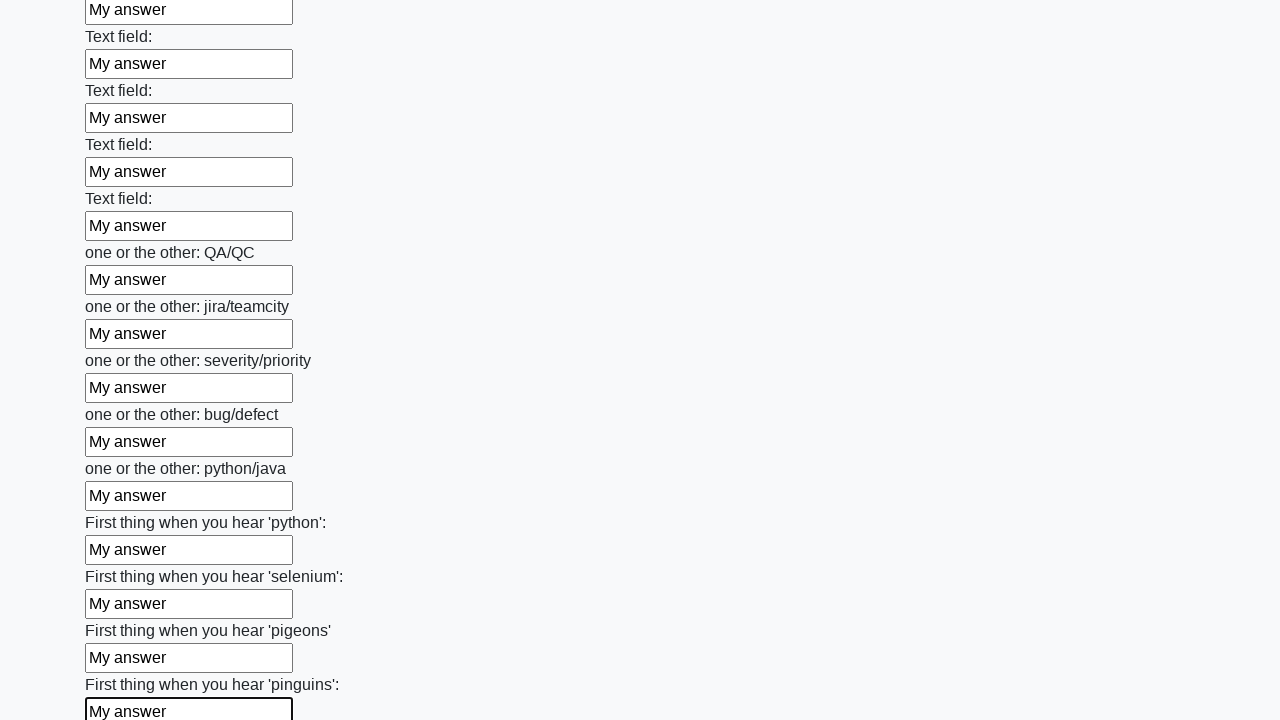

Filled an input field with 'My answer' on input >> nth=96
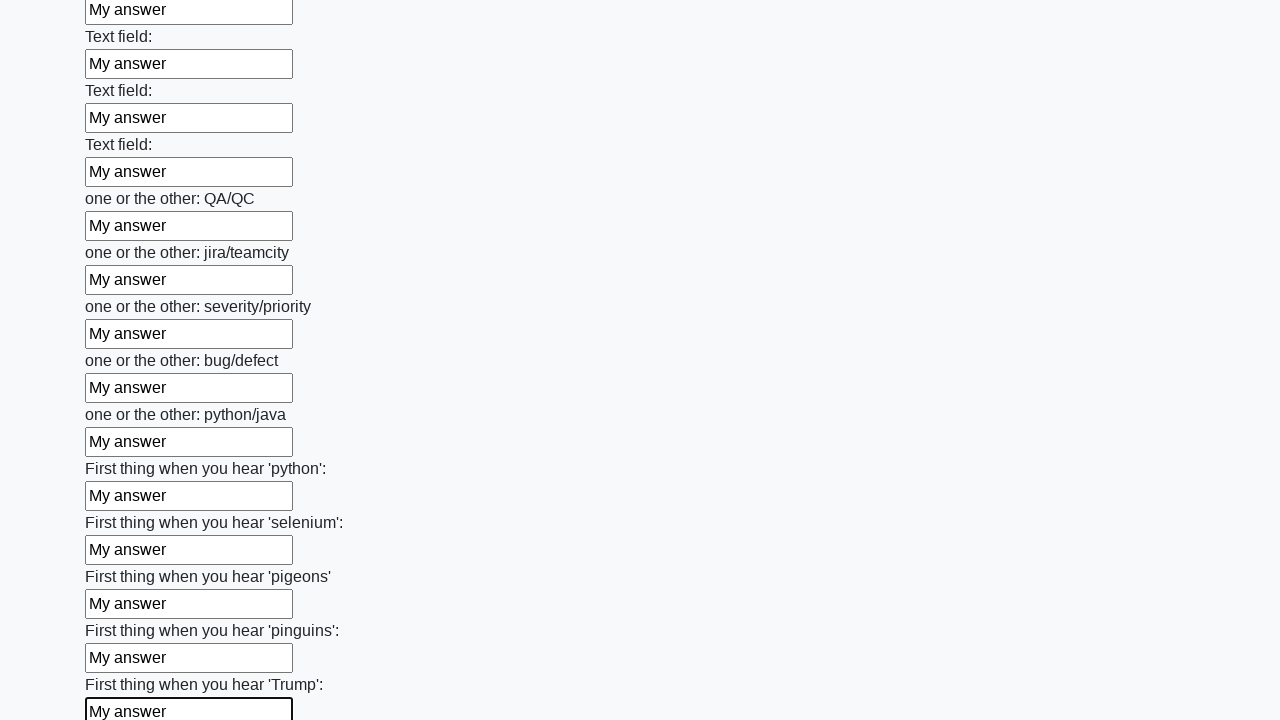

Filled an input field with 'My answer' on input >> nth=97
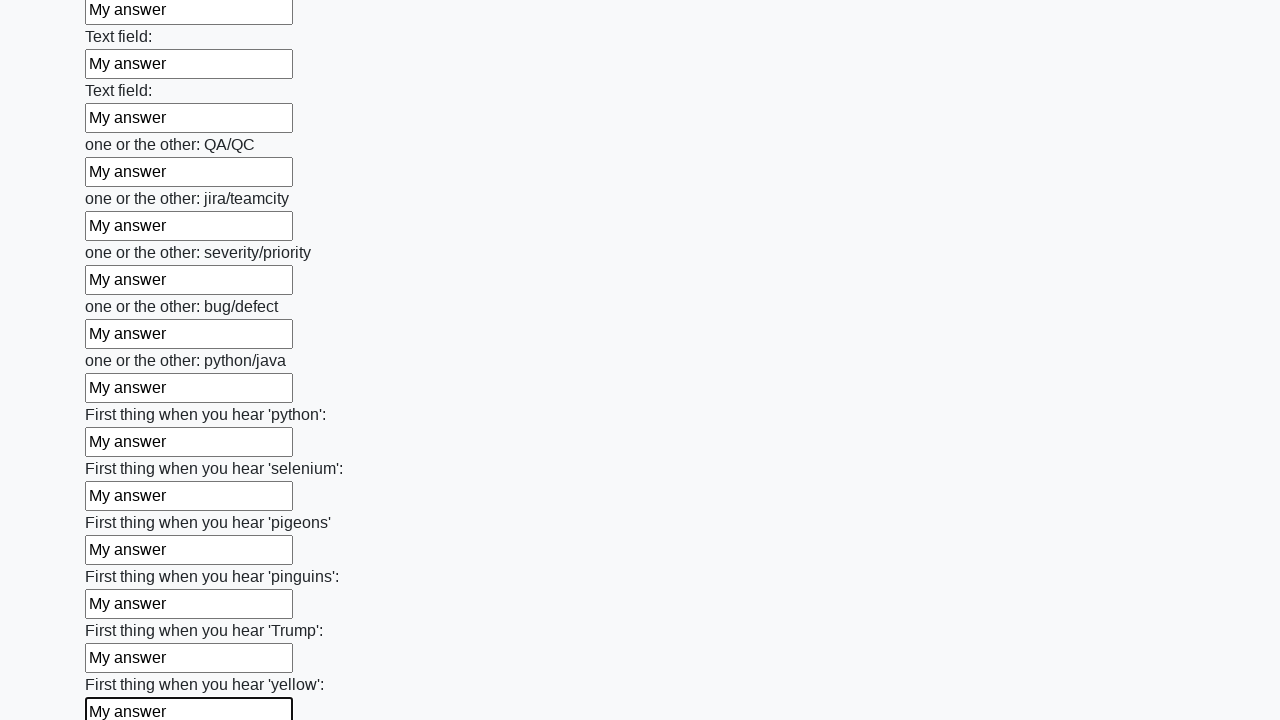

Filled an input field with 'My answer' on input >> nth=98
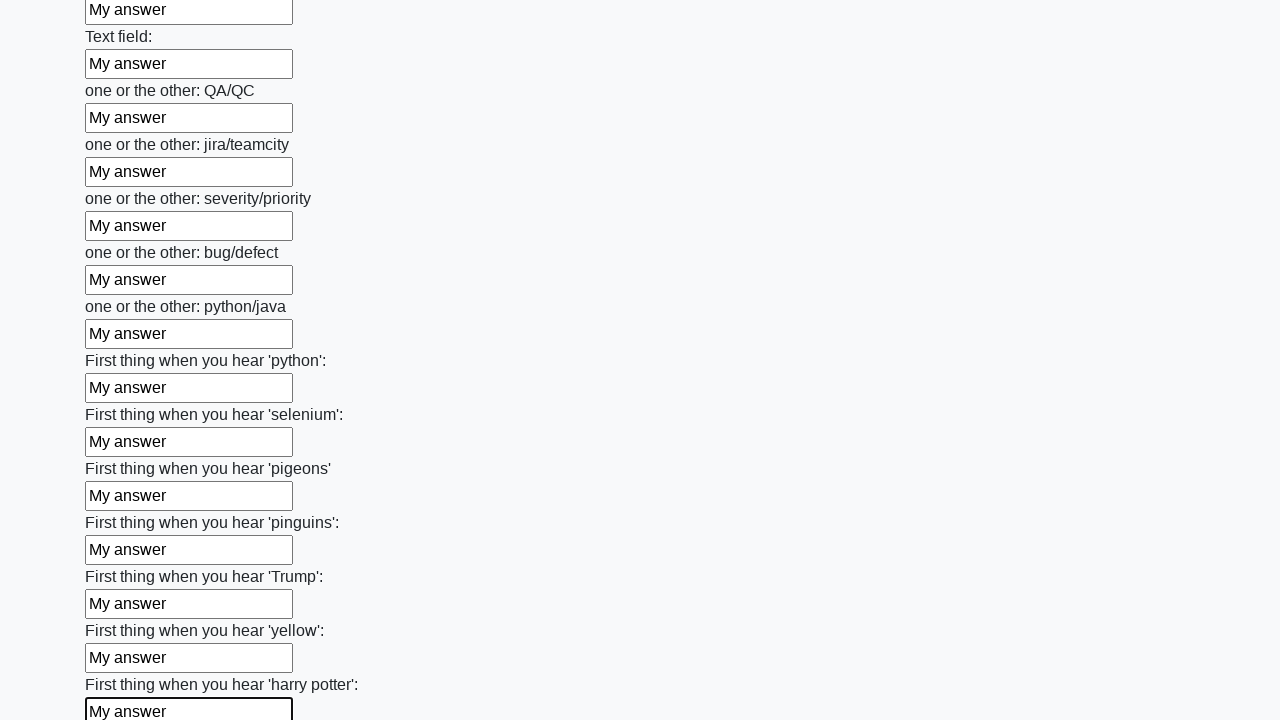

Filled an input field with 'My answer' on input >> nth=99
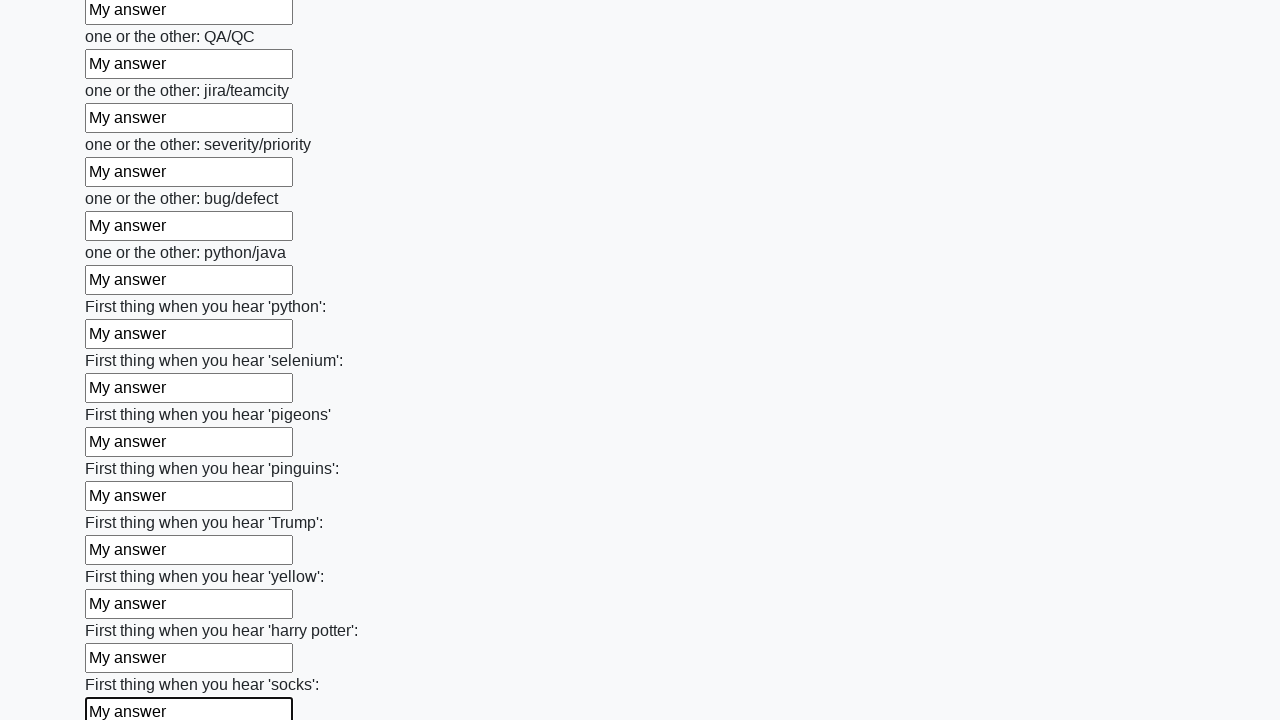

Clicked the submit button at (123, 611) on button.btn
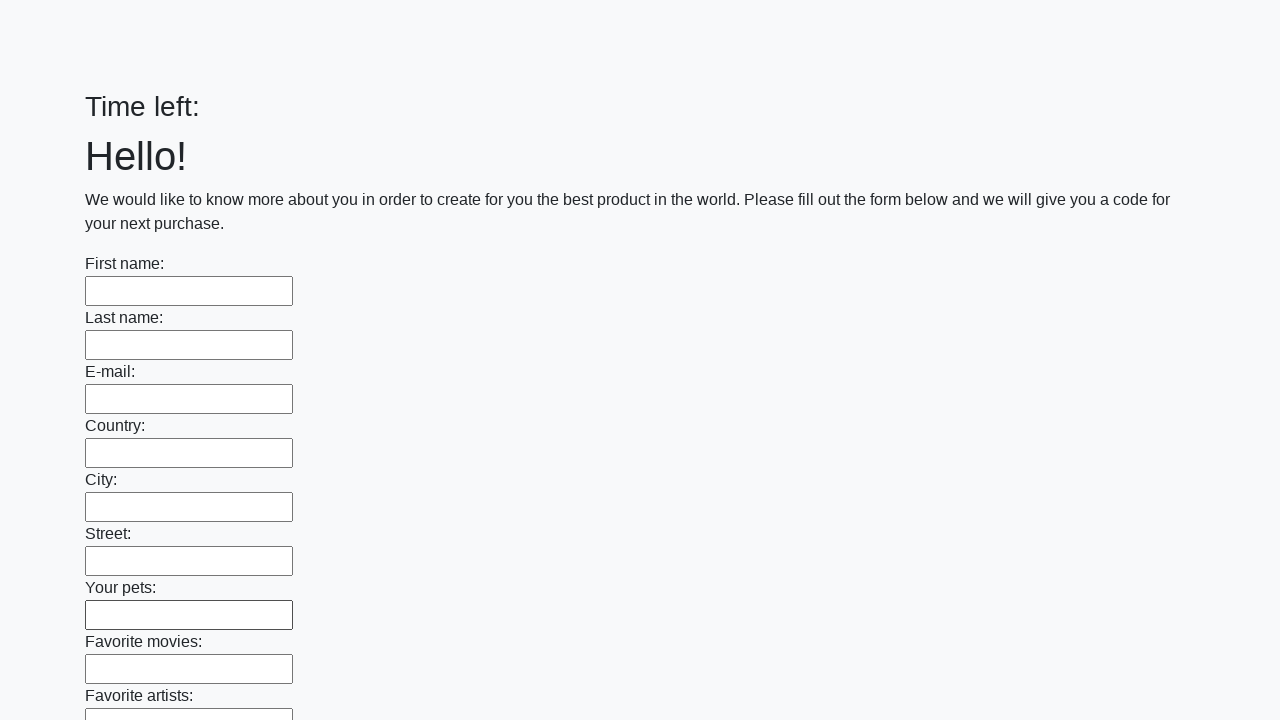

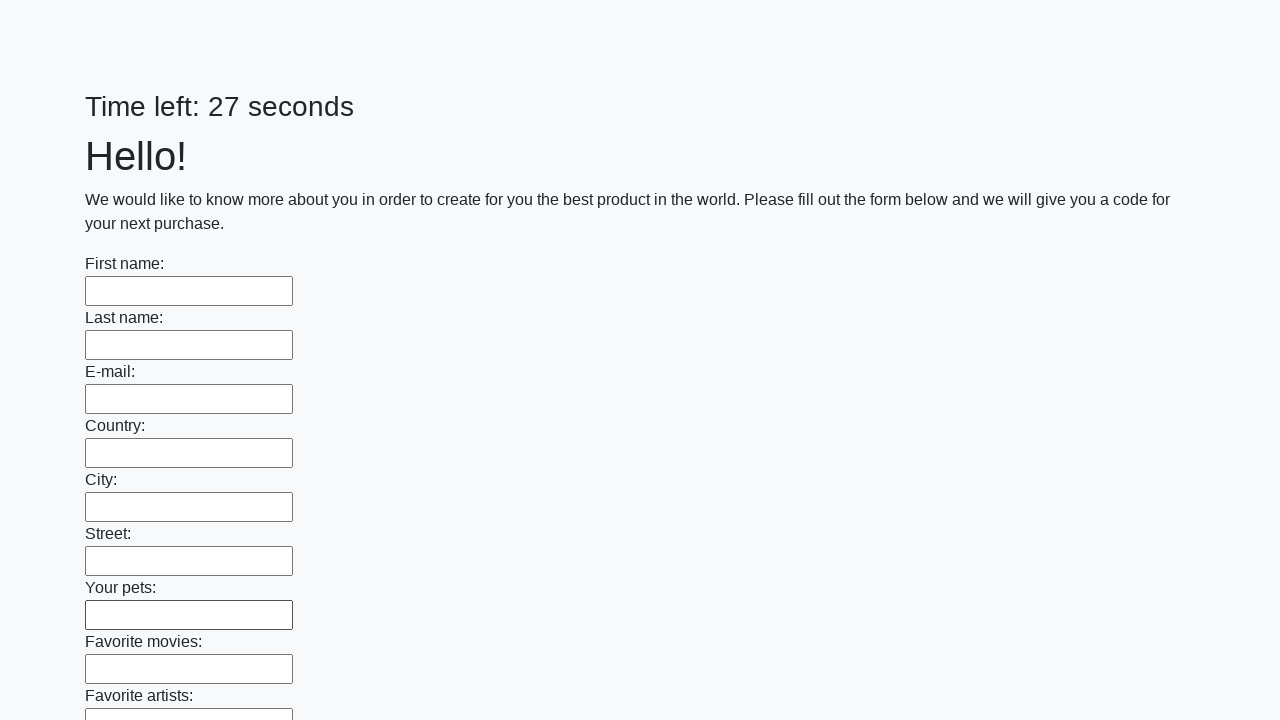